Tests filling a large form by entering text into all text input fields on the page

Starting URL: http://suninjuly.github.io/huge_form.html

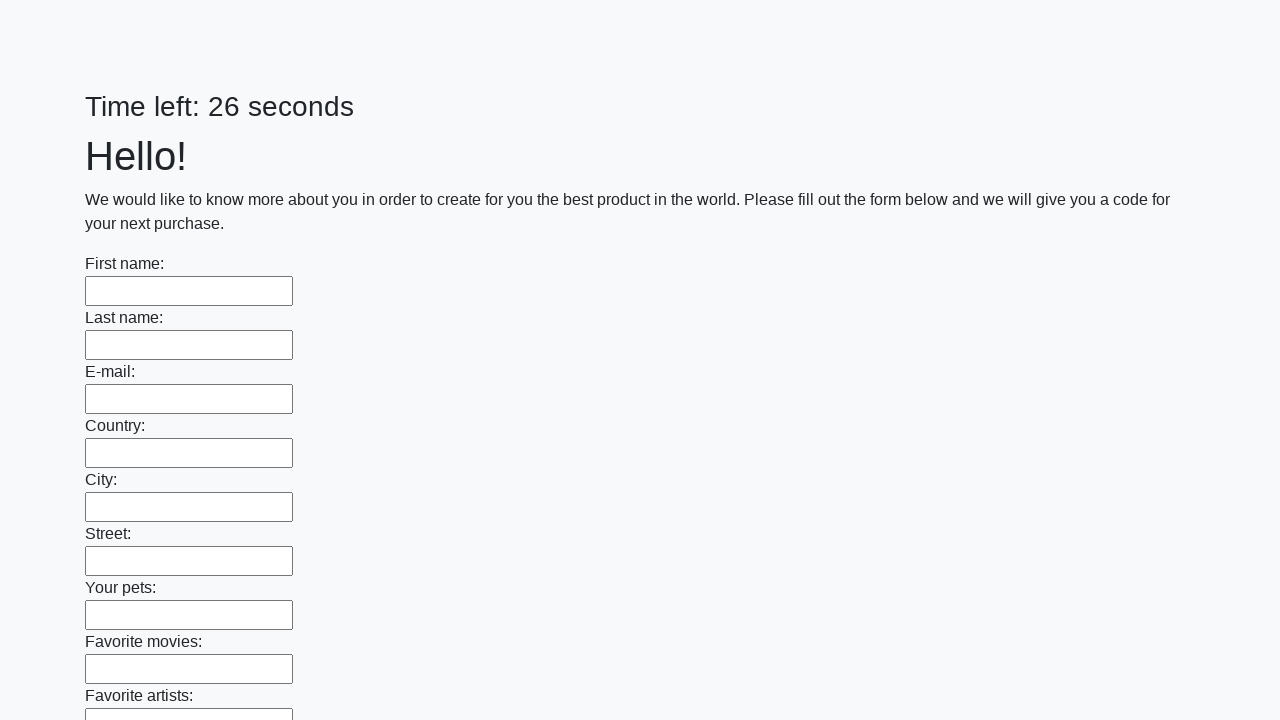

Navigated to huge form page
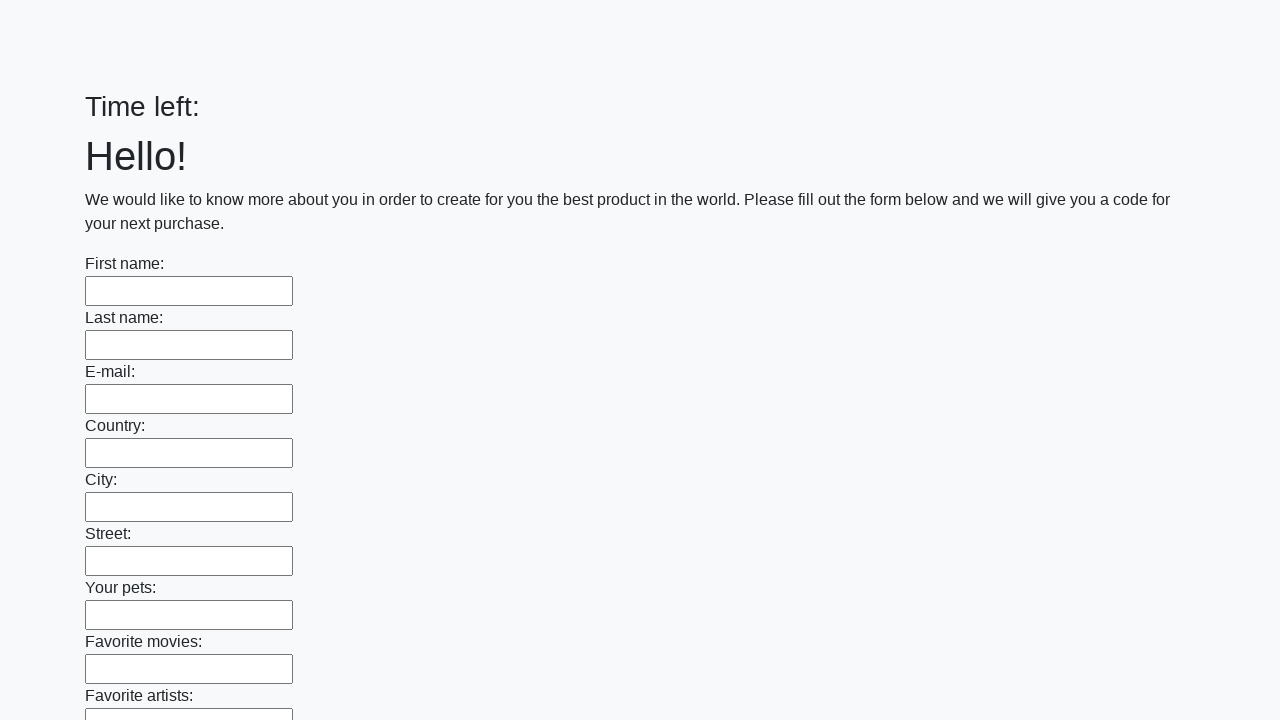

Located all text input fields on the page
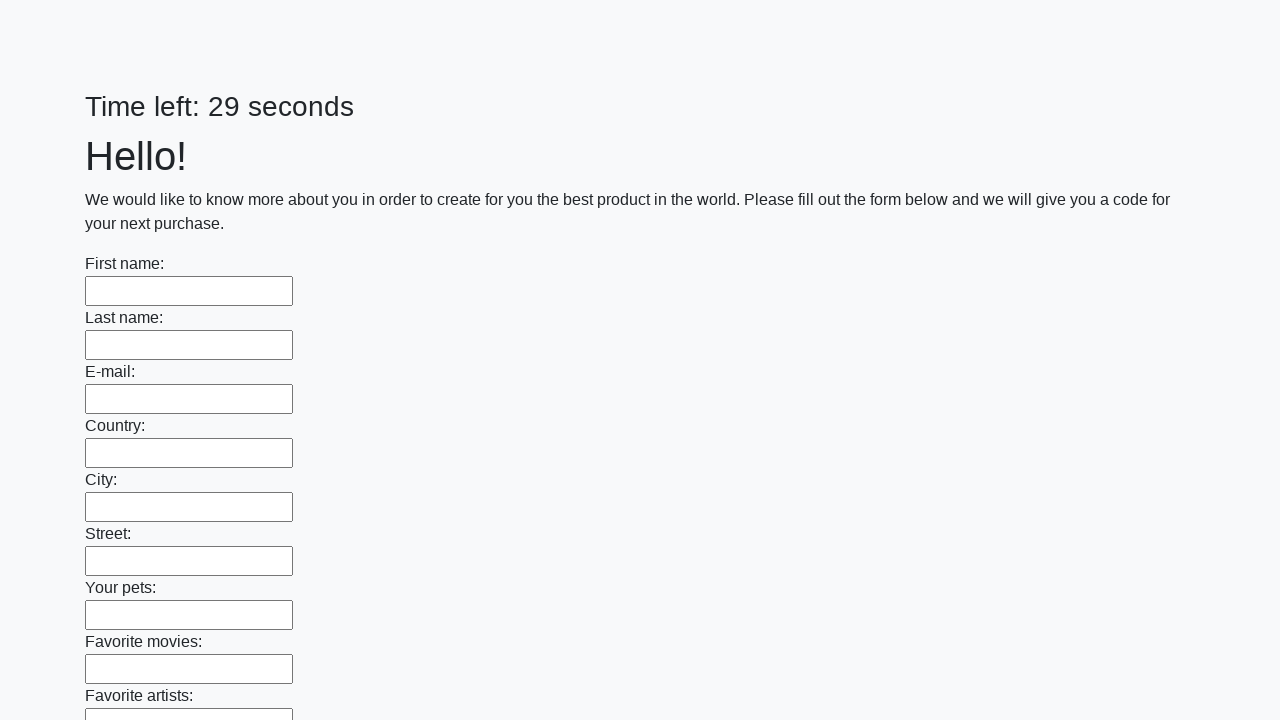

Filled a text input field with 'testvalue123' on input[type="text"] >> nth=0
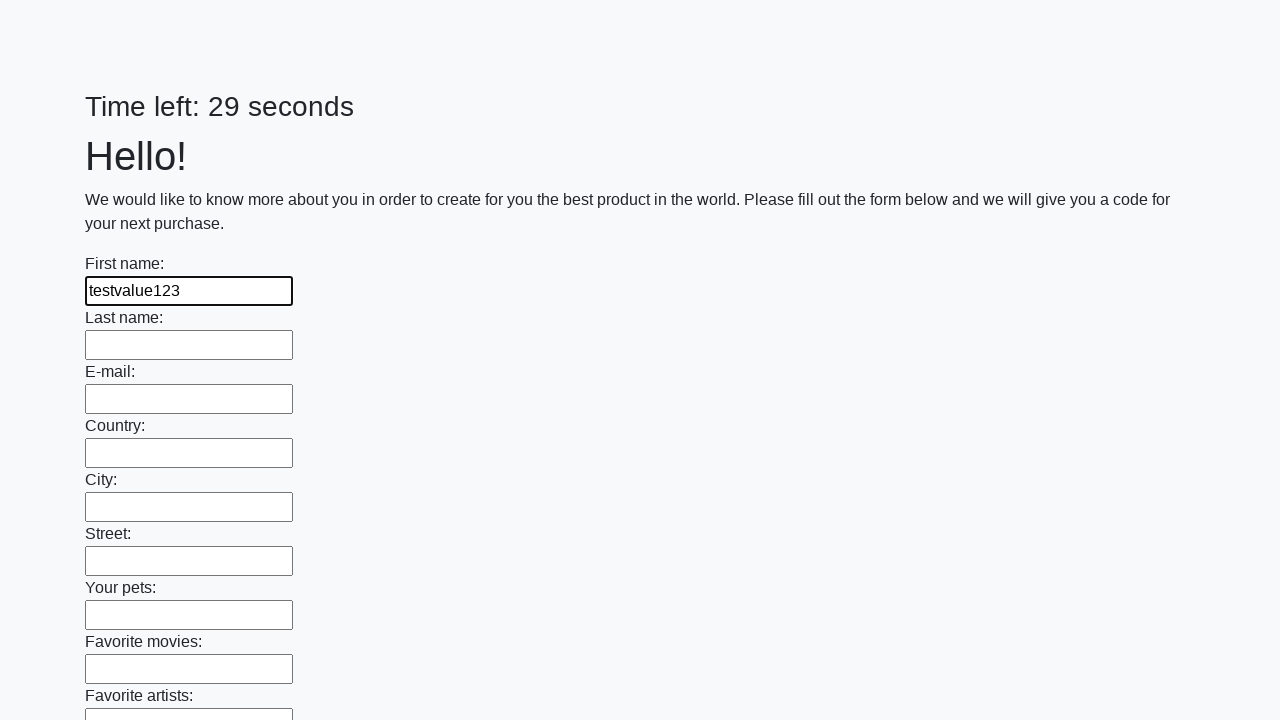

Filled a text input field with 'testvalue123' on input[type="text"] >> nth=1
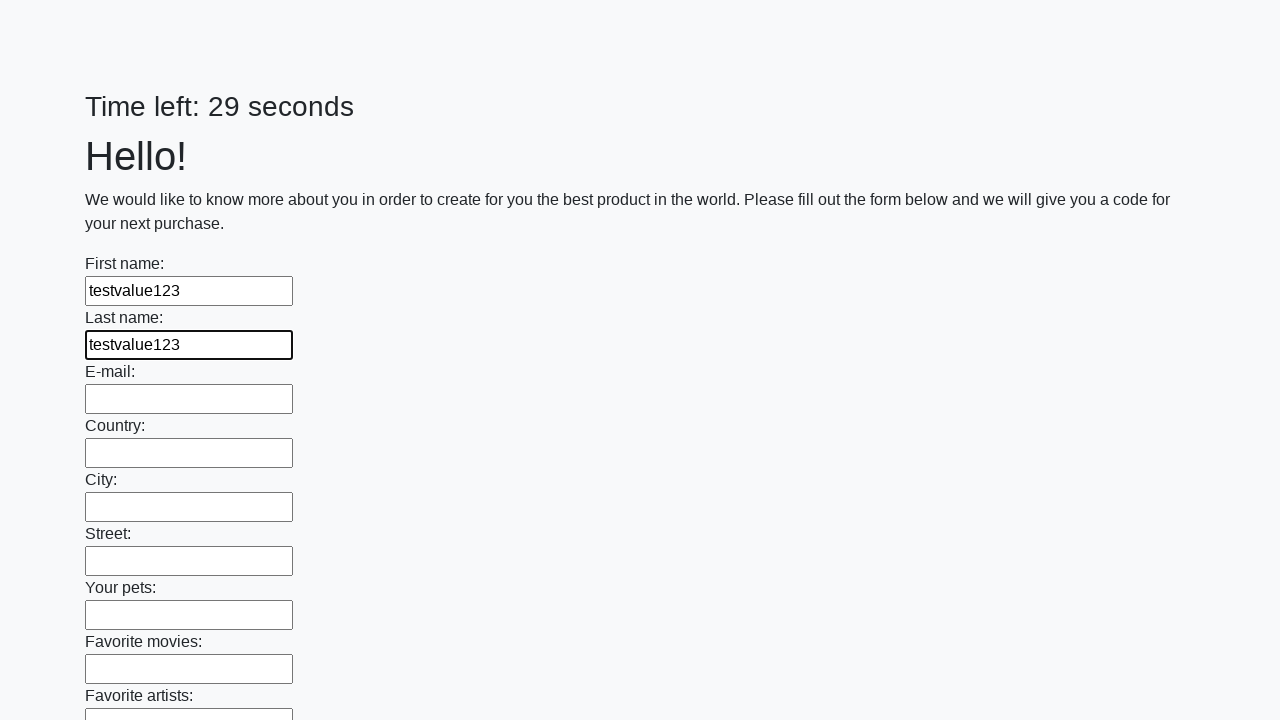

Filled a text input field with 'testvalue123' on input[type="text"] >> nth=2
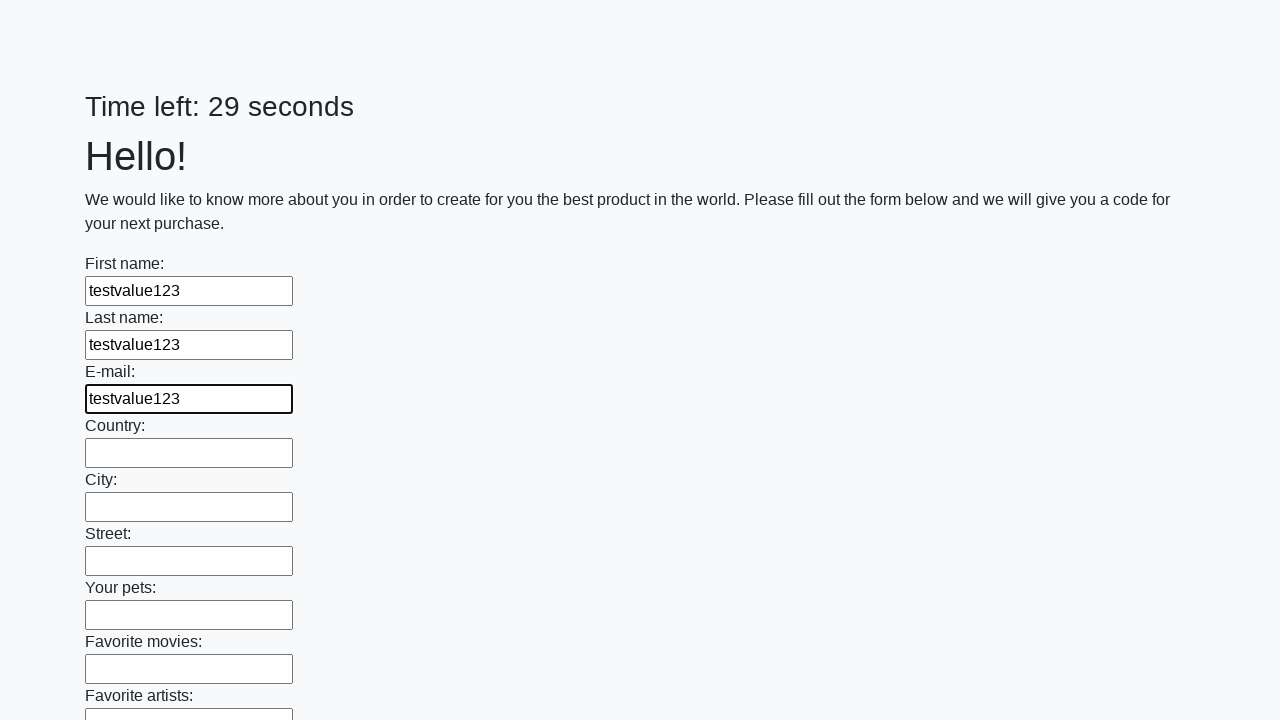

Filled a text input field with 'testvalue123' on input[type="text"] >> nth=3
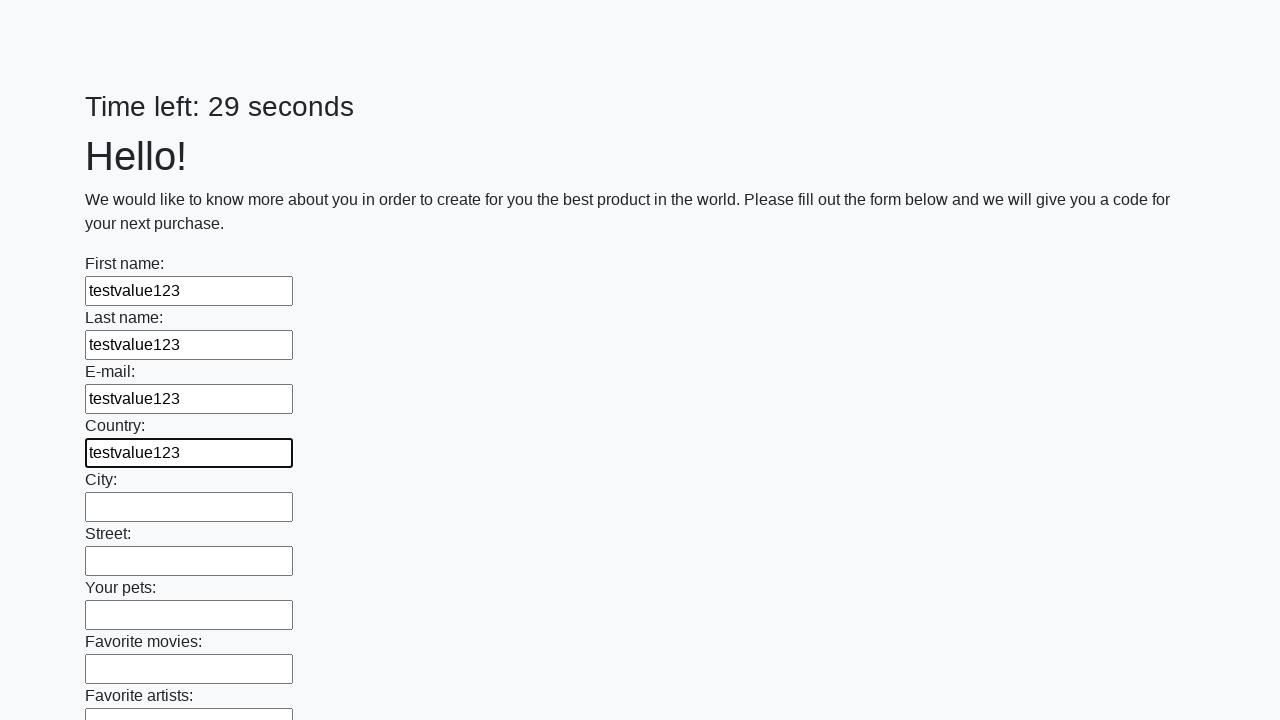

Filled a text input field with 'testvalue123' on input[type="text"] >> nth=4
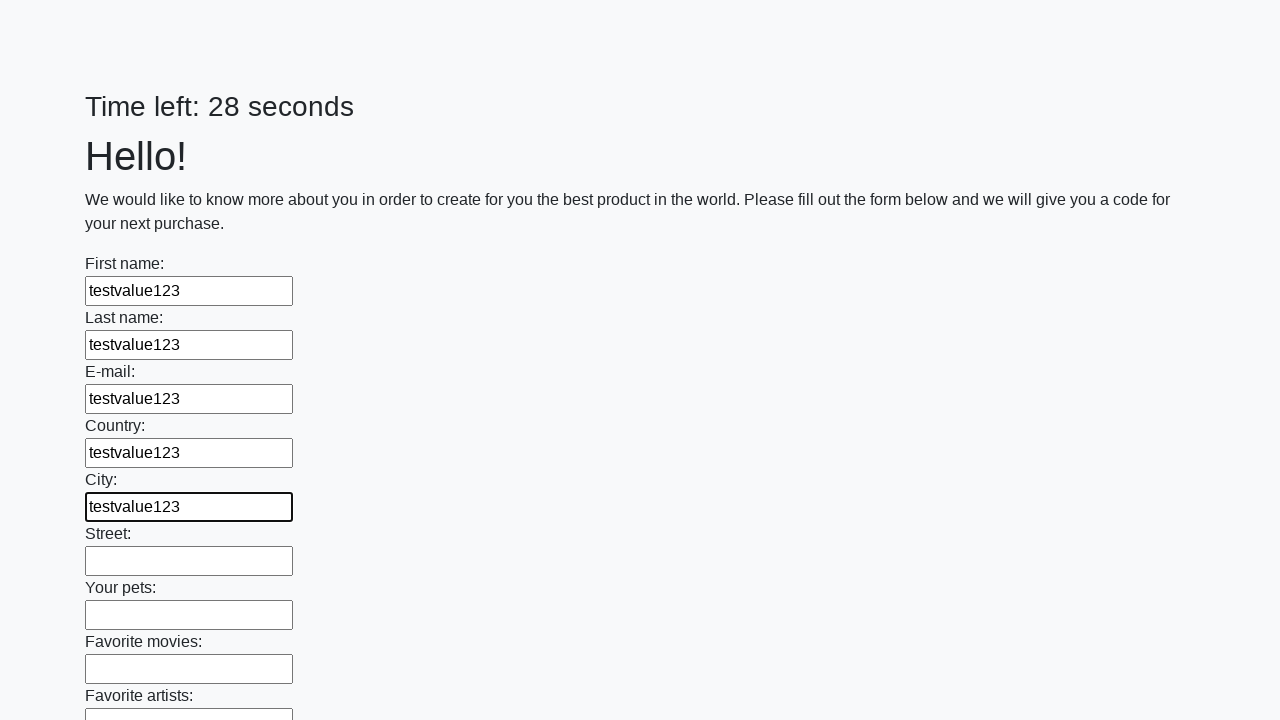

Filled a text input field with 'testvalue123' on input[type="text"] >> nth=5
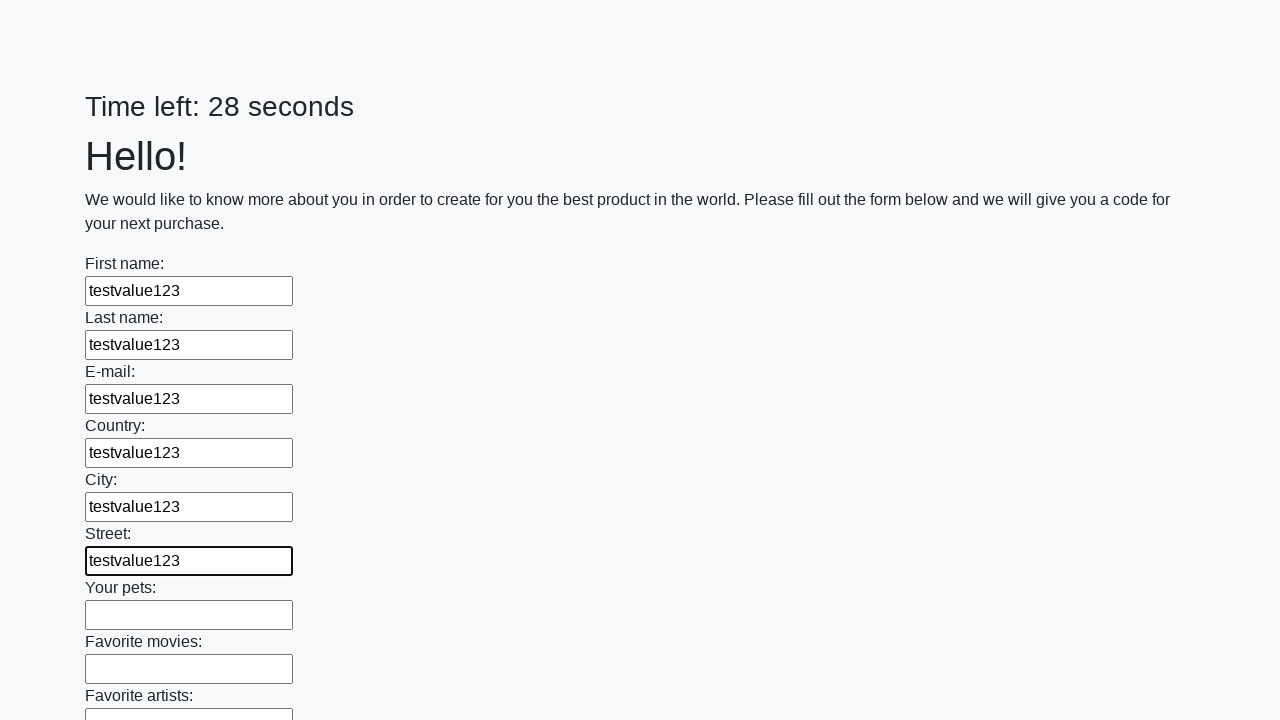

Filled a text input field with 'testvalue123' on input[type="text"] >> nth=6
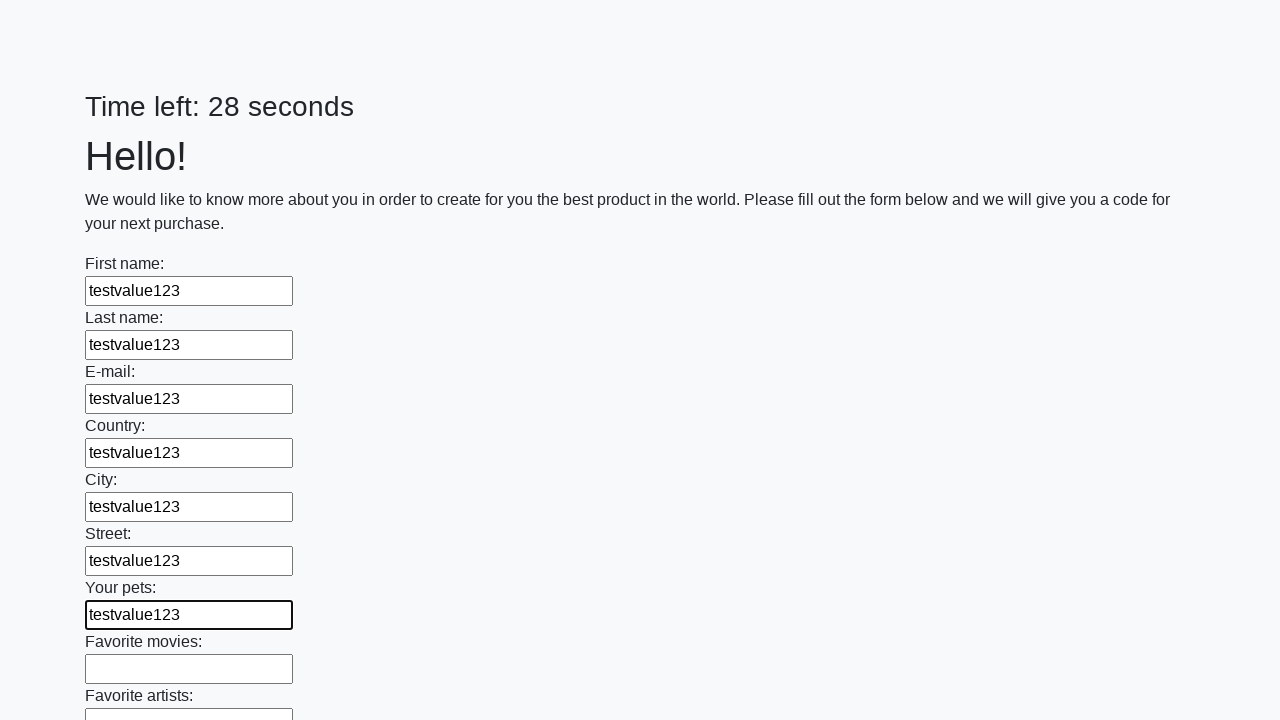

Filled a text input field with 'testvalue123' on input[type="text"] >> nth=7
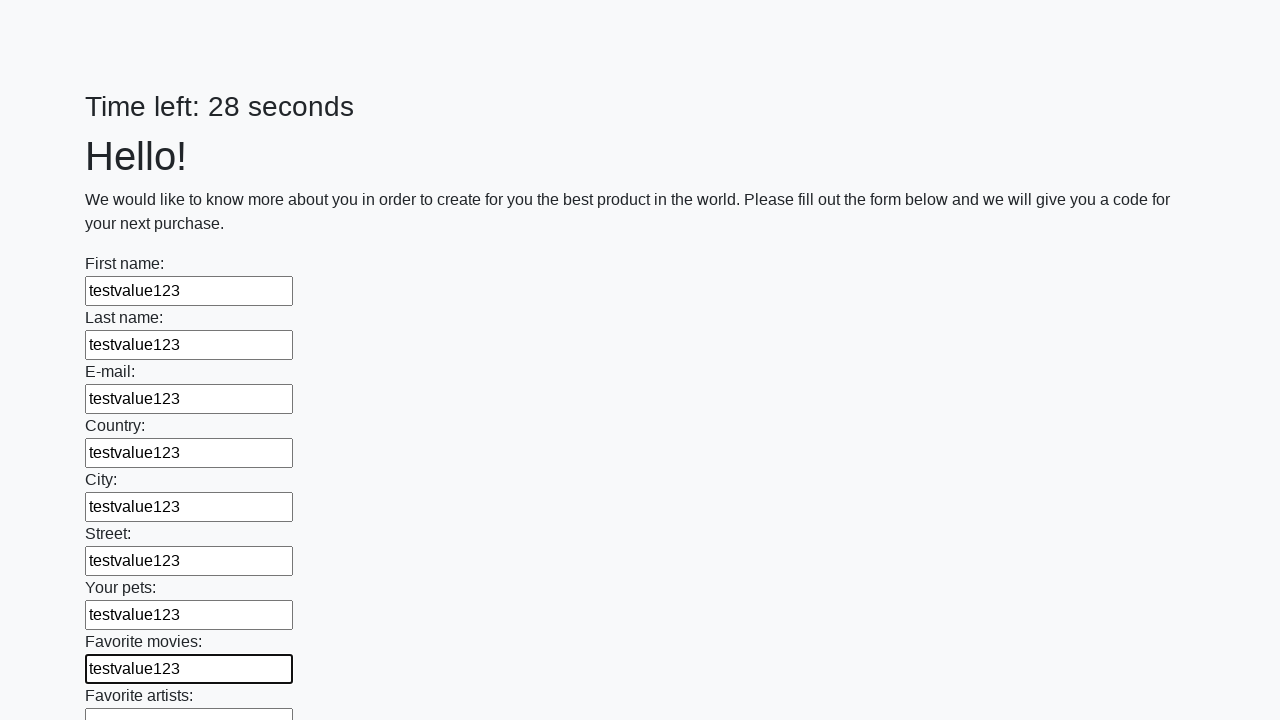

Filled a text input field with 'testvalue123' on input[type="text"] >> nth=8
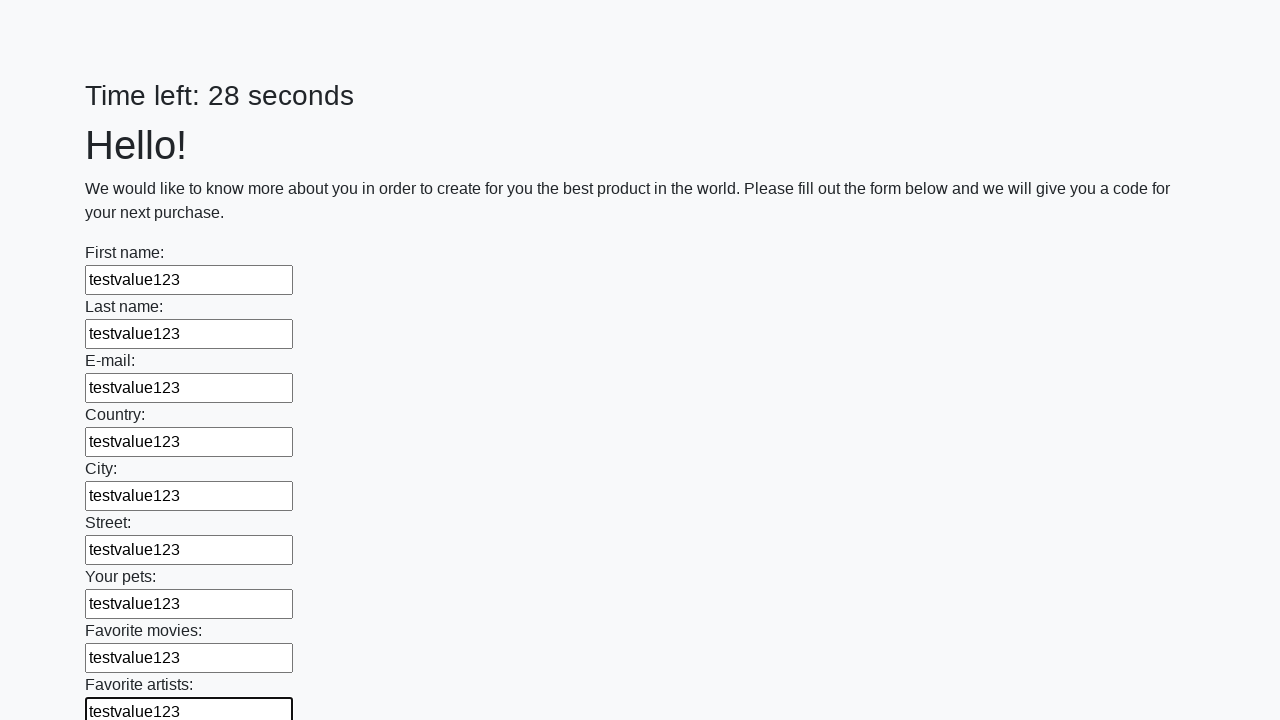

Filled a text input field with 'testvalue123' on input[type="text"] >> nth=9
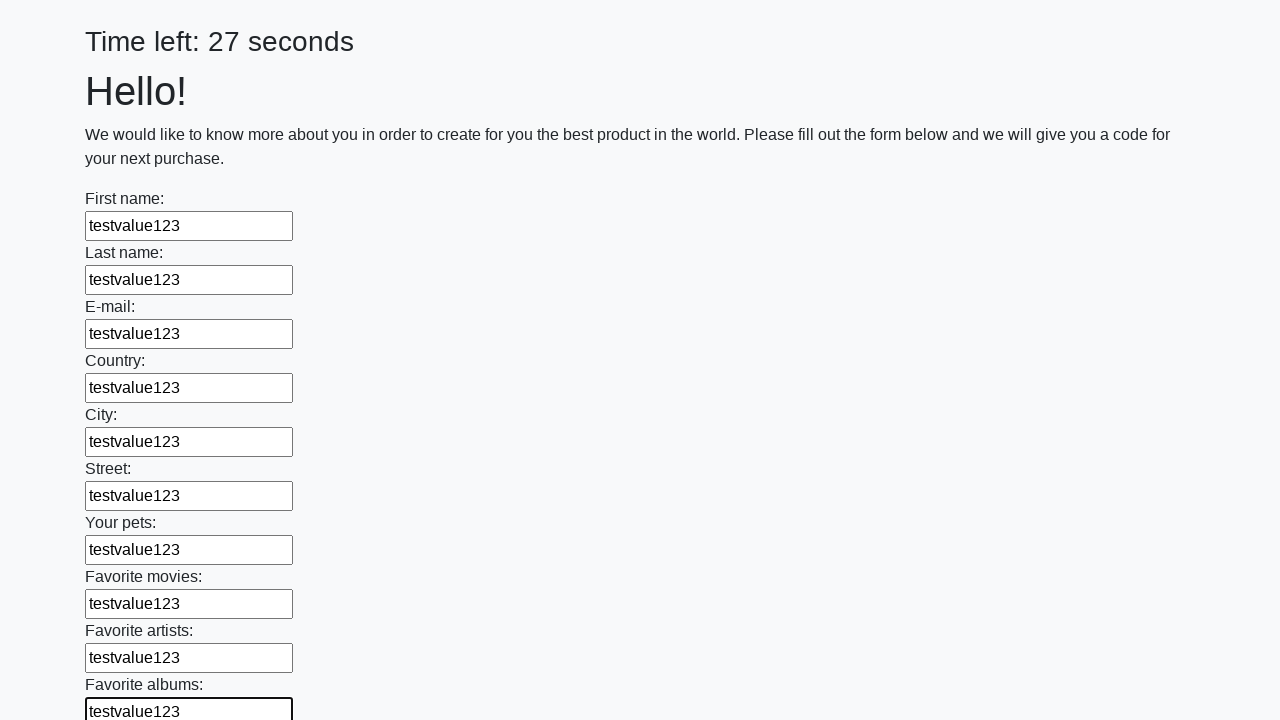

Filled a text input field with 'testvalue123' on input[type="text"] >> nth=10
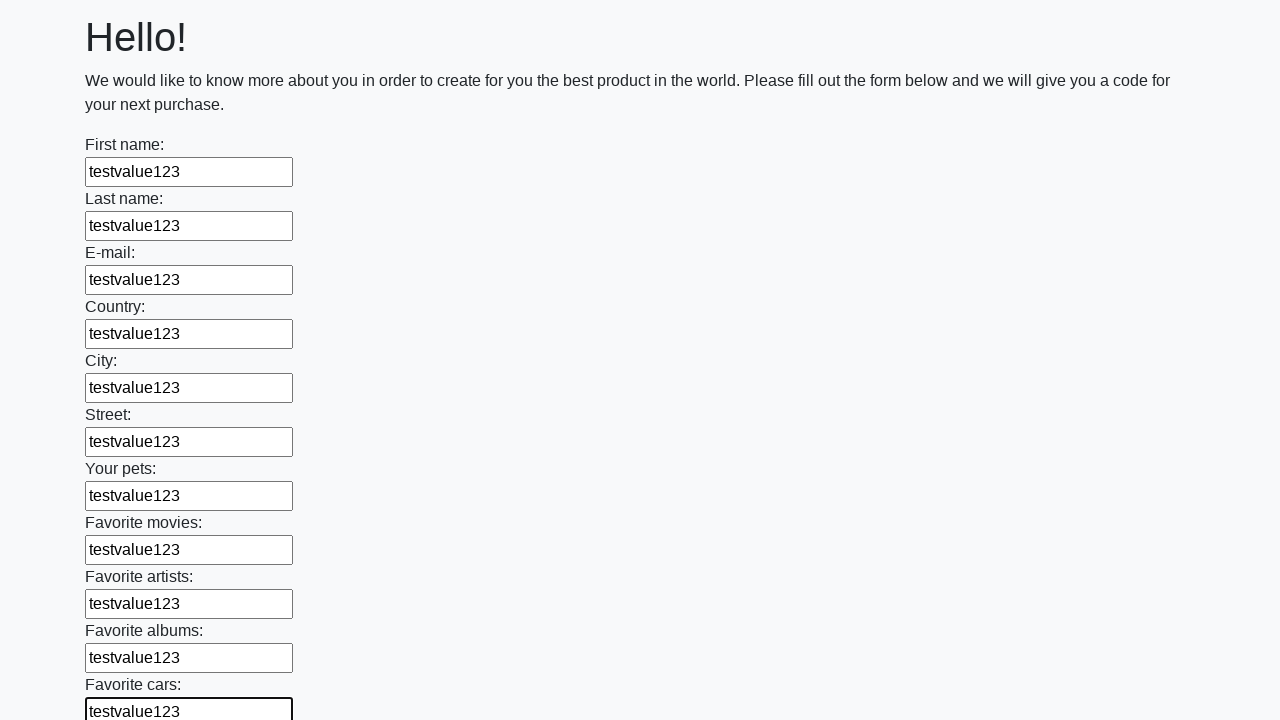

Filled a text input field with 'testvalue123' on input[type="text"] >> nth=11
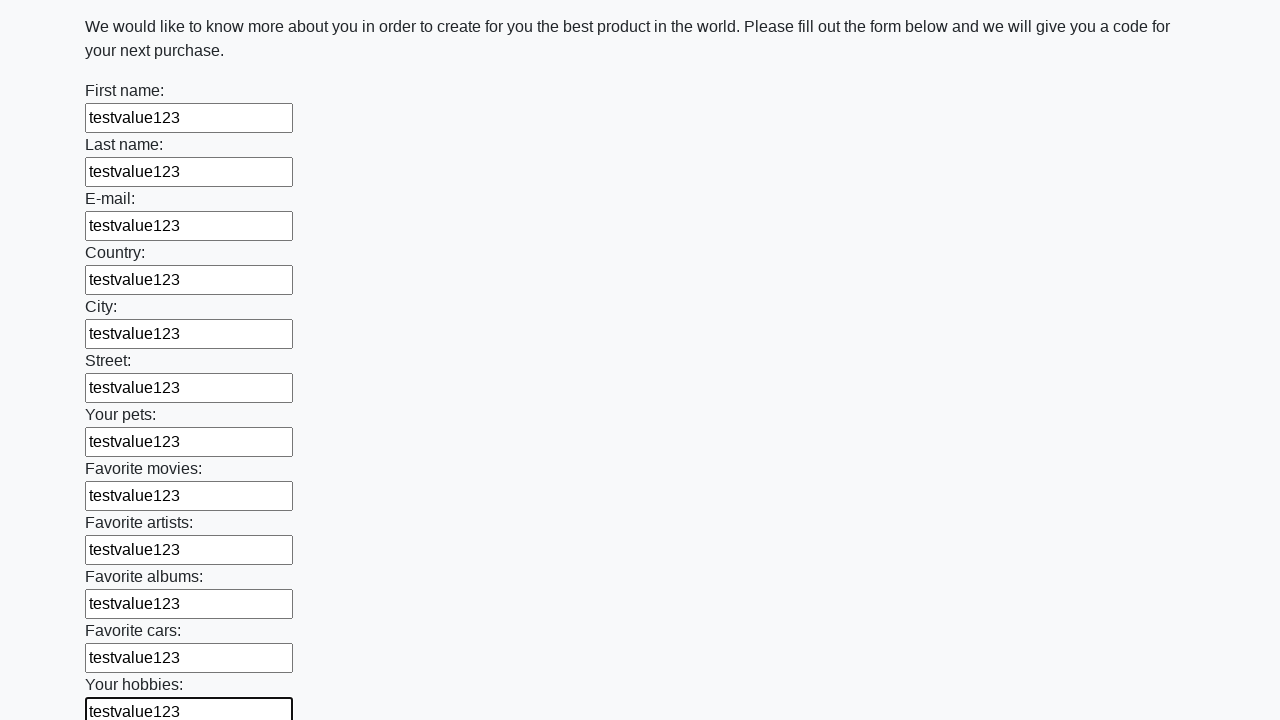

Filled a text input field with 'testvalue123' on input[type="text"] >> nth=12
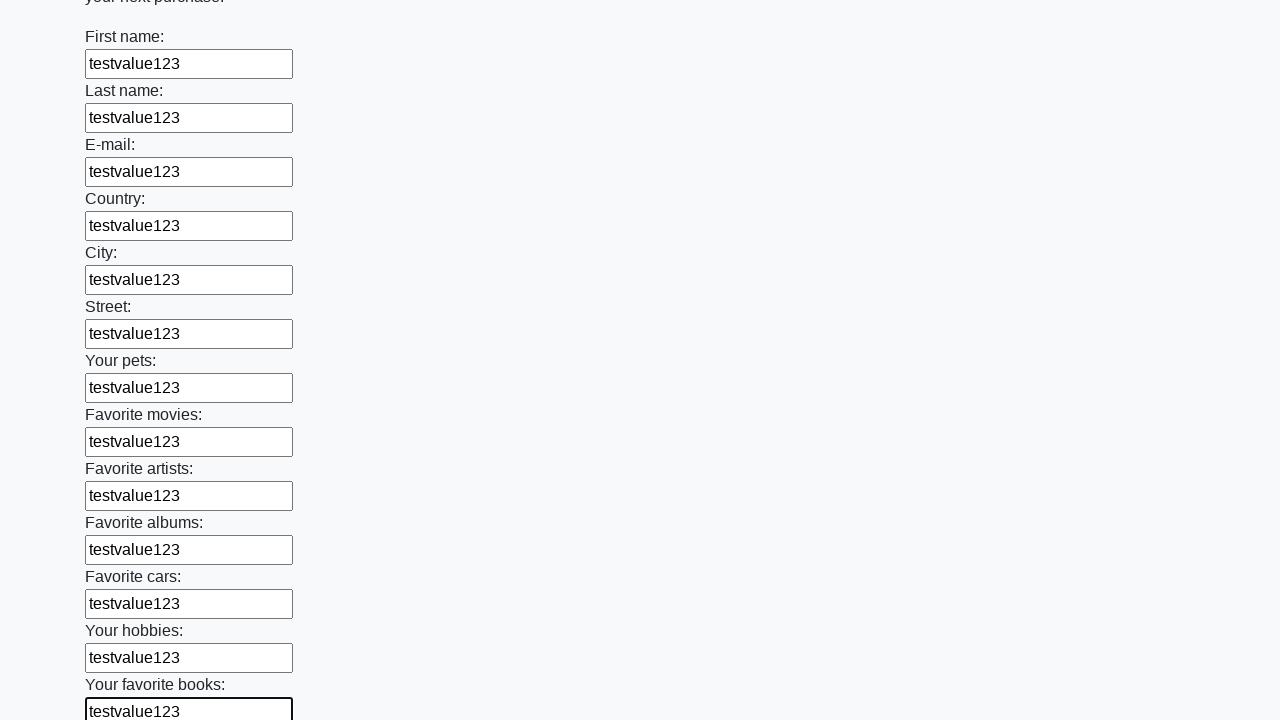

Filled a text input field with 'testvalue123' on input[type="text"] >> nth=13
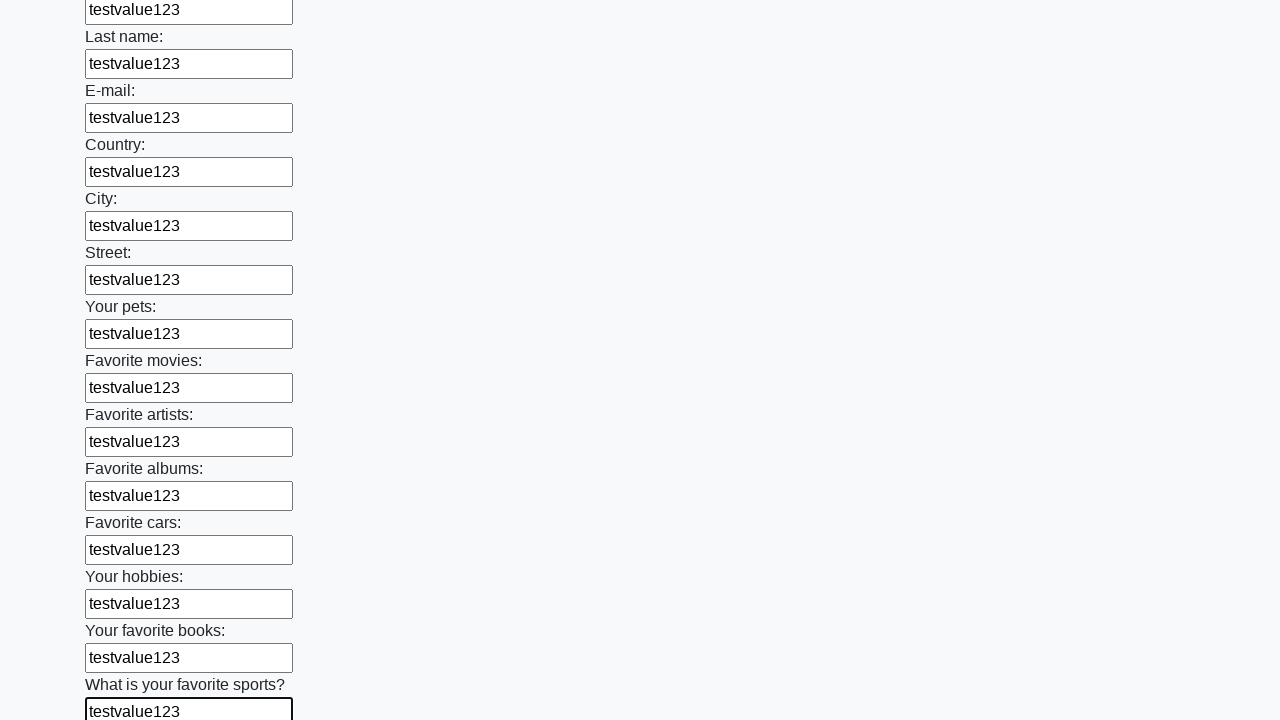

Filled a text input field with 'testvalue123' on input[type="text"] >> nth=14
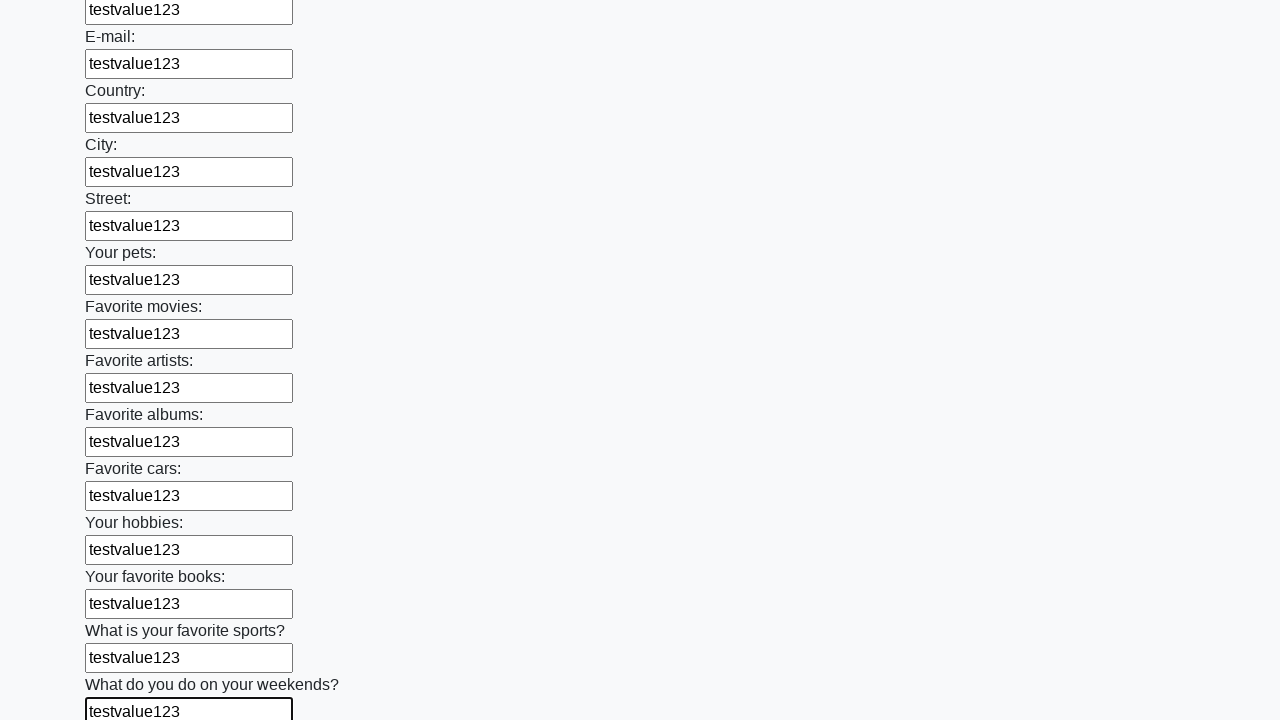

Filled a text input field with 'testvalue123' on input[type="text"] >> nth=15
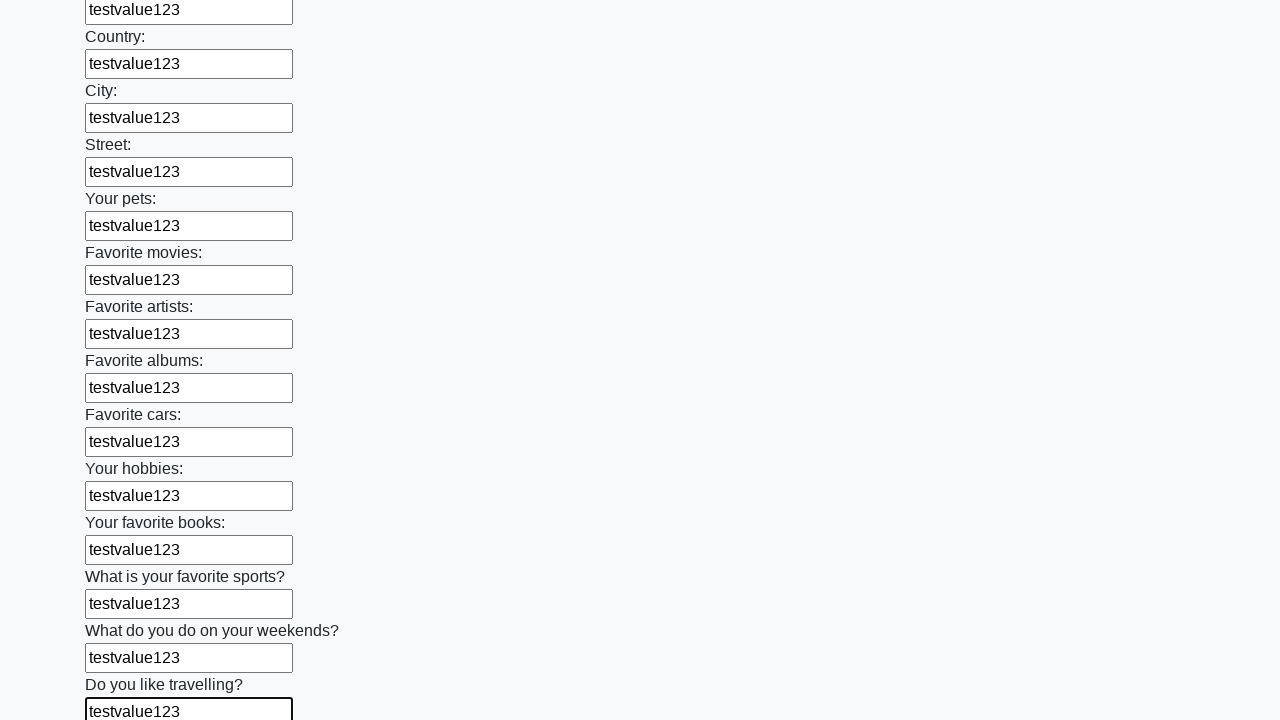

Filled a text input field with 'testvalue123' on input[type="text"] >> nth=16
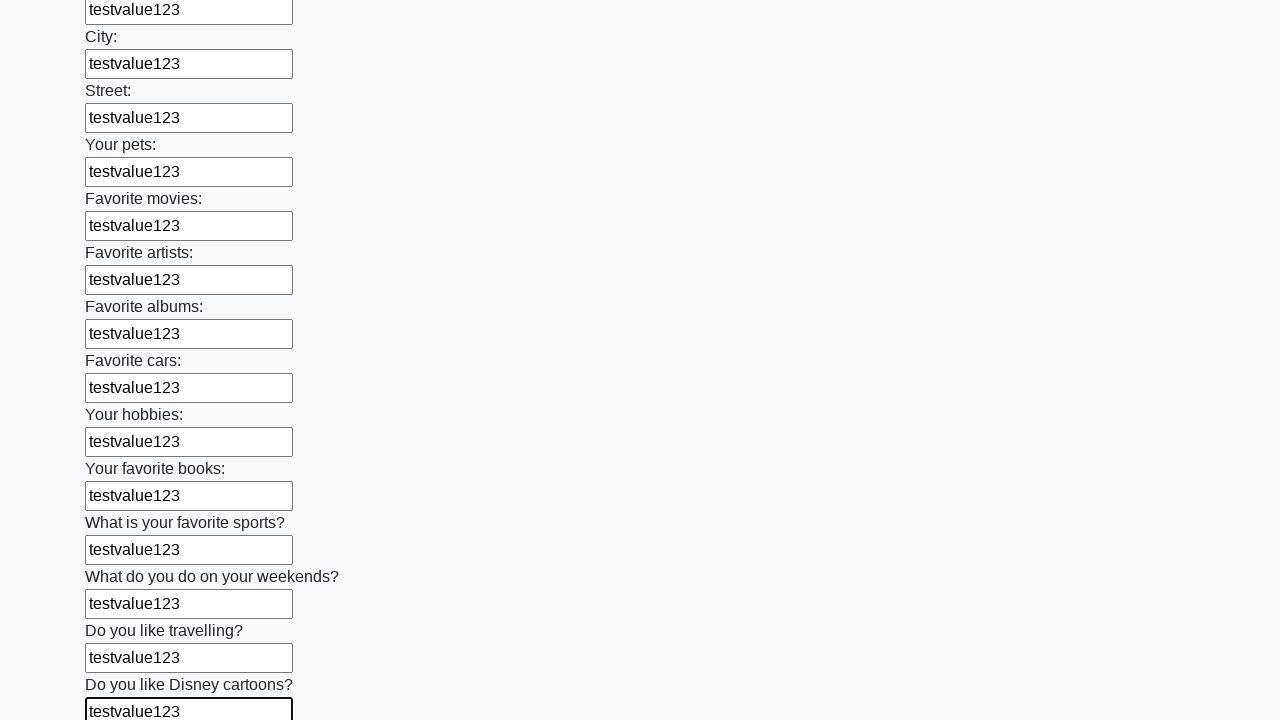

Filled a text input field with 'testvalue123' on input[type="text"] >> nth=17
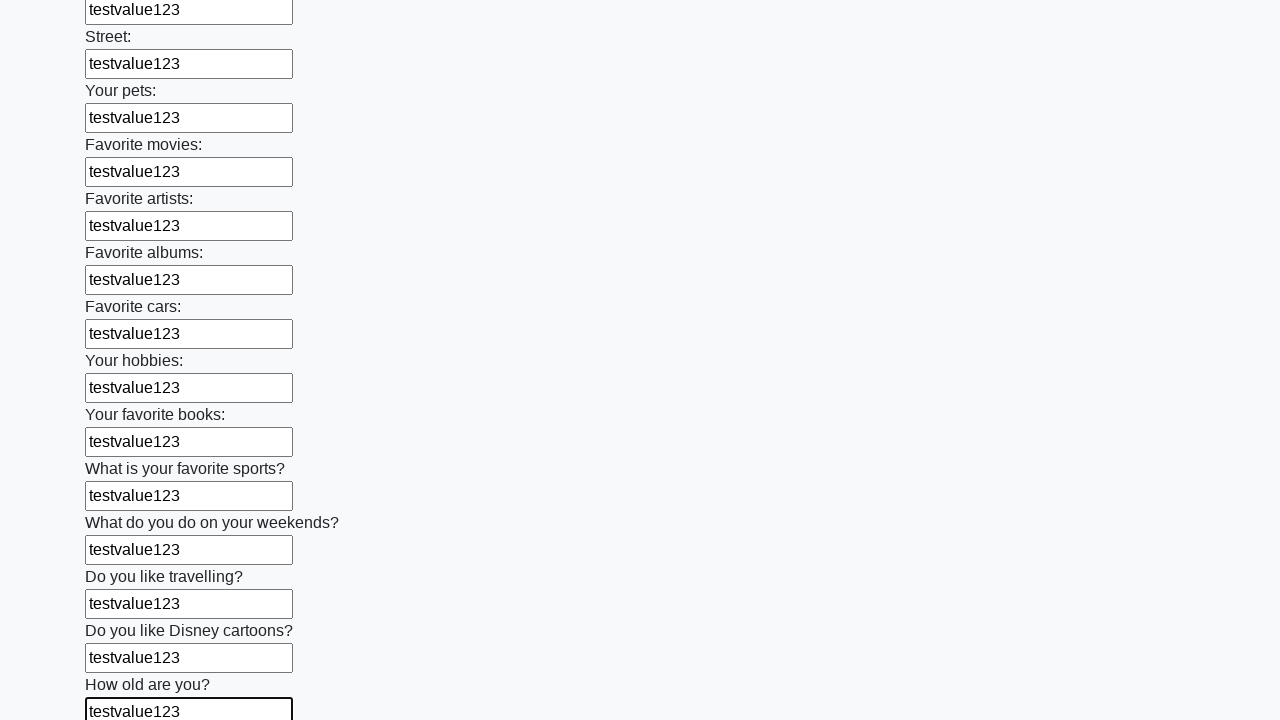

Filled a text input field with 'testvalue123' on input[type="text"] >> nth=18
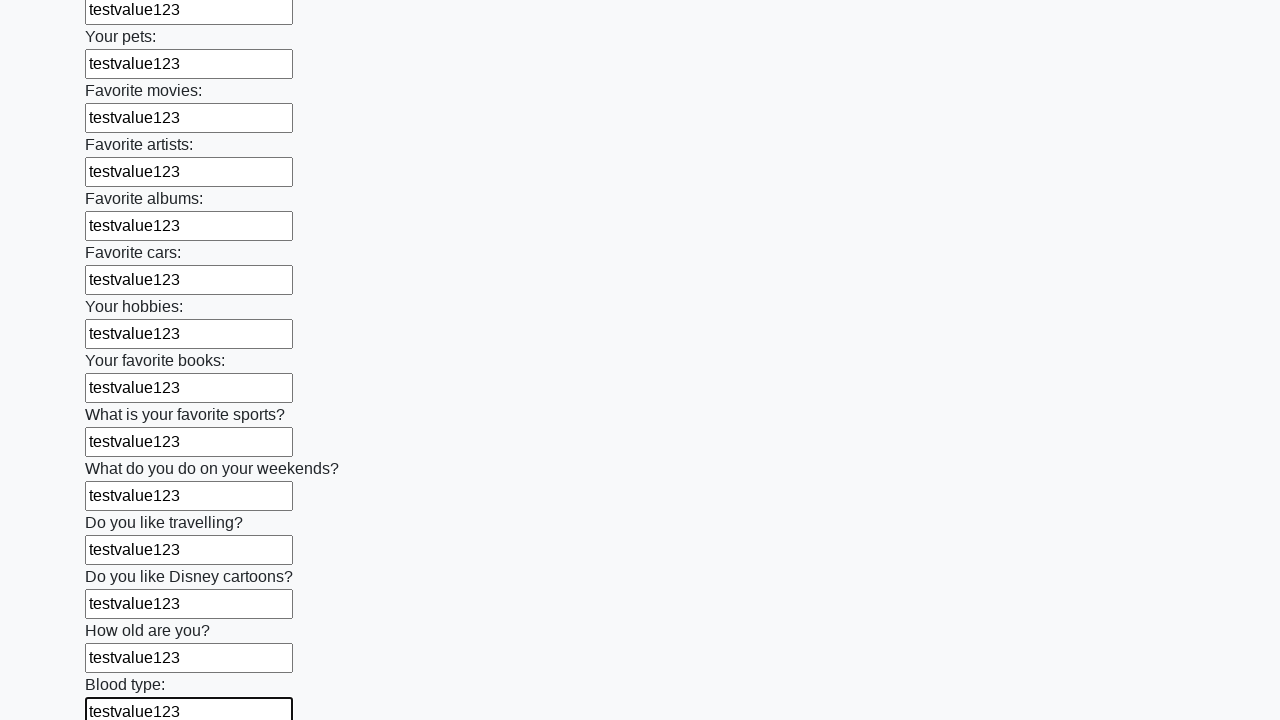

Filled a text input field with 'testvalue123' on input[type="text"] >> nth=19
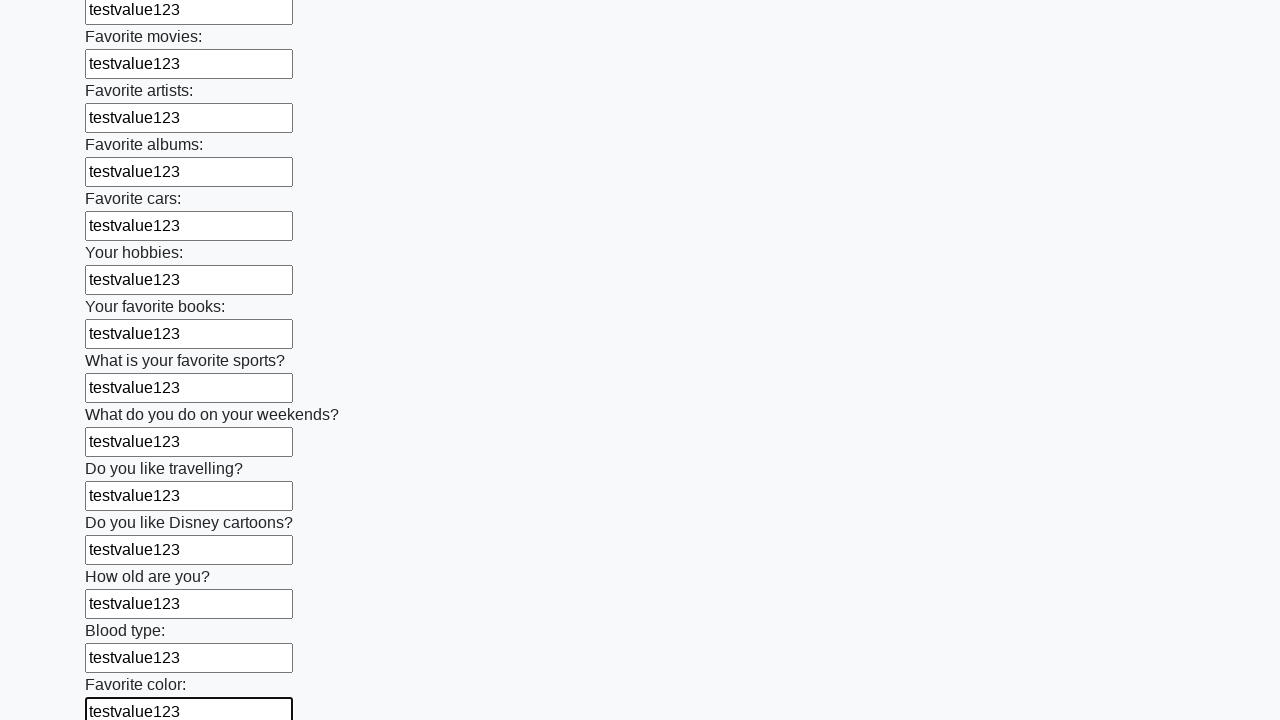

Filled a text input field with 'testvalue123' on input[type="text"] >> nth=20
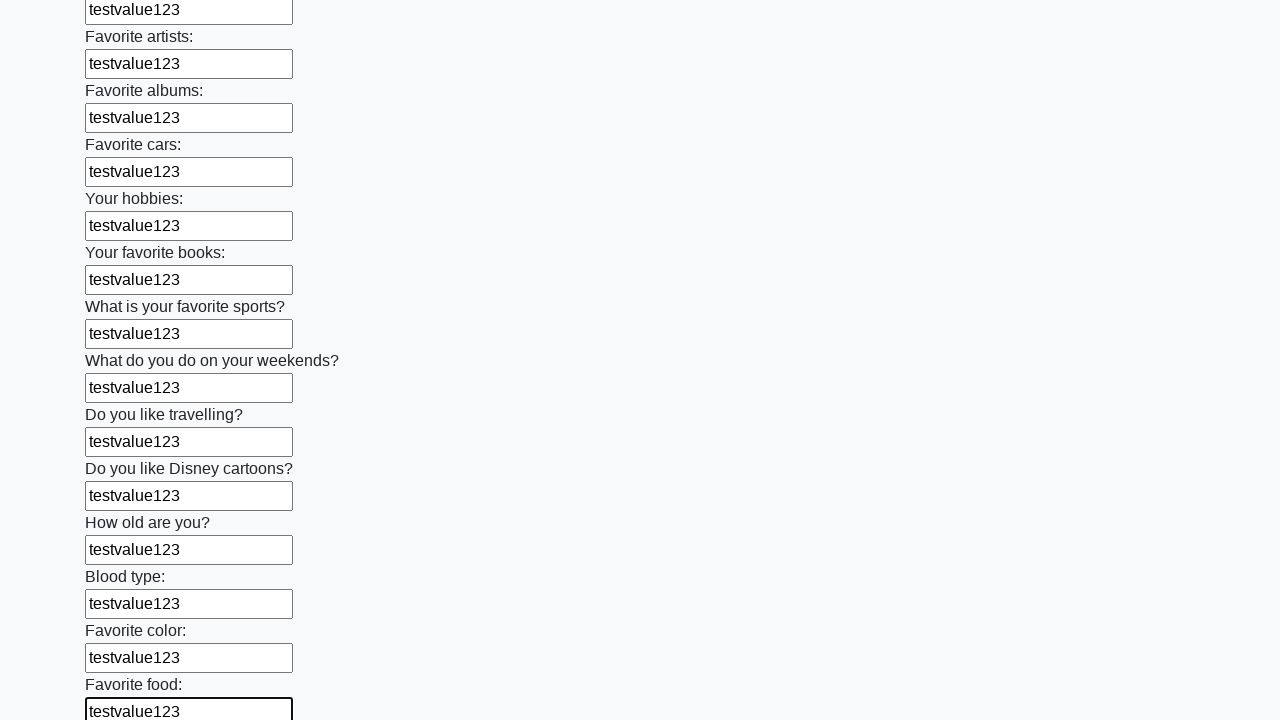

Filled a text input field with 'testvalue123' on input[type="text"] >> nth=21
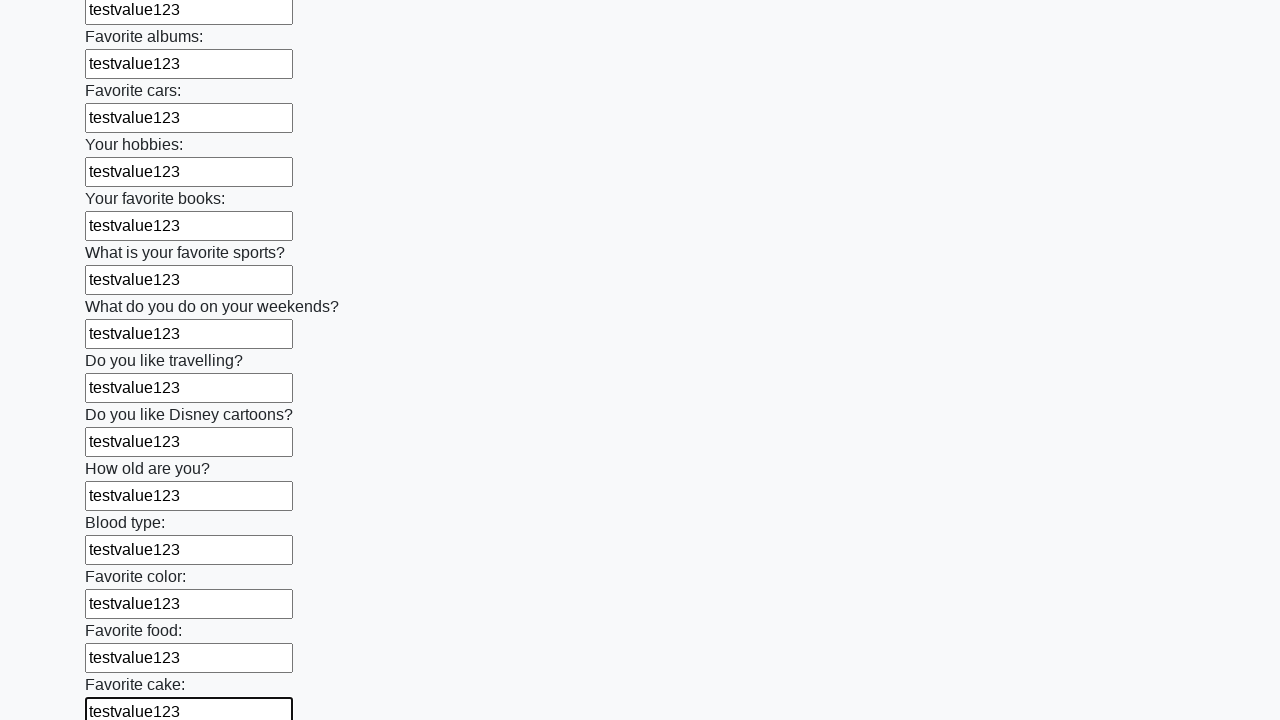

Filled a text input field with 'testvalue123' on input[type="text"] >> nth=22
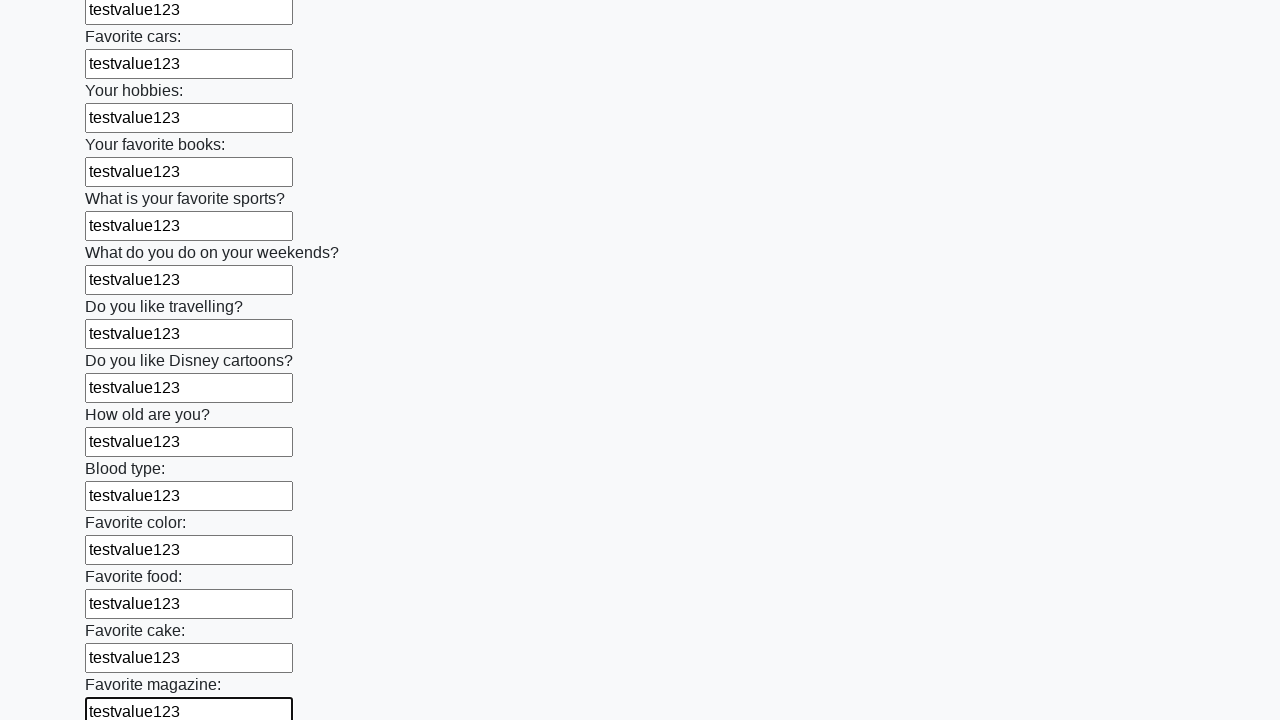

Filled a text input field with 'testvalue123' on input[type="text"] >> nth=23
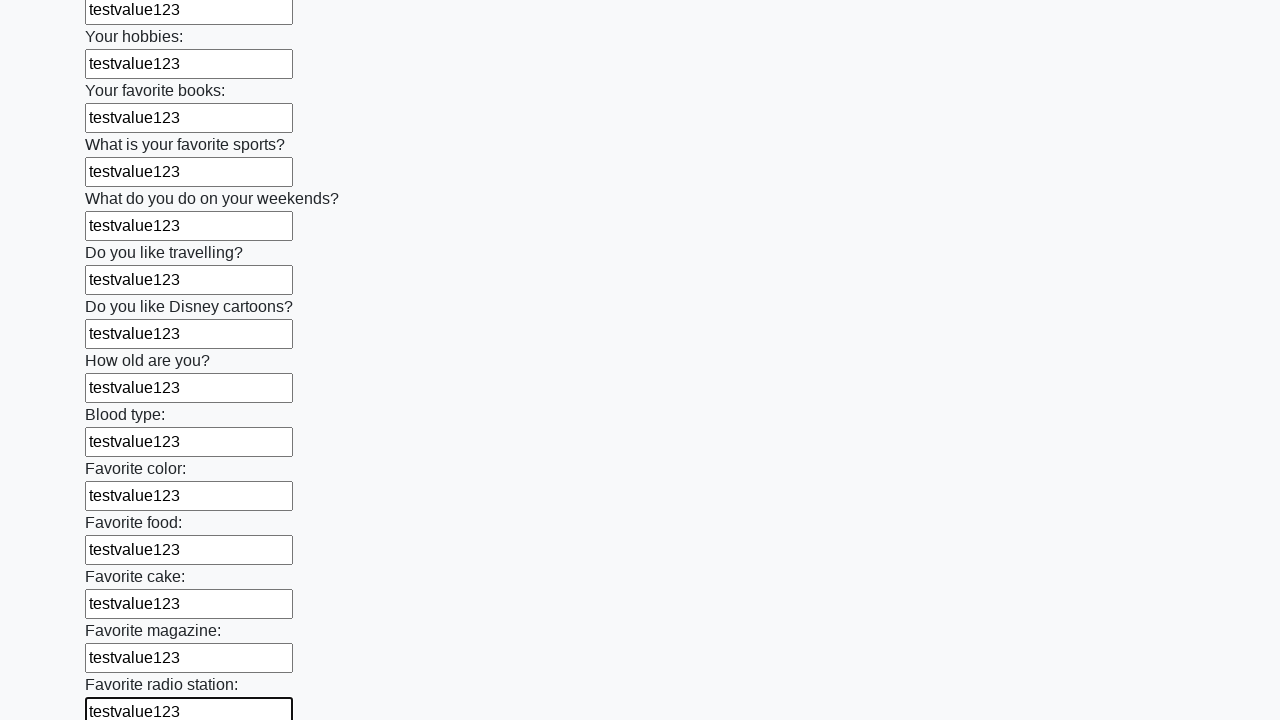

Filled a text input field with 'testvalue123' on input[type="text"] >> nth=24
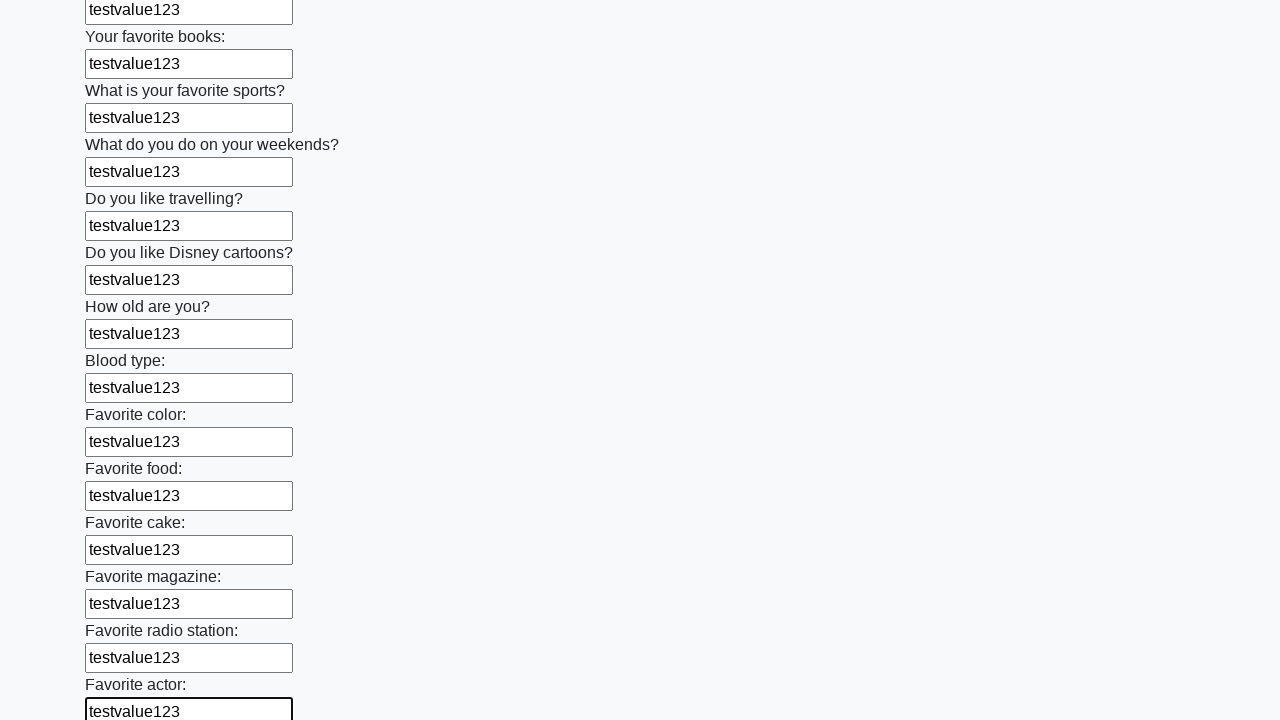

Filled a text input field with 'testvalue123' on input[type="text"] >> nth=25
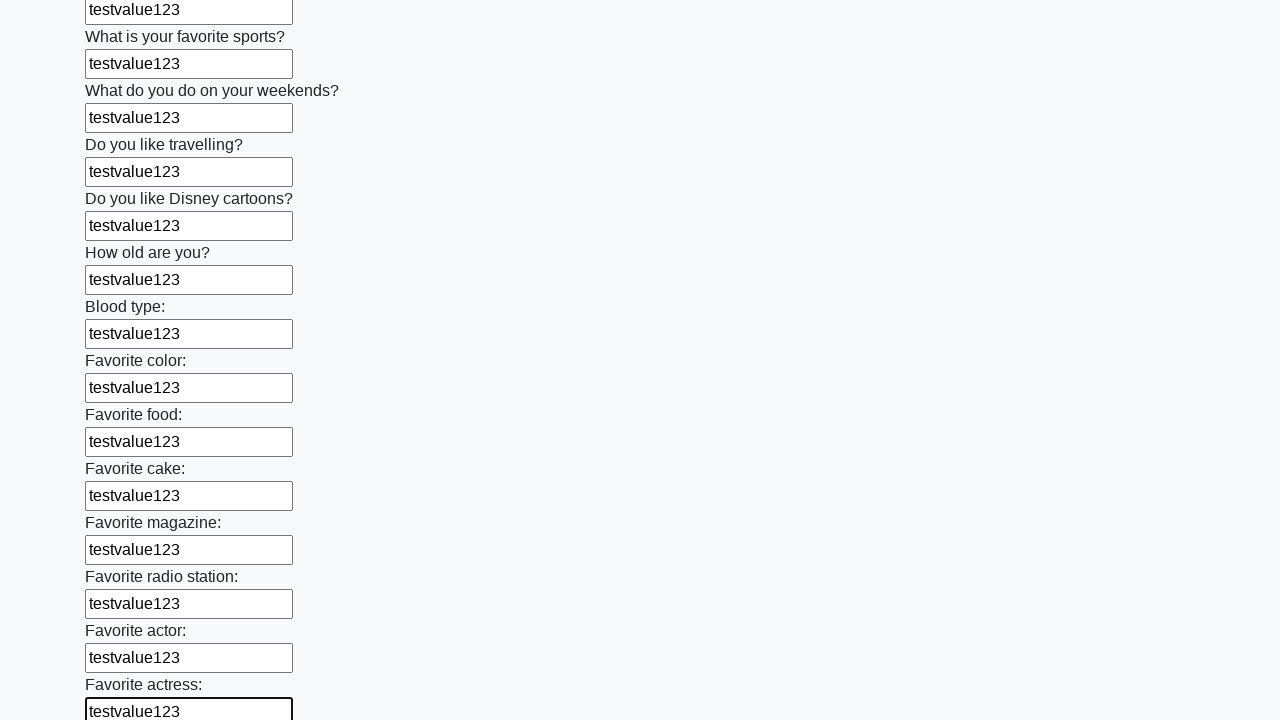

Filled a text input field with 'testvalue123' on input[type="text"] >> nth=26
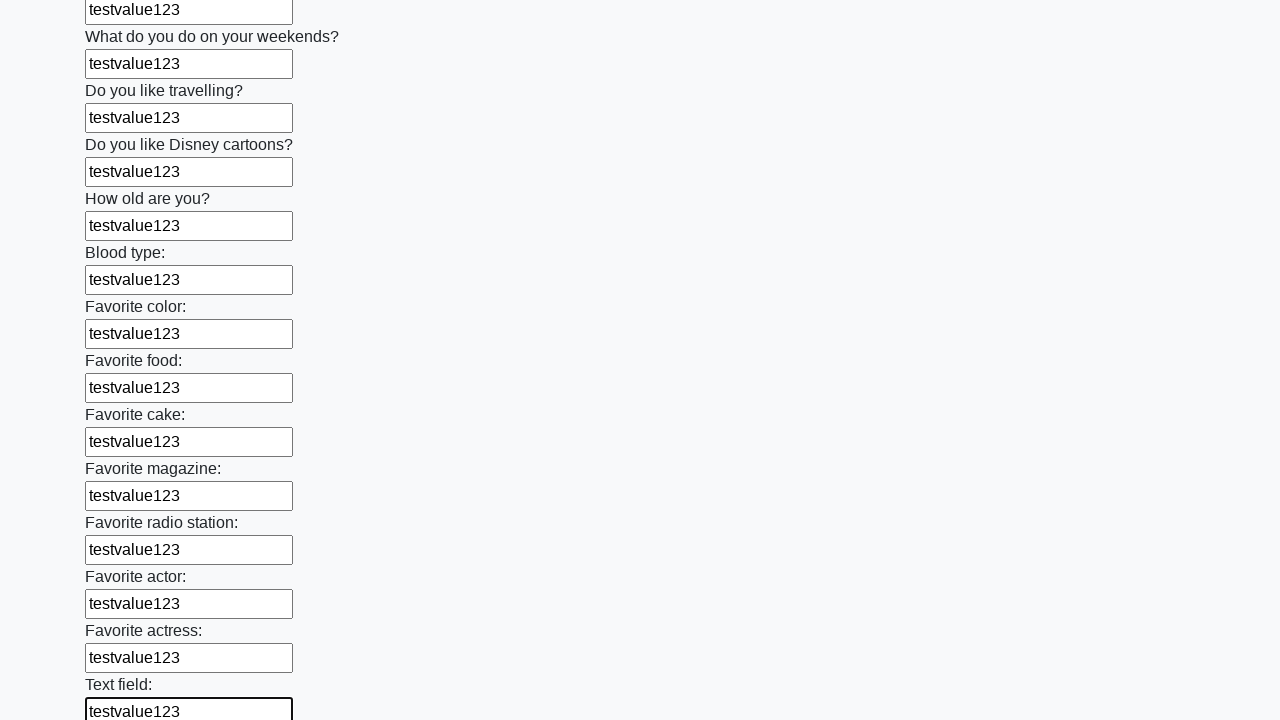

Filled a text input field with 'testvalue123' on input[type="text"] >> nth=27
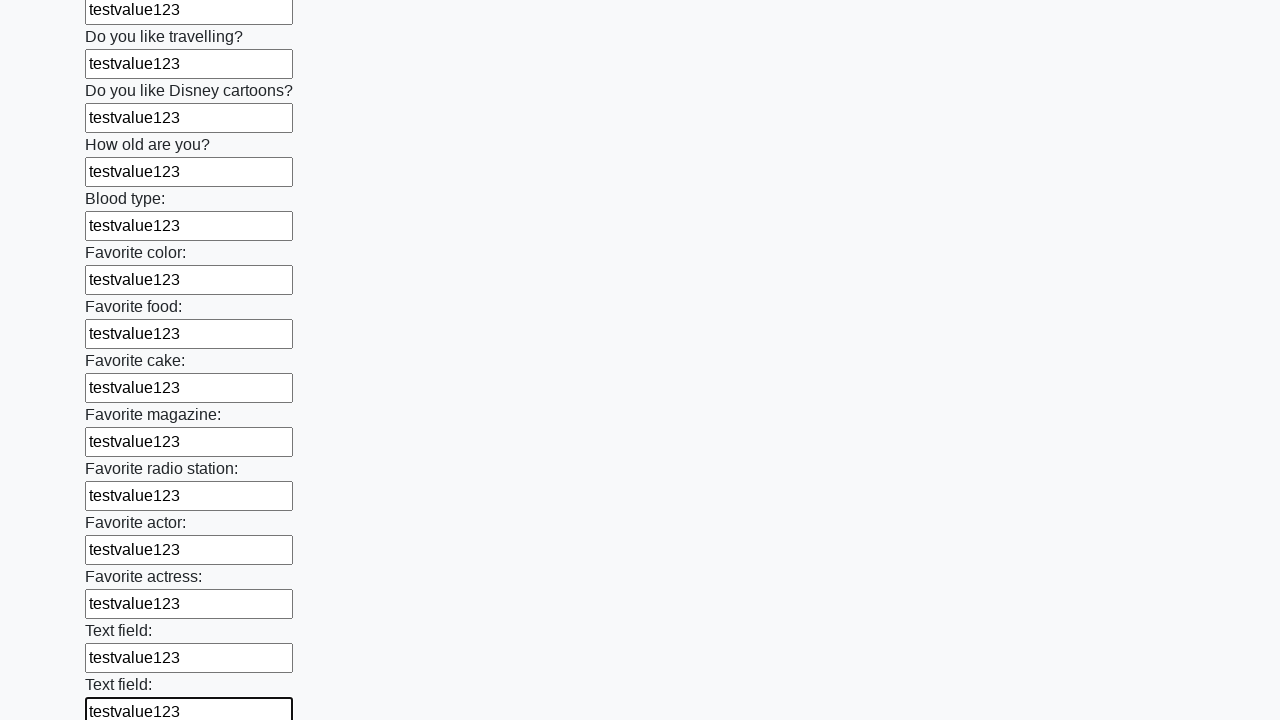

Filled a text input field with 'testvalue123' on input[type="text"] >> nth=28
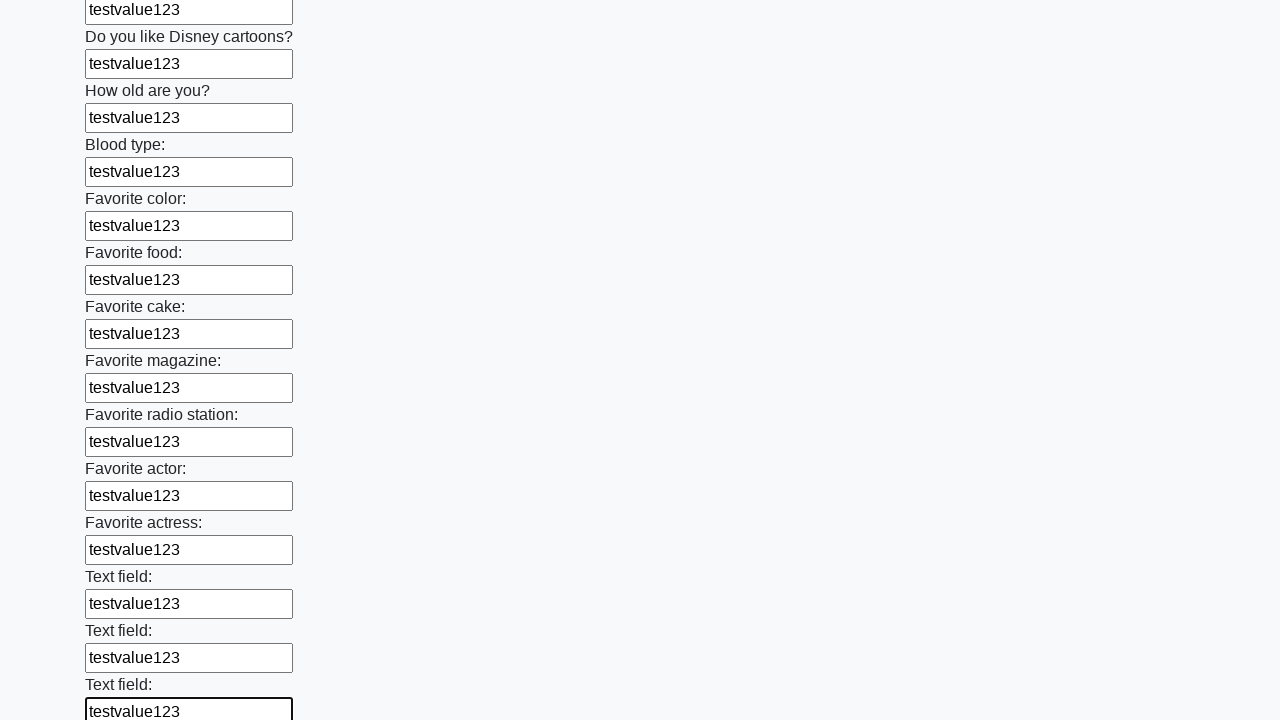

Filled a text input field with 'testvalue123' on input[type="text"] >> nth=29
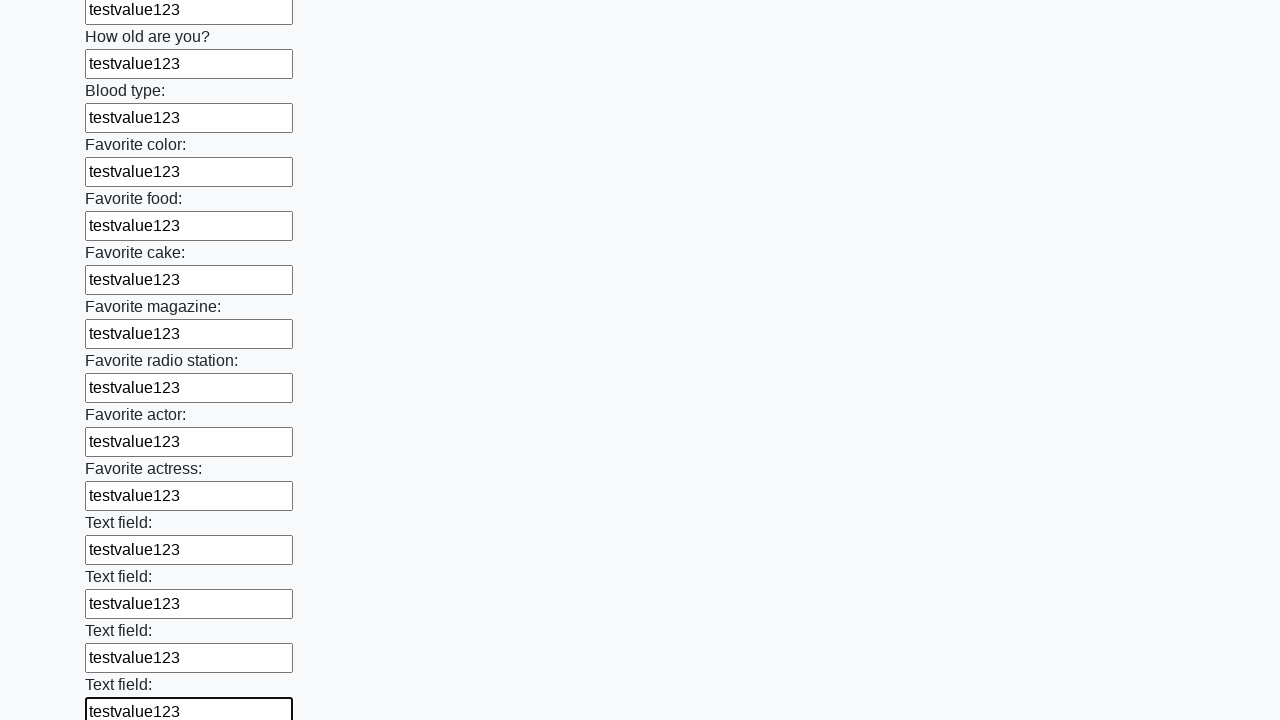

Filled a text input field with 'testvalue123' on input[type="text"] >> nth=30
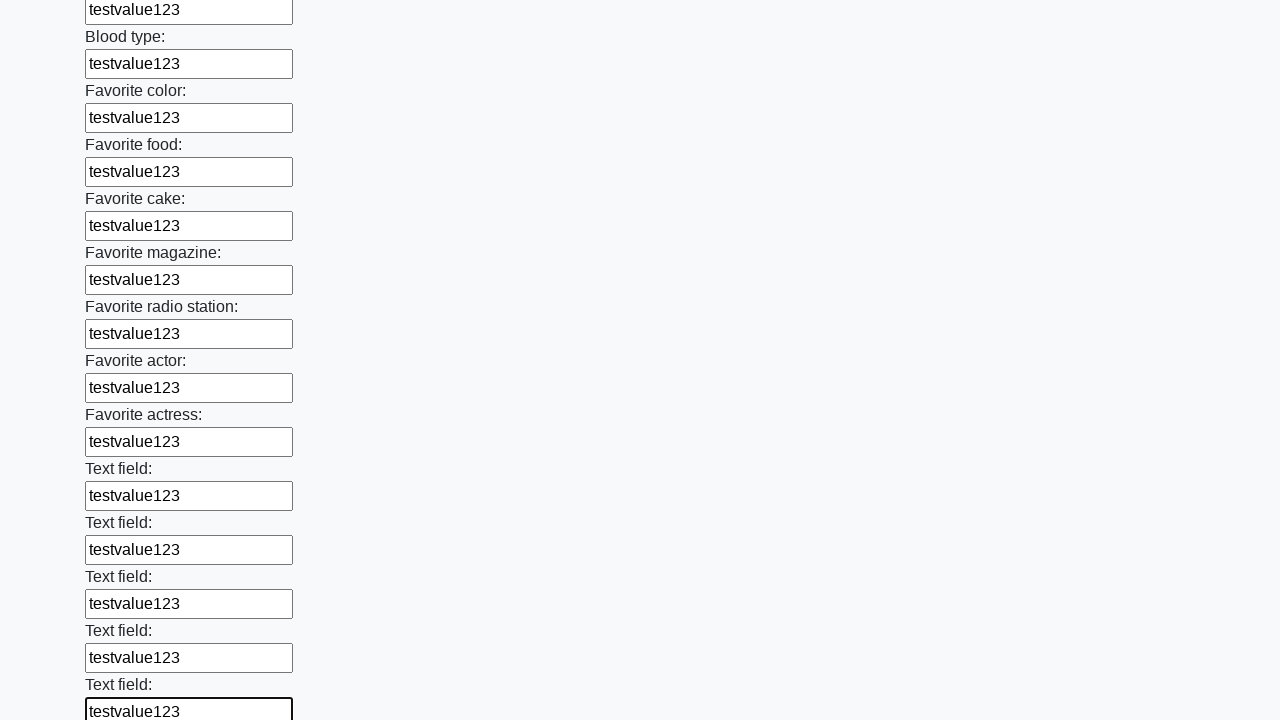

Filled a text input field with 'testvalue123' on input[type="text"] >> nth=31
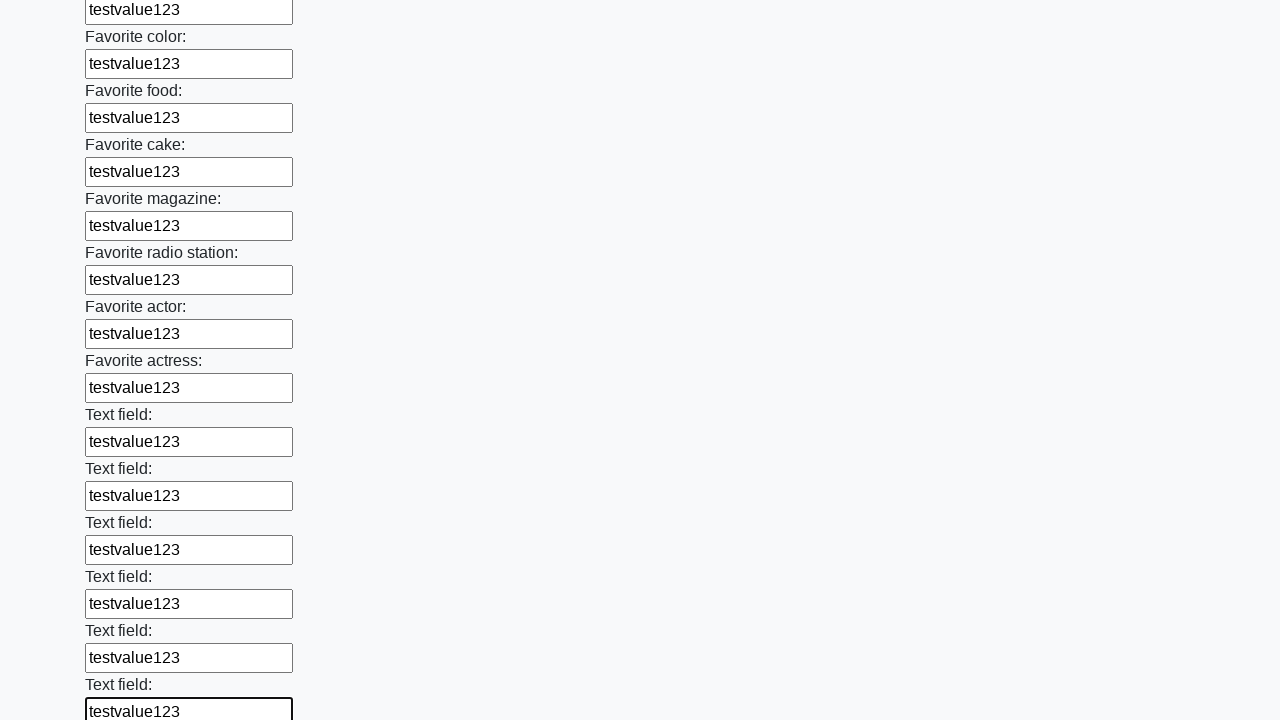

Filled a text input field with 'testvalue123' on input[type="text"] >> nth=32
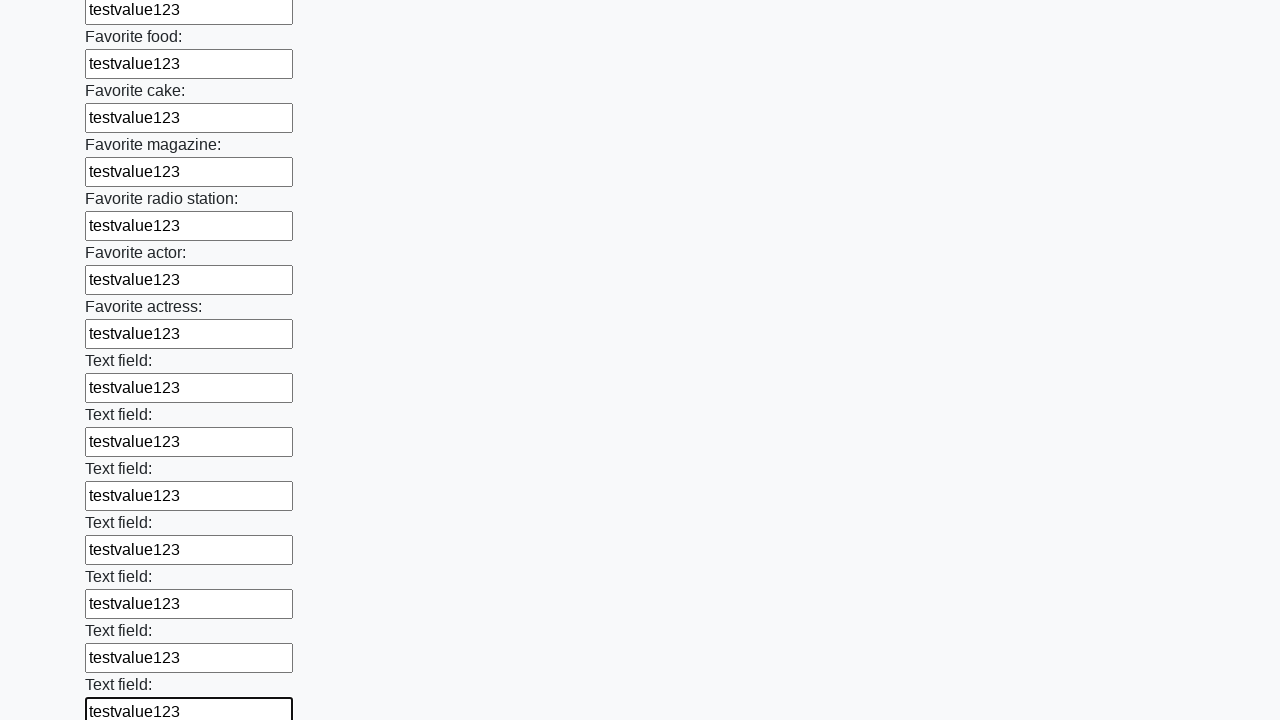

Filled a text input field with 'testvalue123' on input[type="text"] >> nth=33
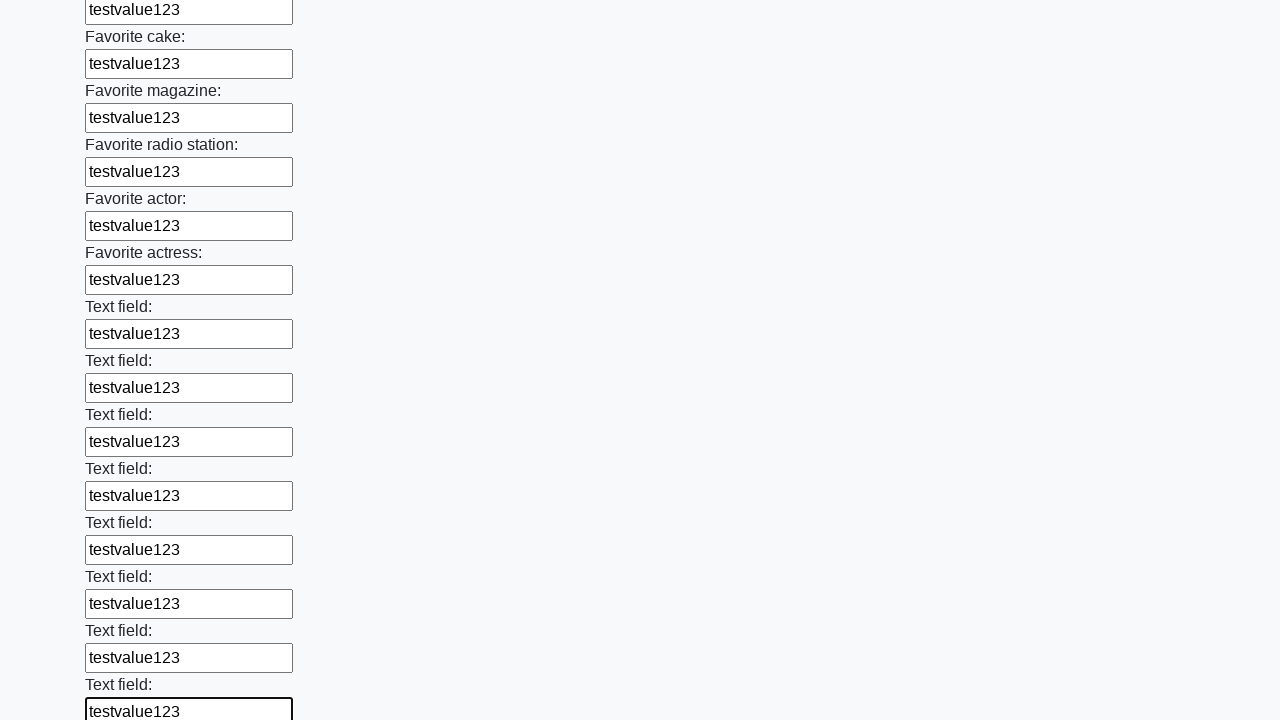

Filled a text input field with 'testvalue123' on input[type="text"] >> nth=34
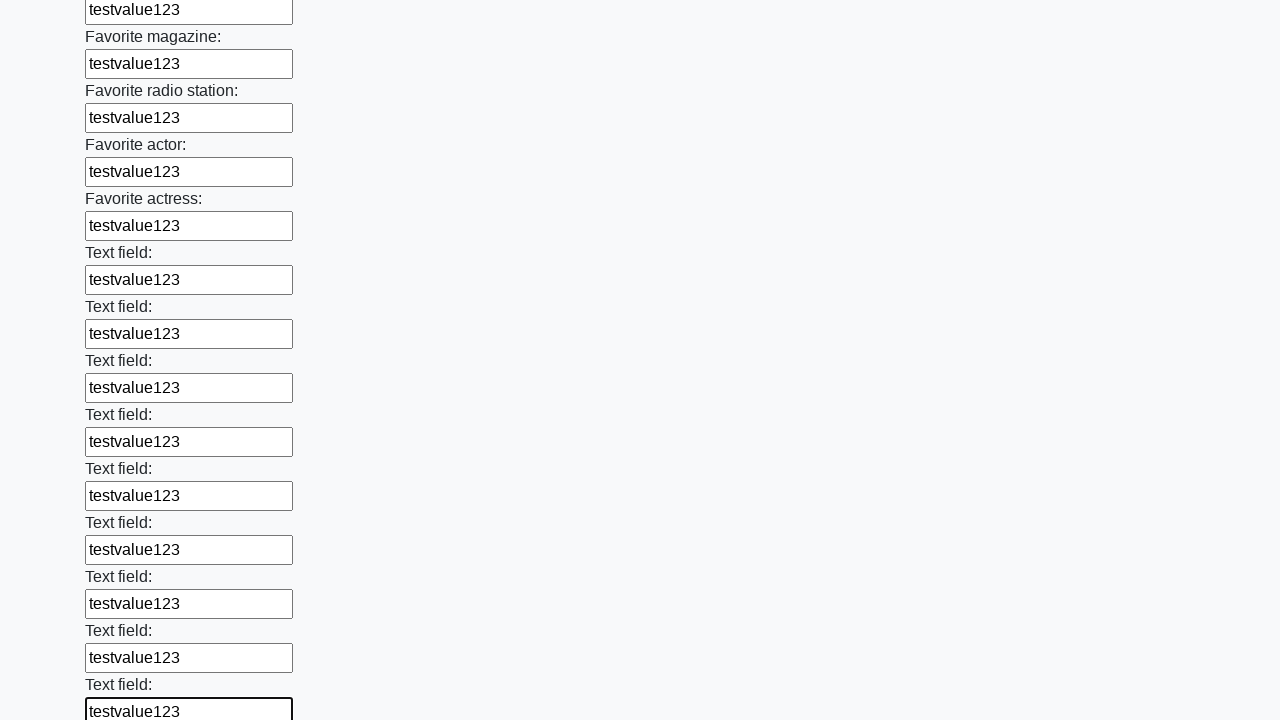

Filled a text input field with 'testvalue123' on input[type="text"] >> nth=35
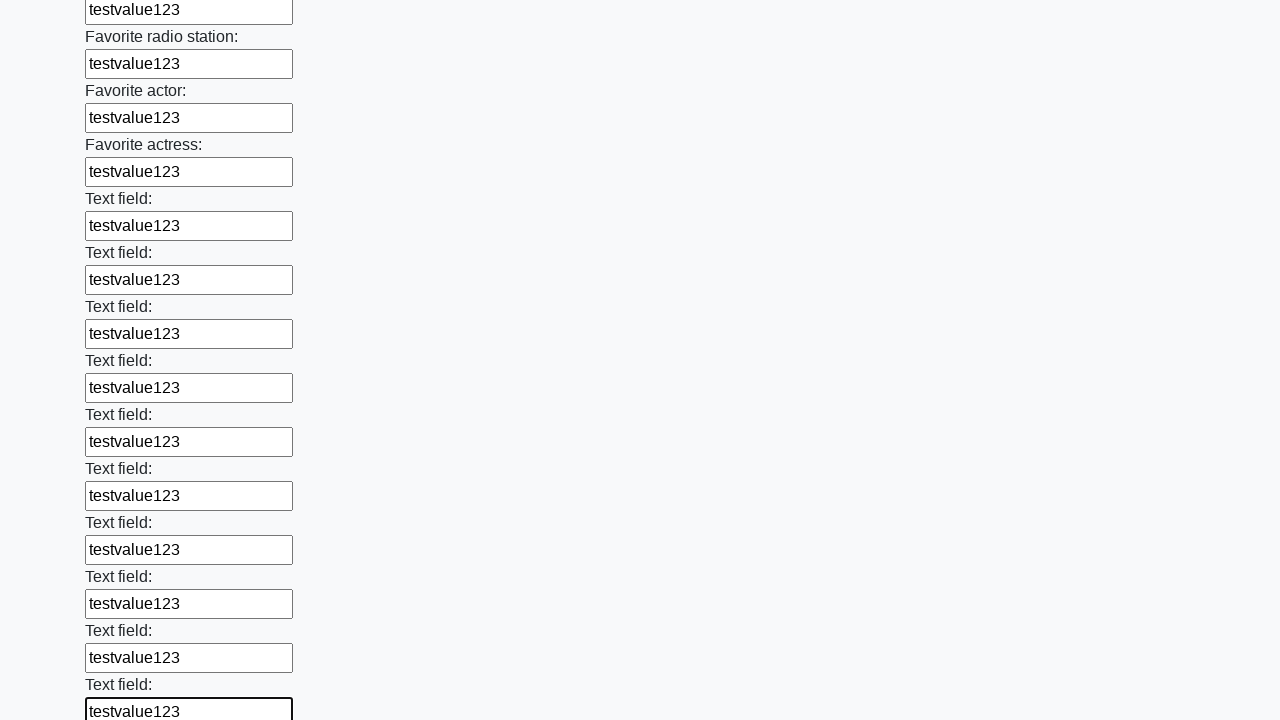

Filled a text input field with 'testvalue123' on input[type="text"] >> nth=36
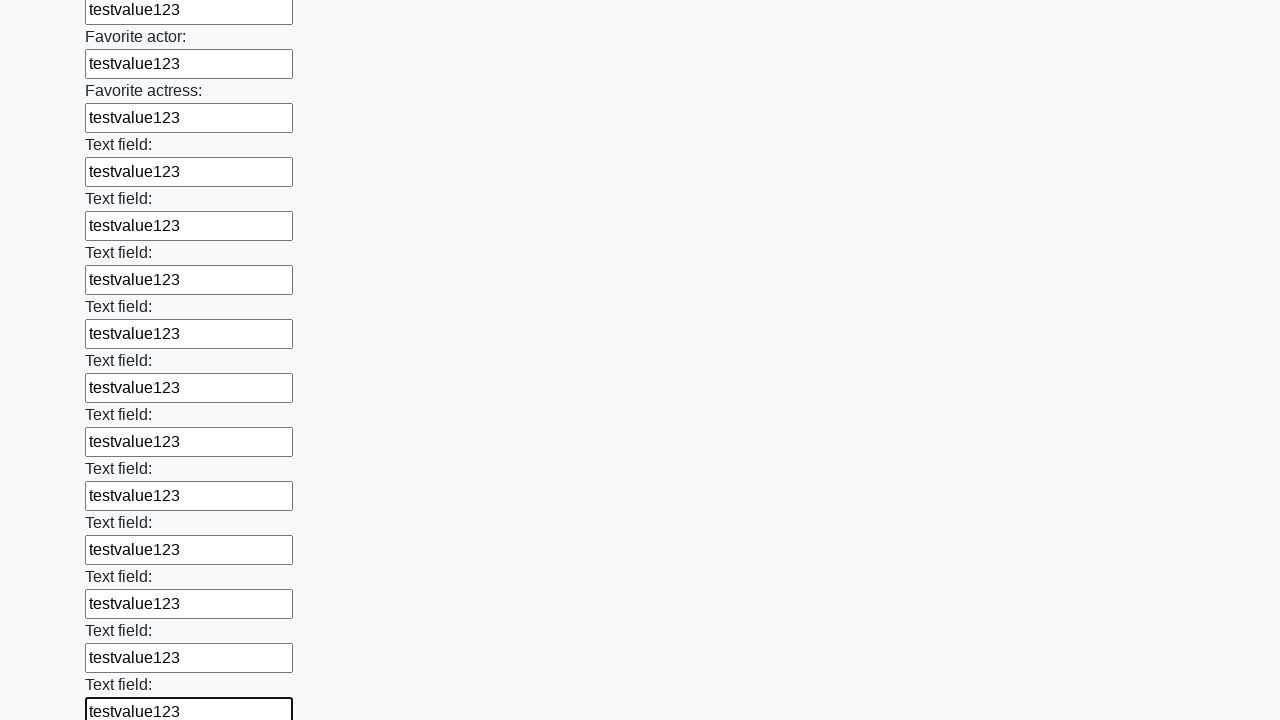

Filled a text input field with 'testvalue123' on input[type="text"] >> nth=37
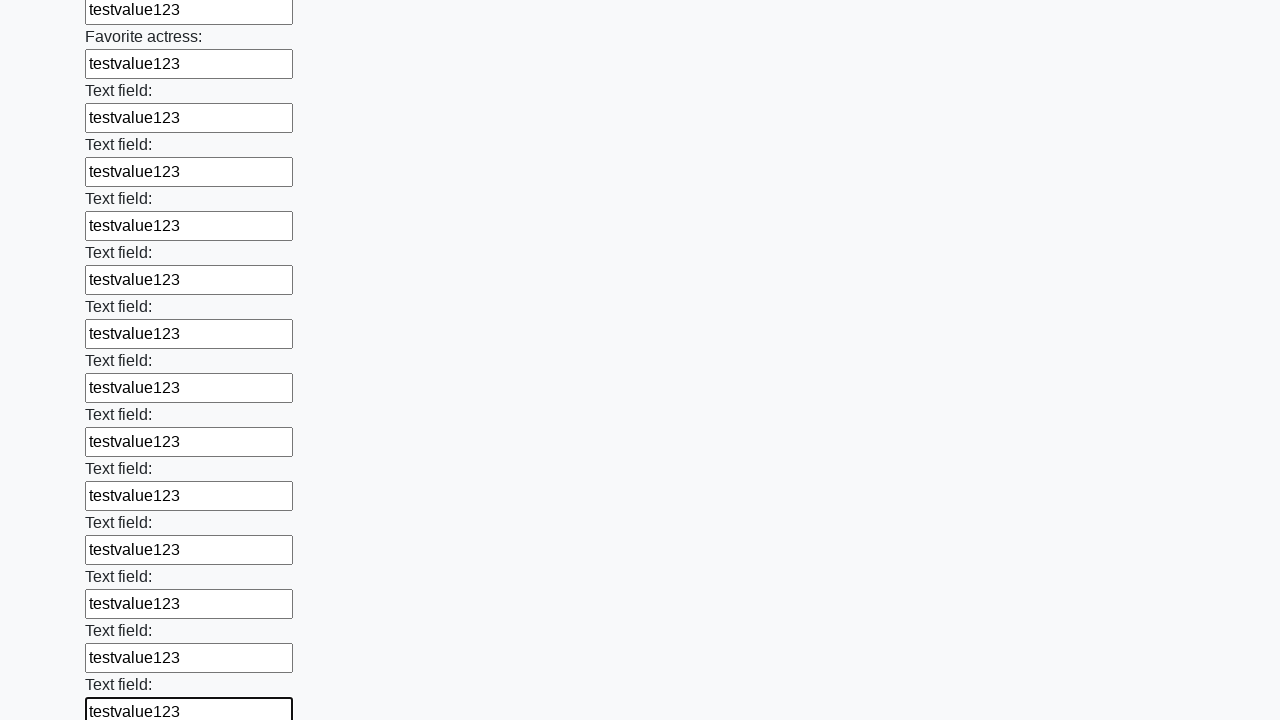

Filled a text input field with 'testvalue123' on input[type="text"] >> nth=38
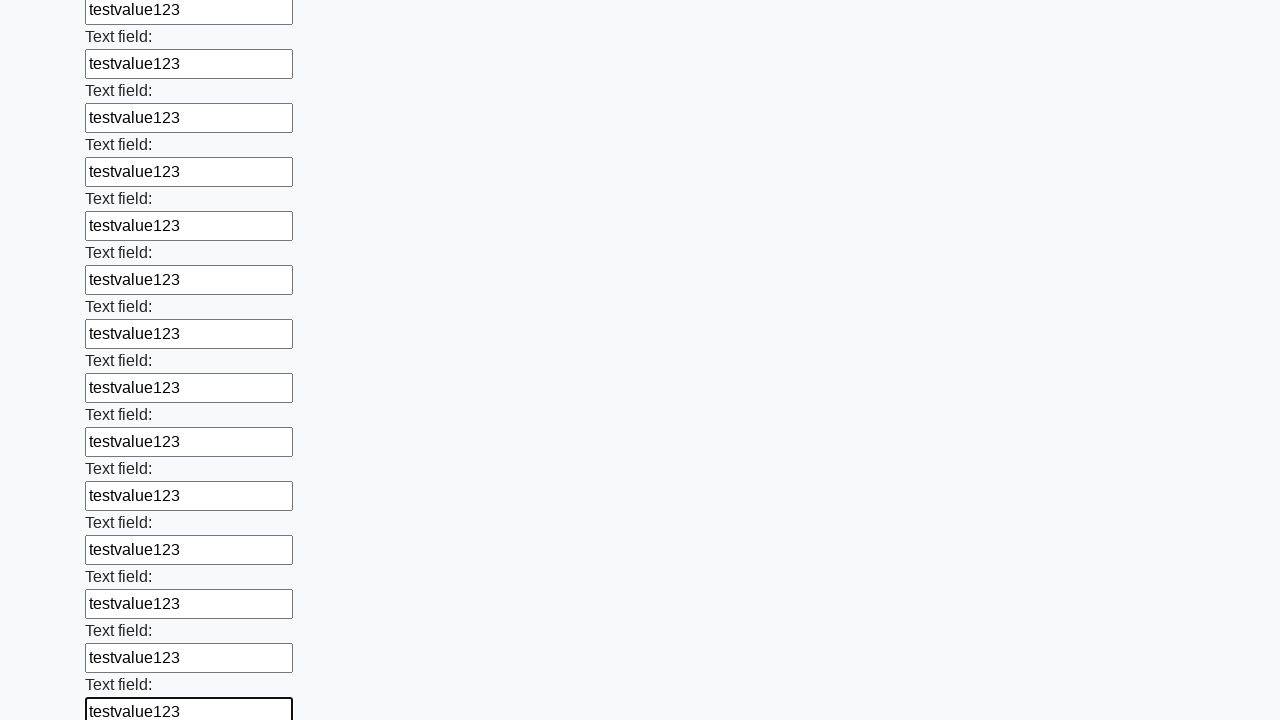

Filled a text input field with 'testvalue123' on input[type="text"] >> nth=39
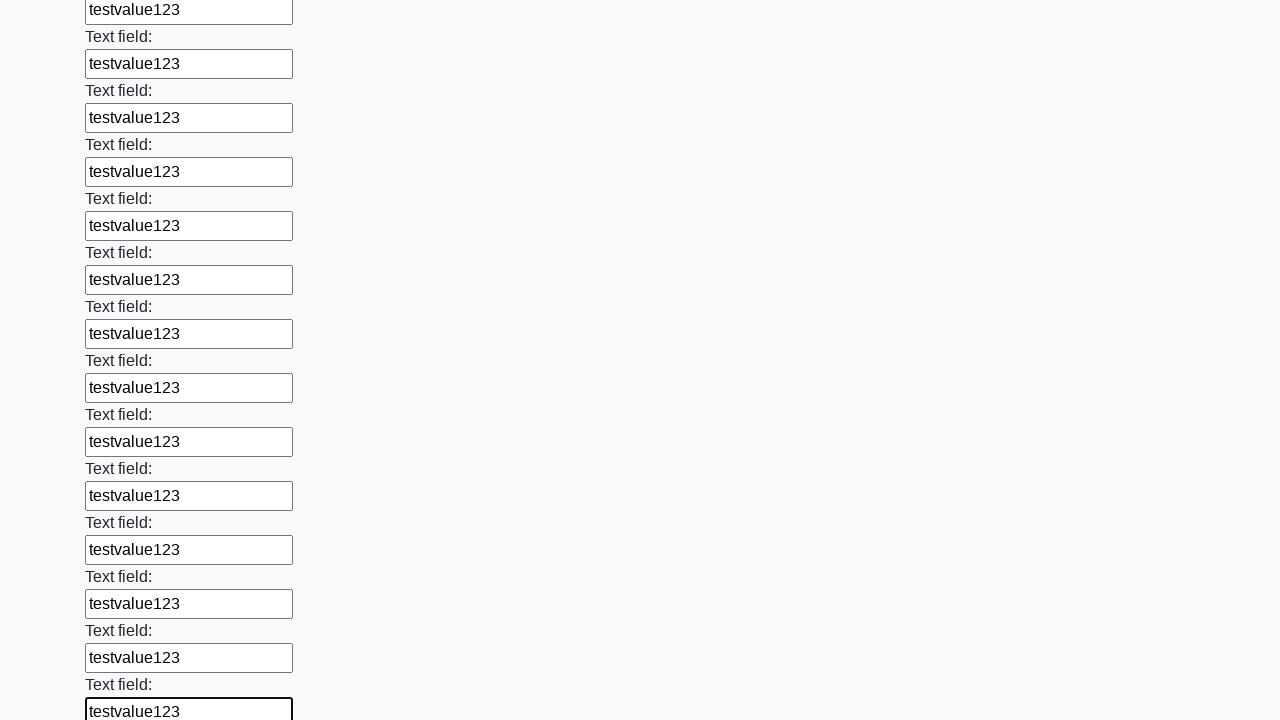

Filled a text input field with 'testvalue123' on input[type="text"] >> nth=40
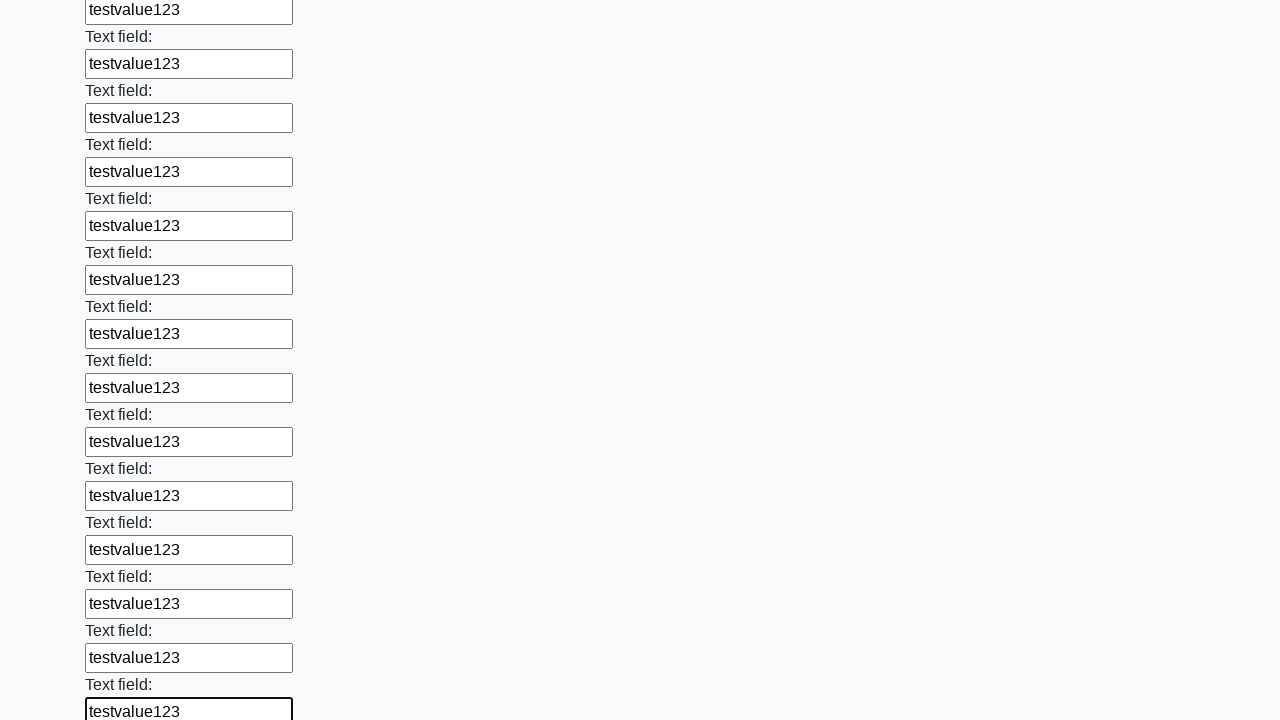

Filled a text input field with 'testvalue123' on input[type="text"] >> nth=41
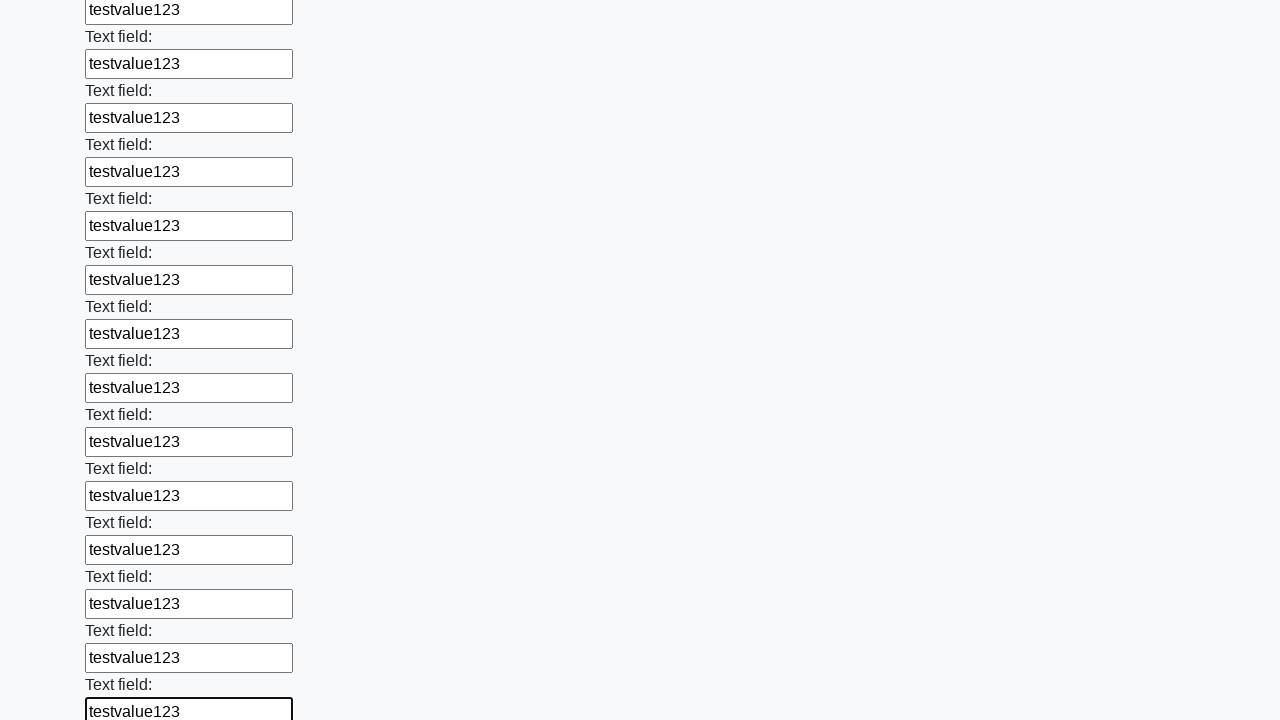

Filled a text input field with 'testvalue123' on input[type="text"] >> nth=42
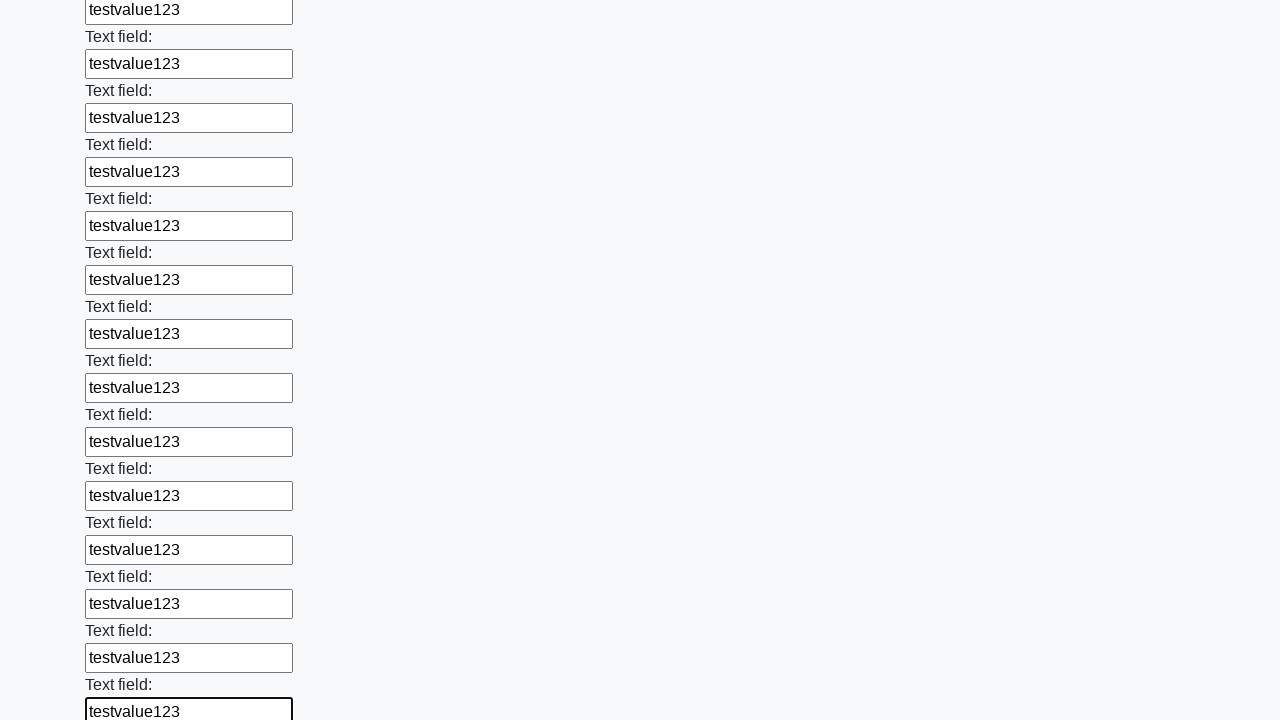

Filled a text input field with 'testvalue123' on input[type="text"] >> nth=43
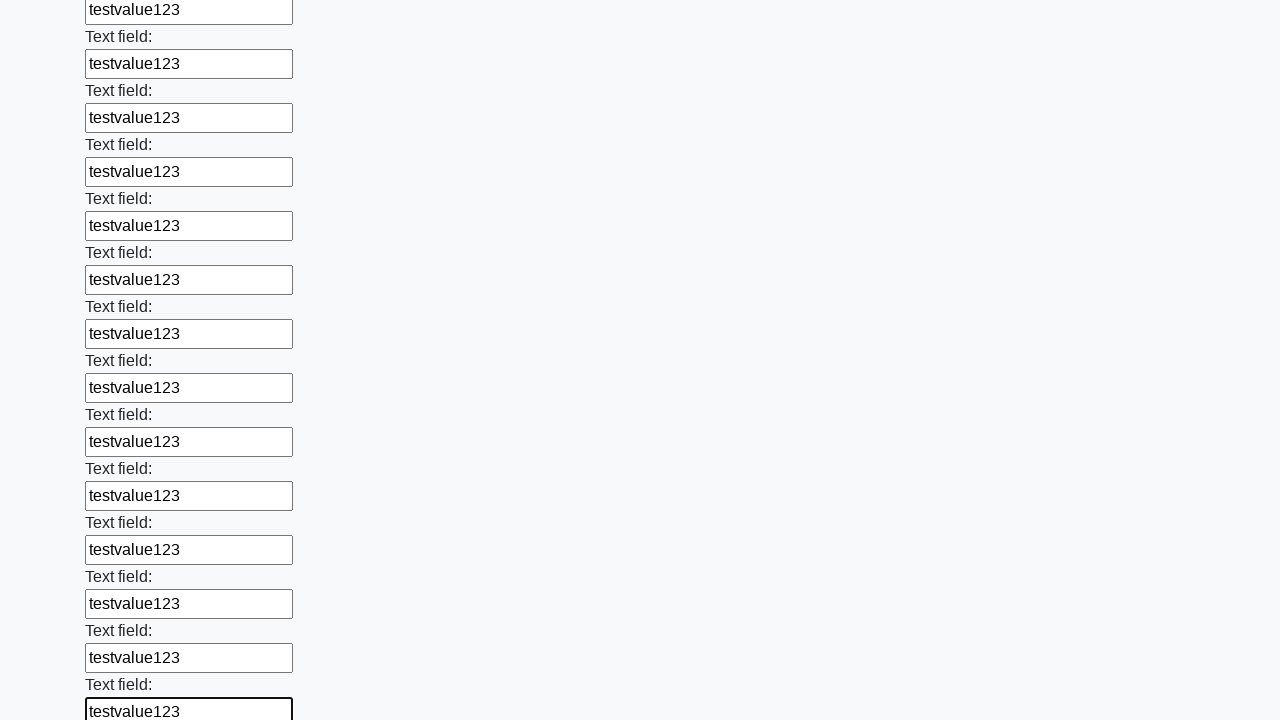

Filled a text input field with 'testvalue123' on input[type="text"] >> nth=44
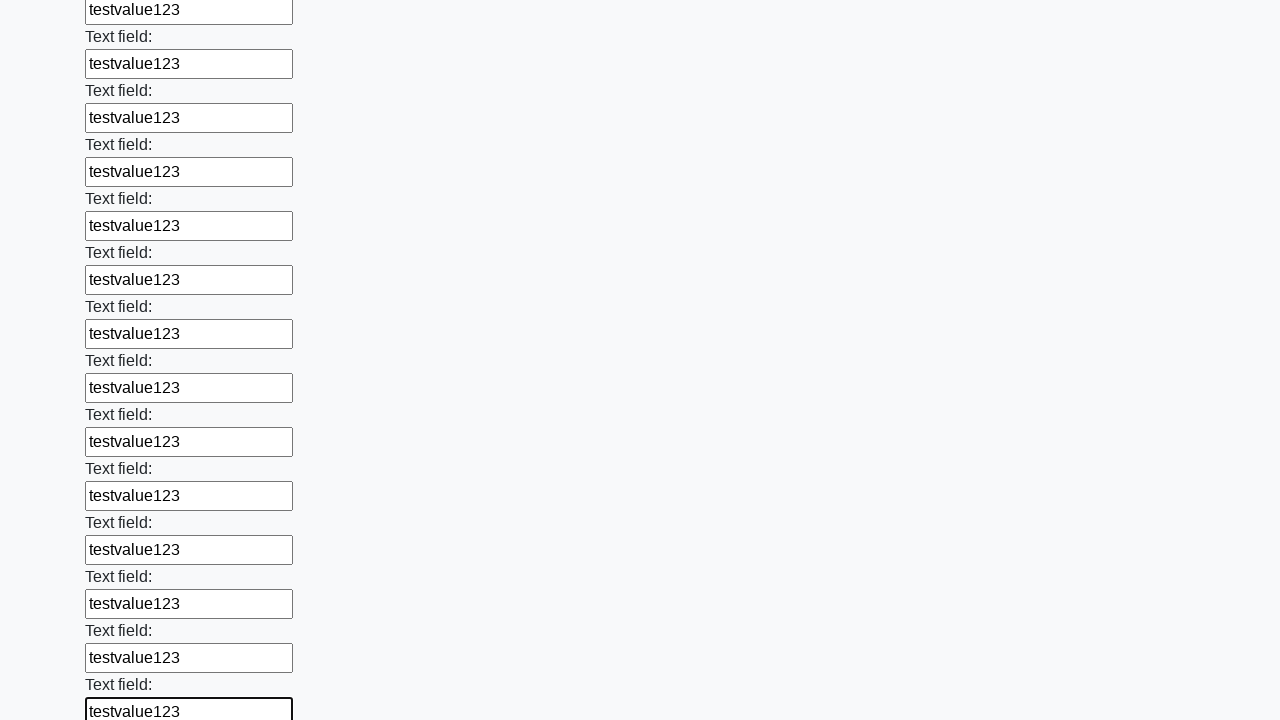

Filled a text input field with 'testvalue123' on input[type="text"] >> nth=45
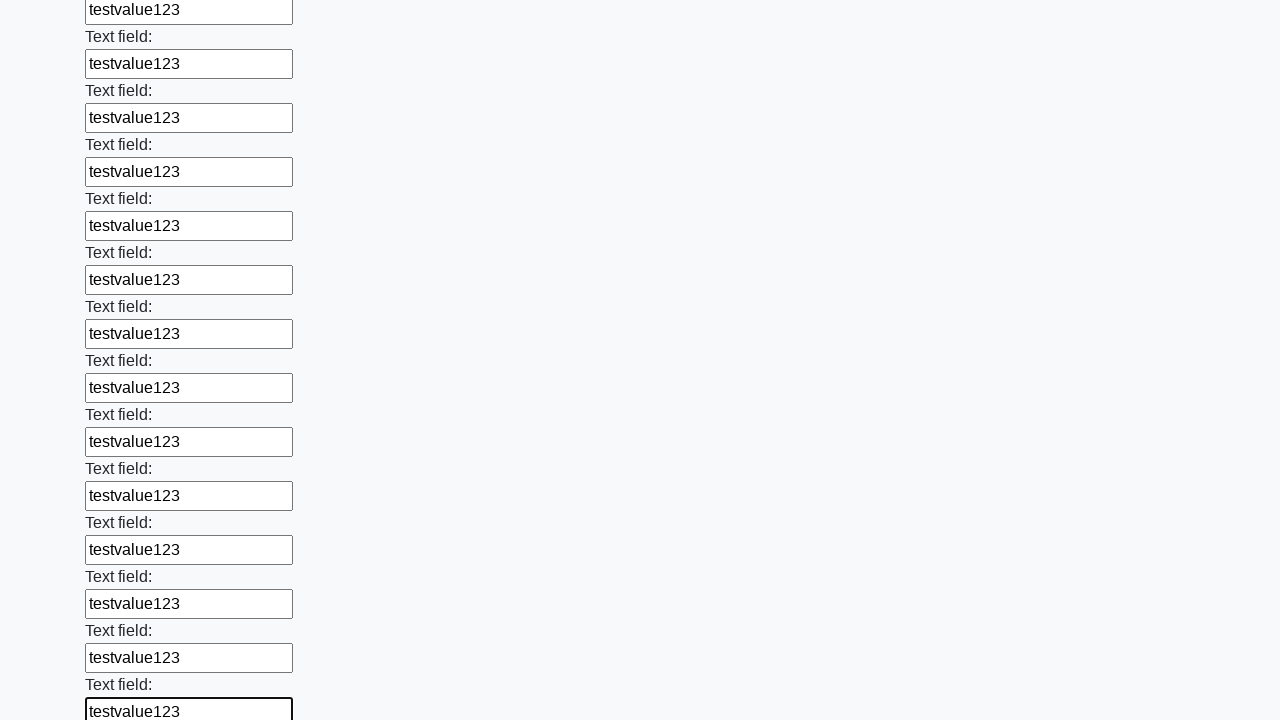

Filled a text input field with 'testvalue123' on input[type="text"] >> nth=46
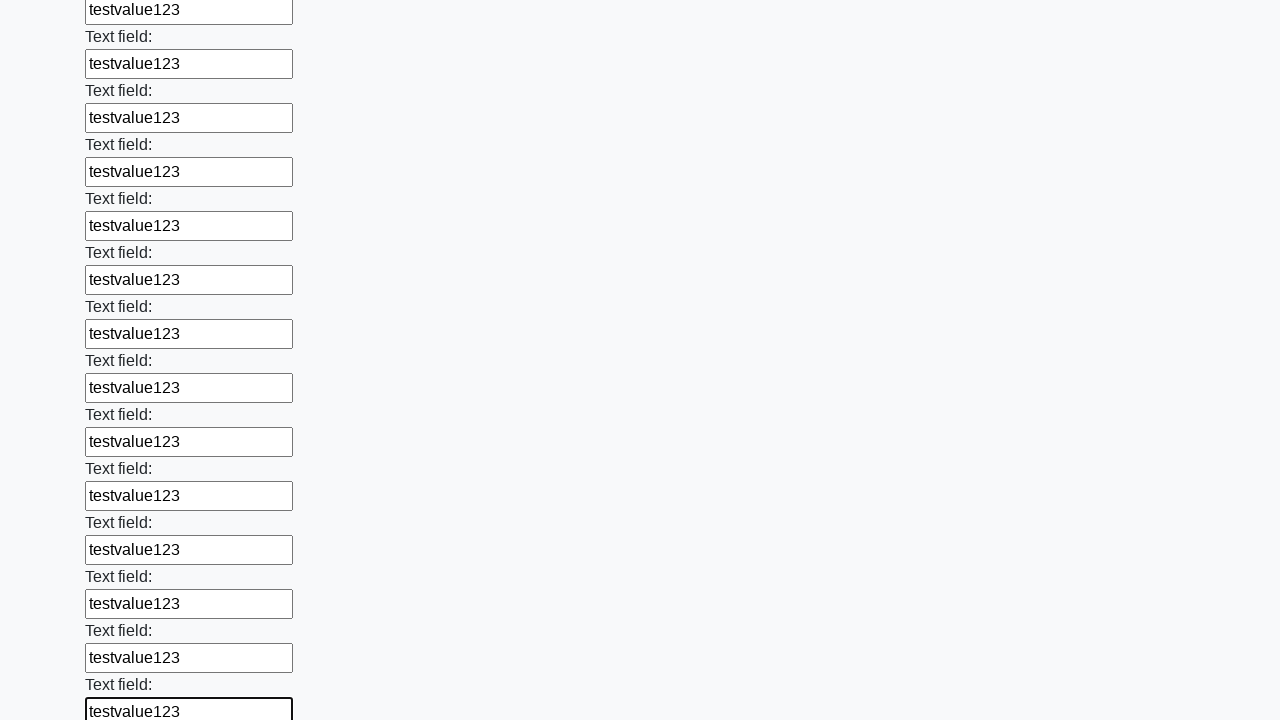

Filled a text input field with 'testvalue123' on input[type="text"] >> nth=47
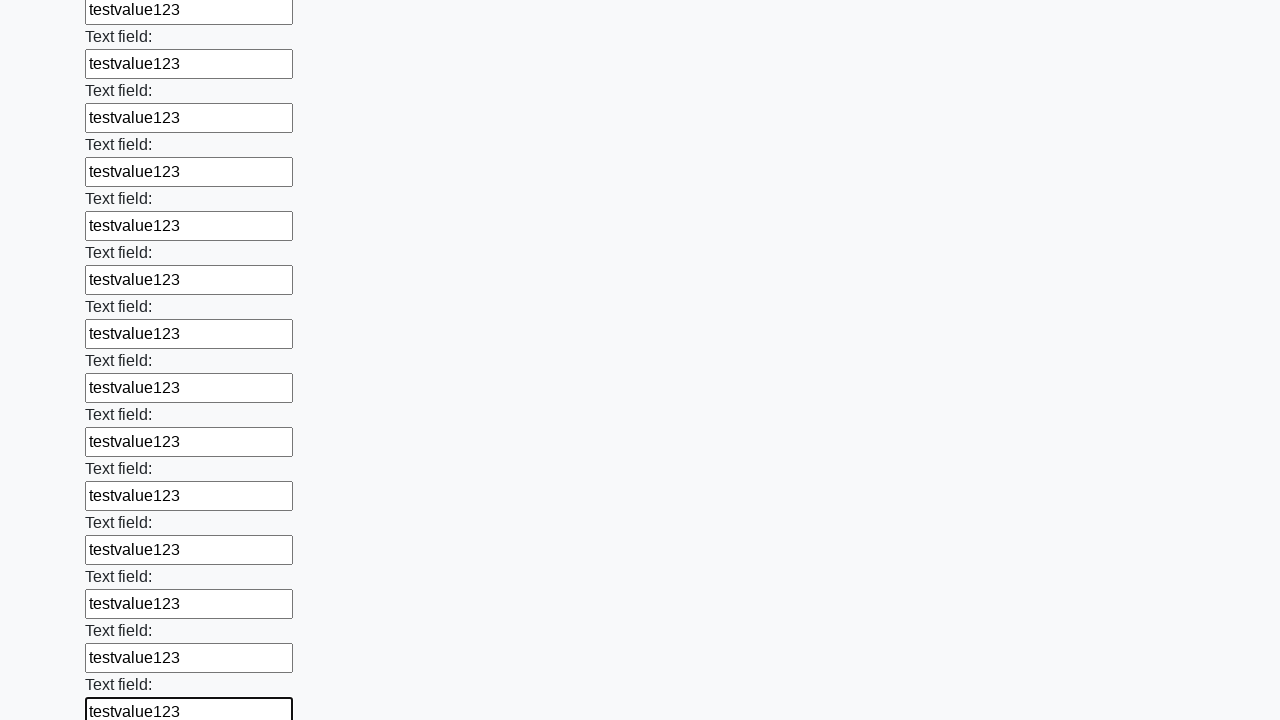

Filled a text input field with 'testvalue123' on input[type="text"] >> nth=48
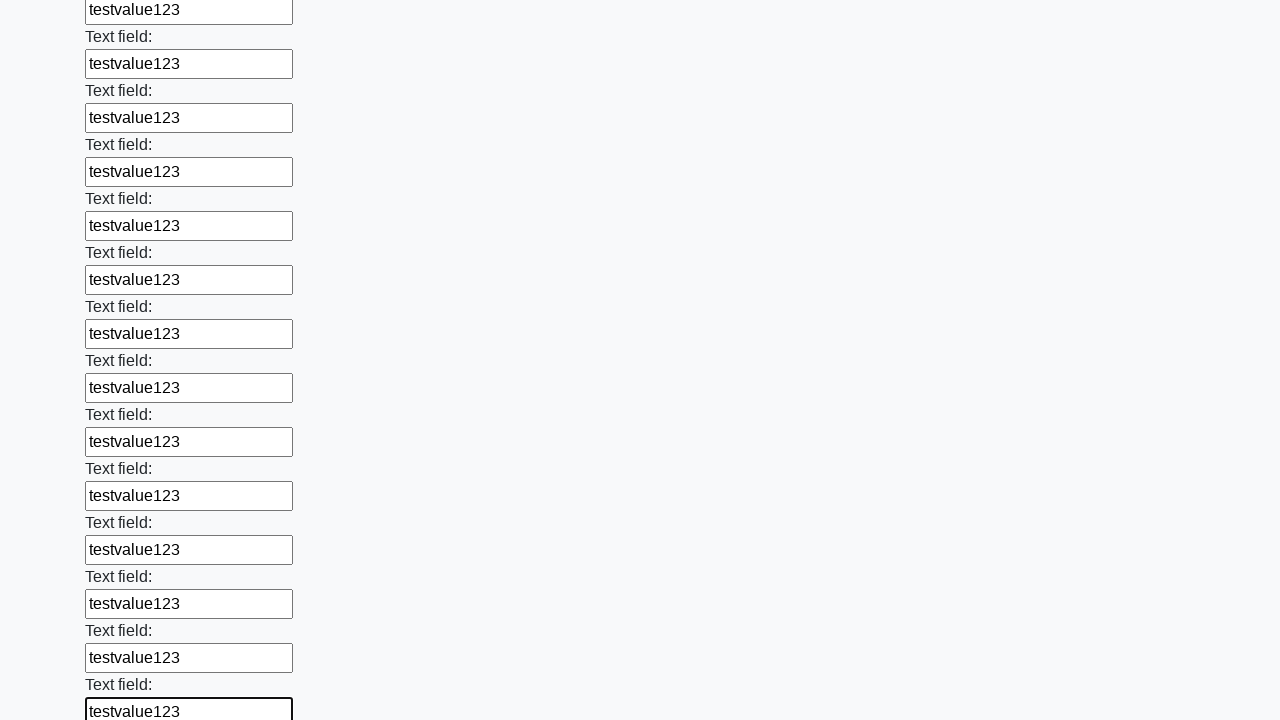

Filled a text input field with 'testvalue123' on input[type="text"] >> nth=49
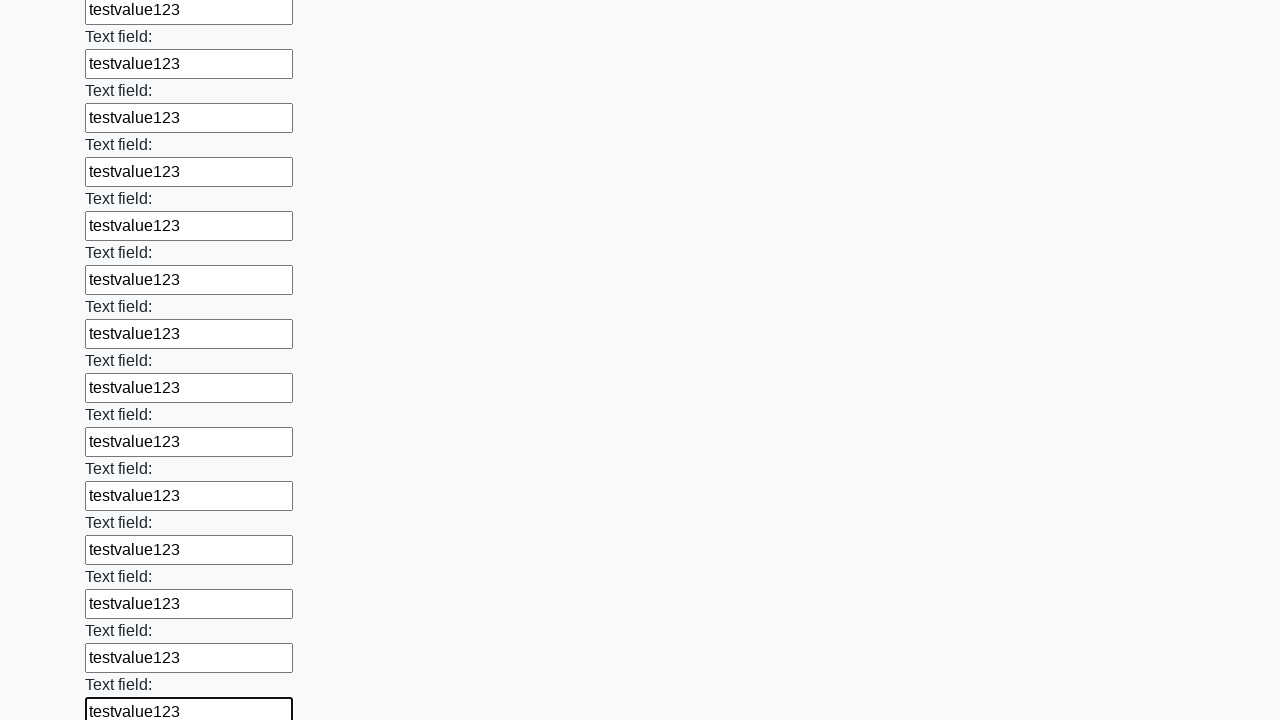

Filled a text input field with 'testvalue123' on input[type="text"] >> nth=50
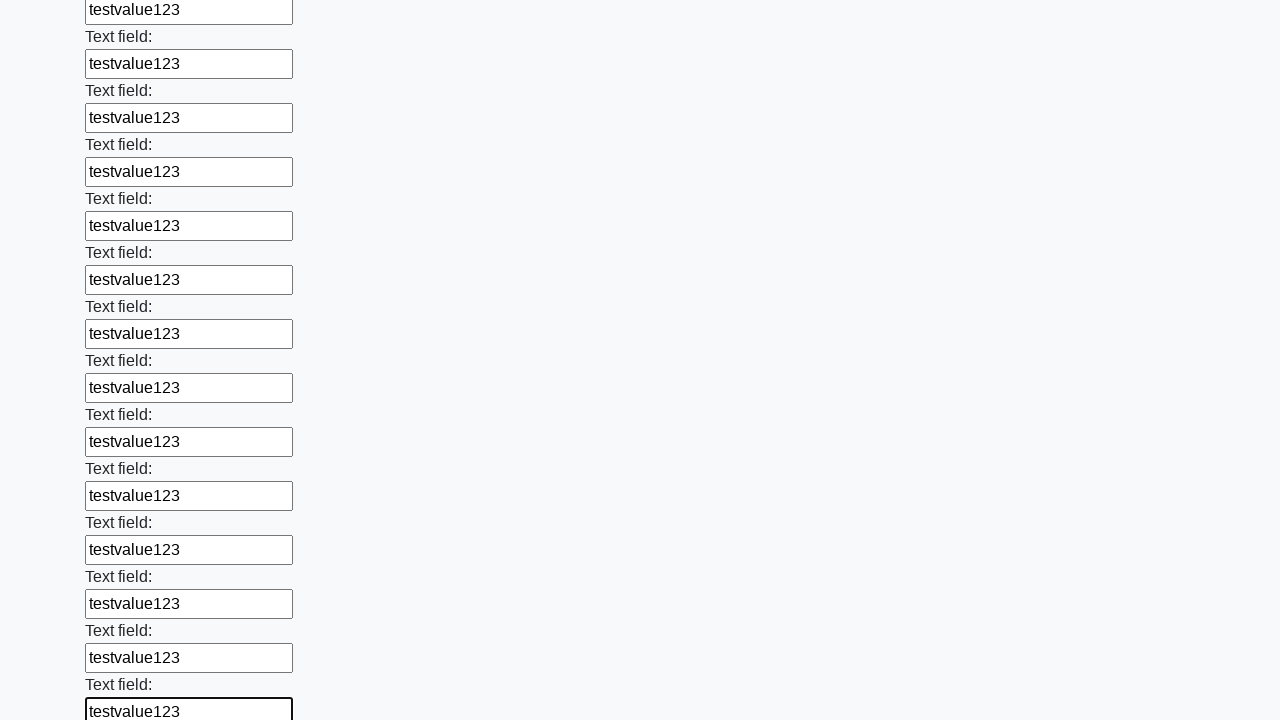

Filled a text input field with 'testvalue123' on input[type="text"] >> nth=51
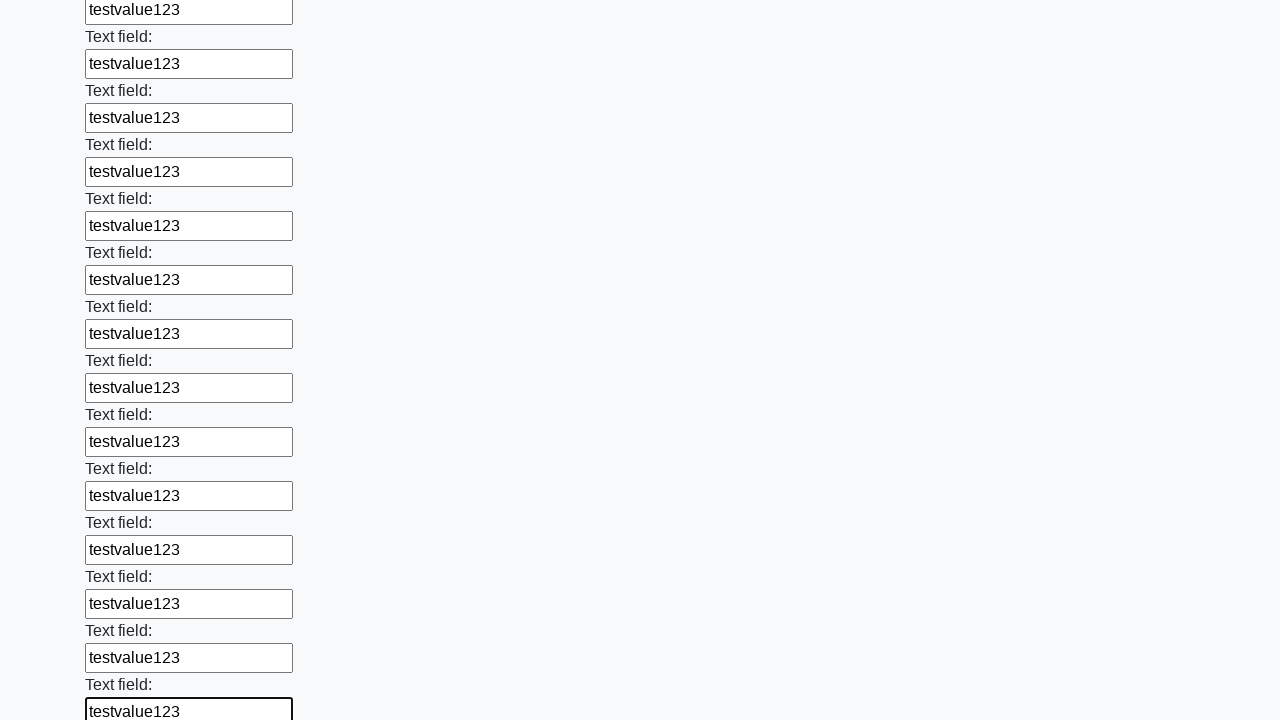

Filled a text input field with 'testvalue123' on input[type="text"] >> nth=52
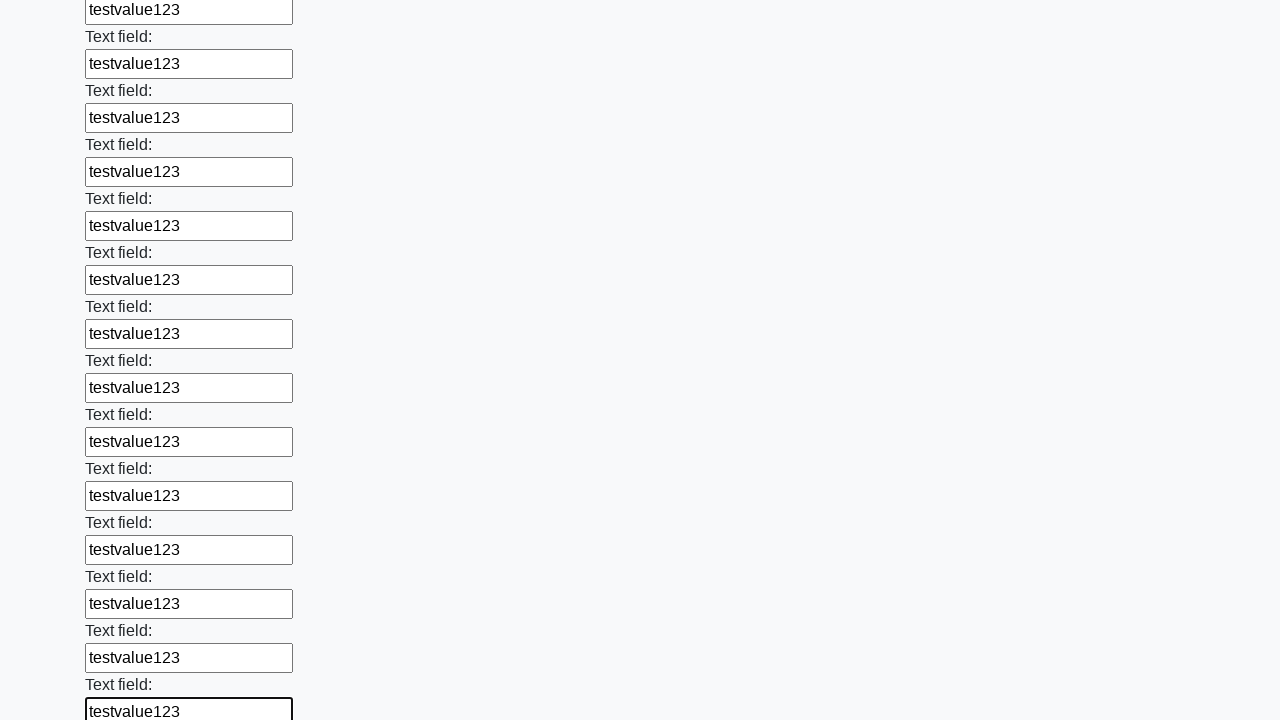

Filled a text input field with 'testvalue123' on input[type="text"] >> nth=53
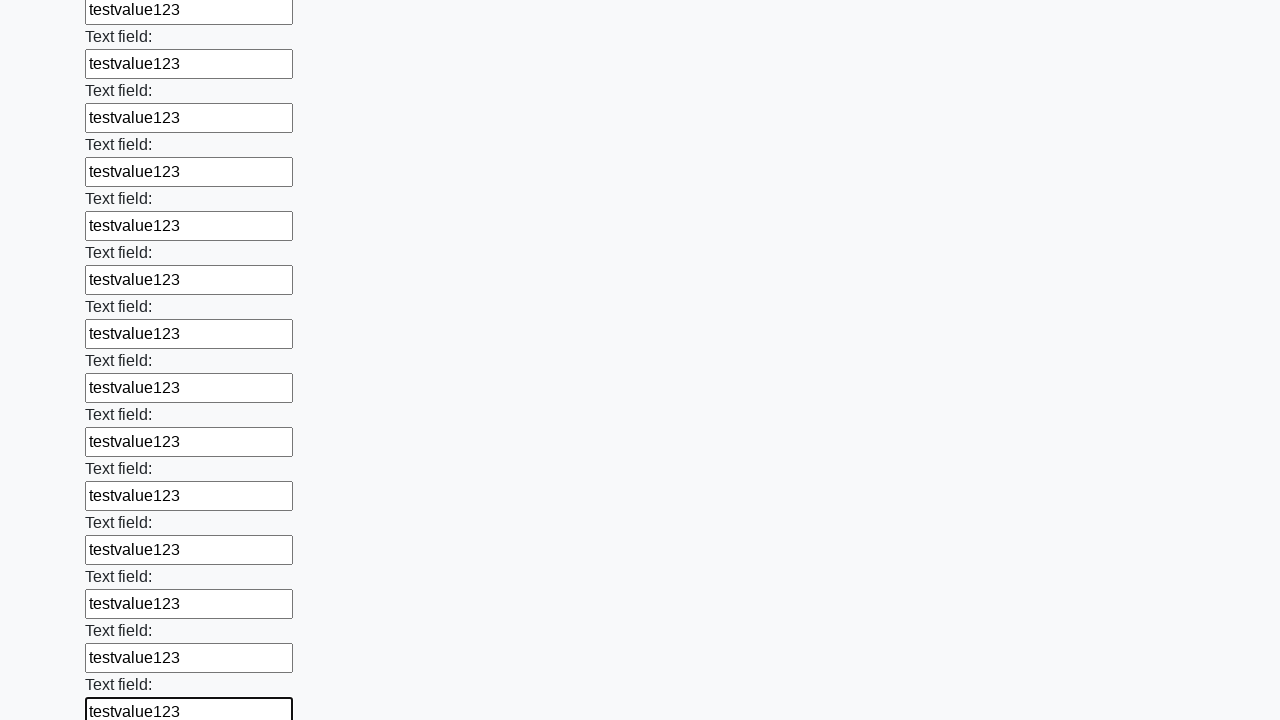

Filled a text input field with 'testvalue123' on input[type="text"] >> nth=54
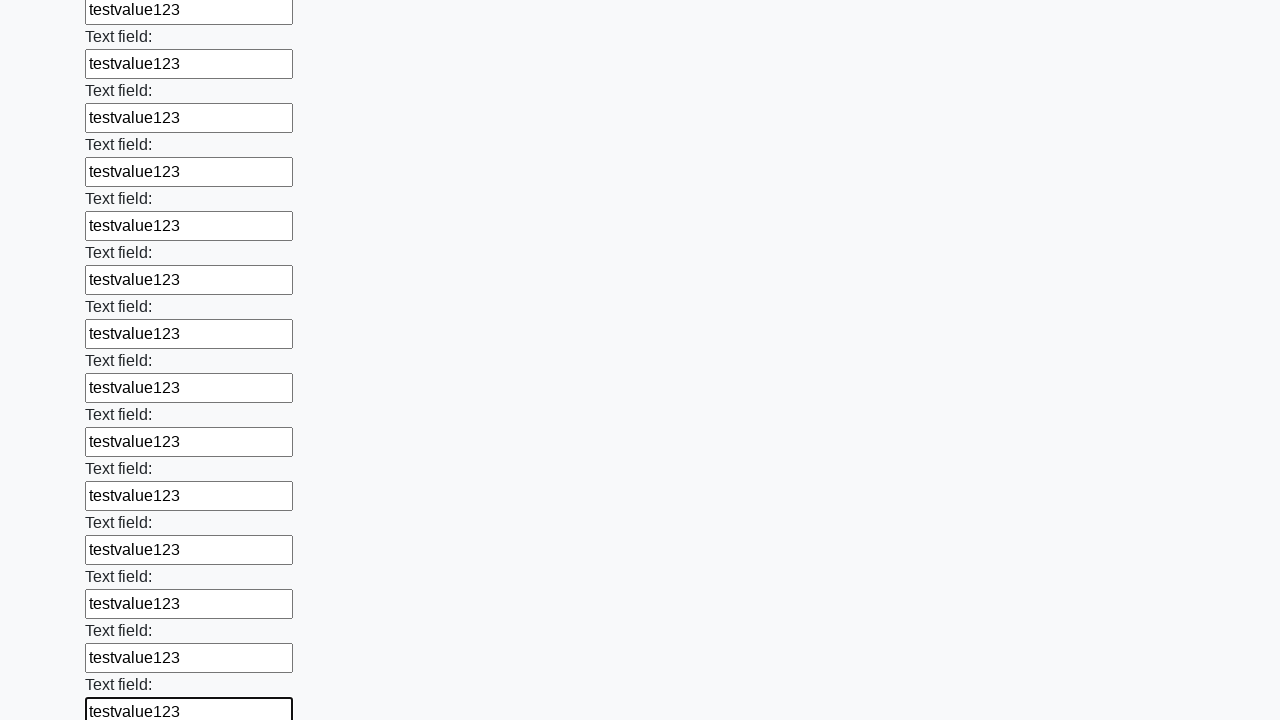

Filled a text input field with 'testvalue123' on input[type="text"] >> nth=55
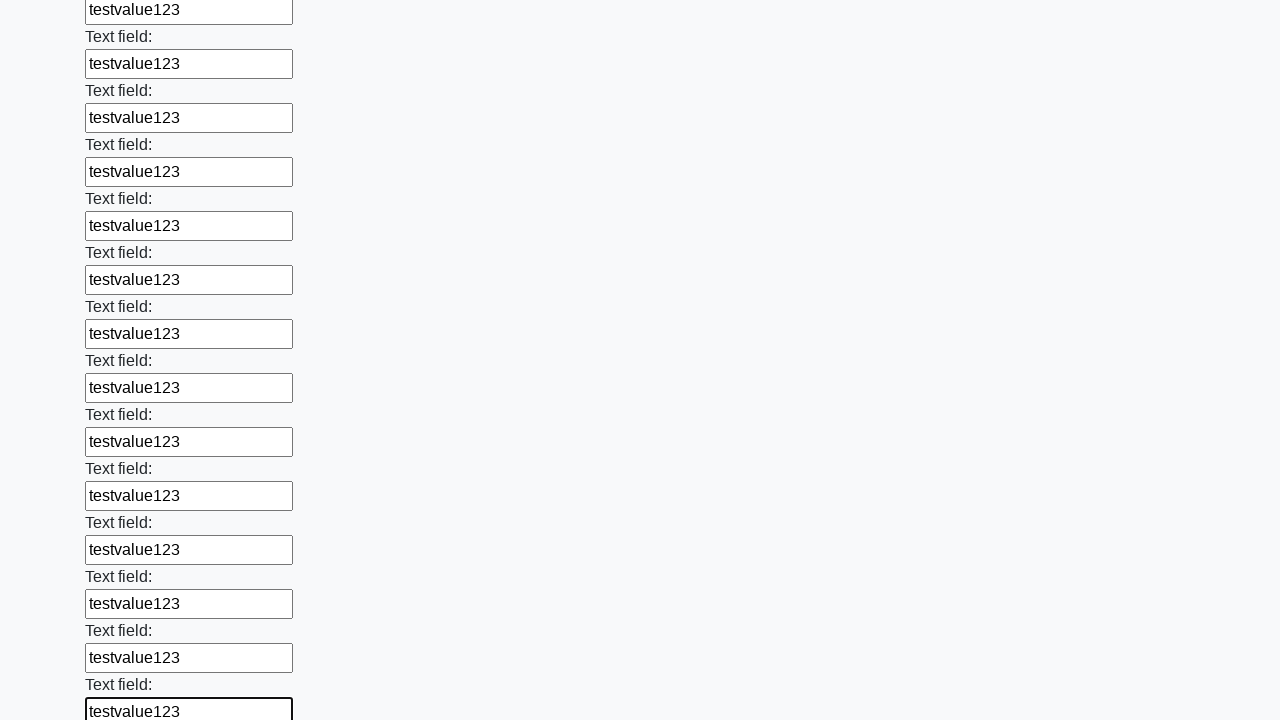

Filled a text input field with 'testvalue123' on input[type="text"] >> nth=56
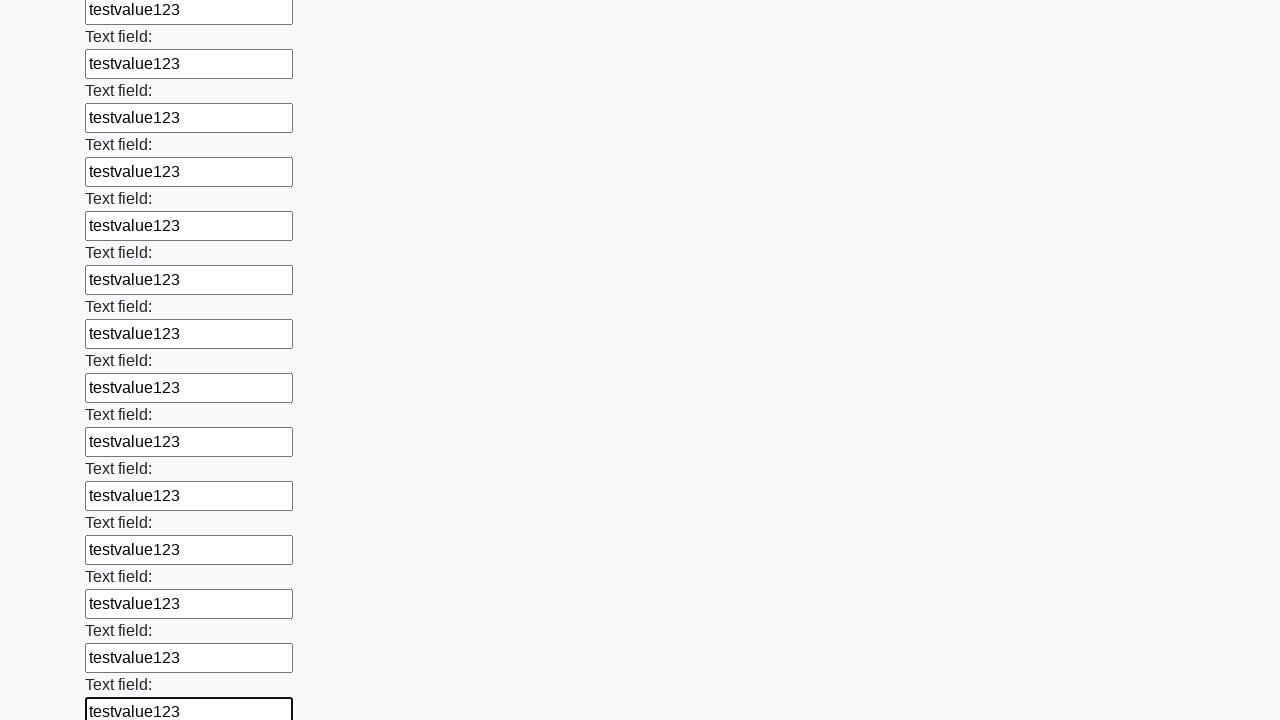

Filled a text input field with 'testvalue123' on input[type="text"] >> nth=57
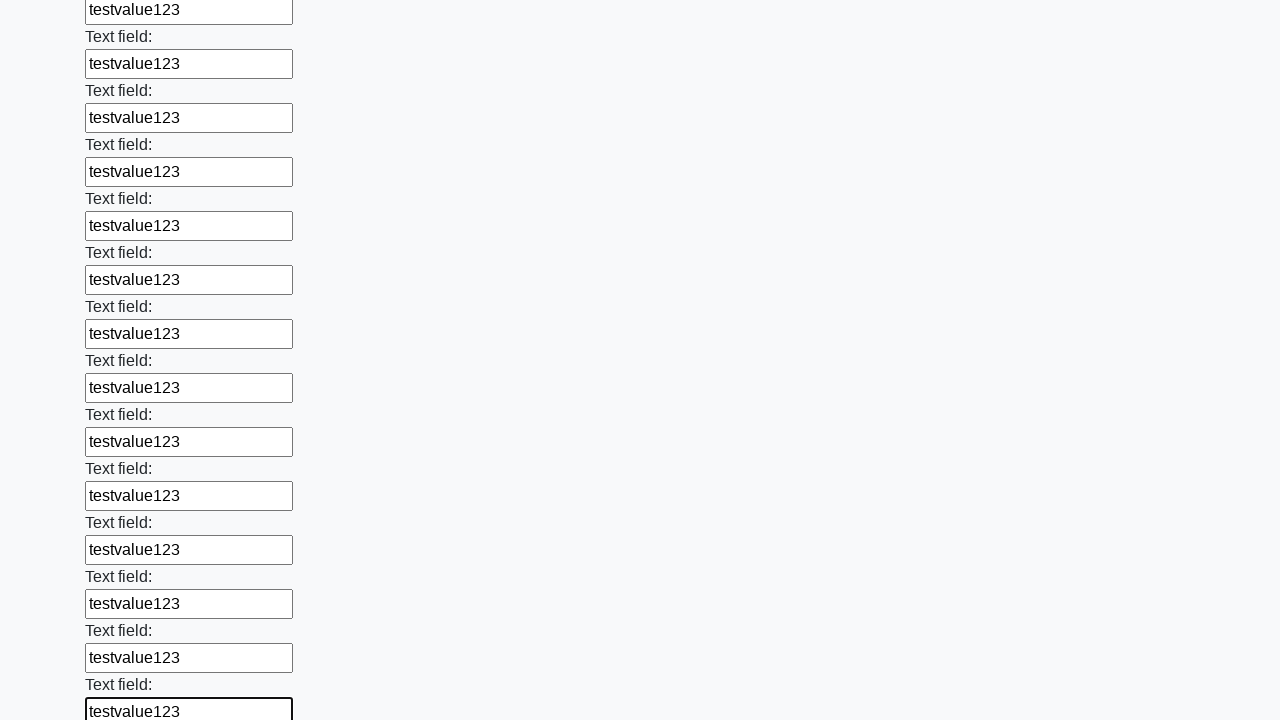

Filled a text input field with 'testvalue123' on input[type="text"] >> nth=58
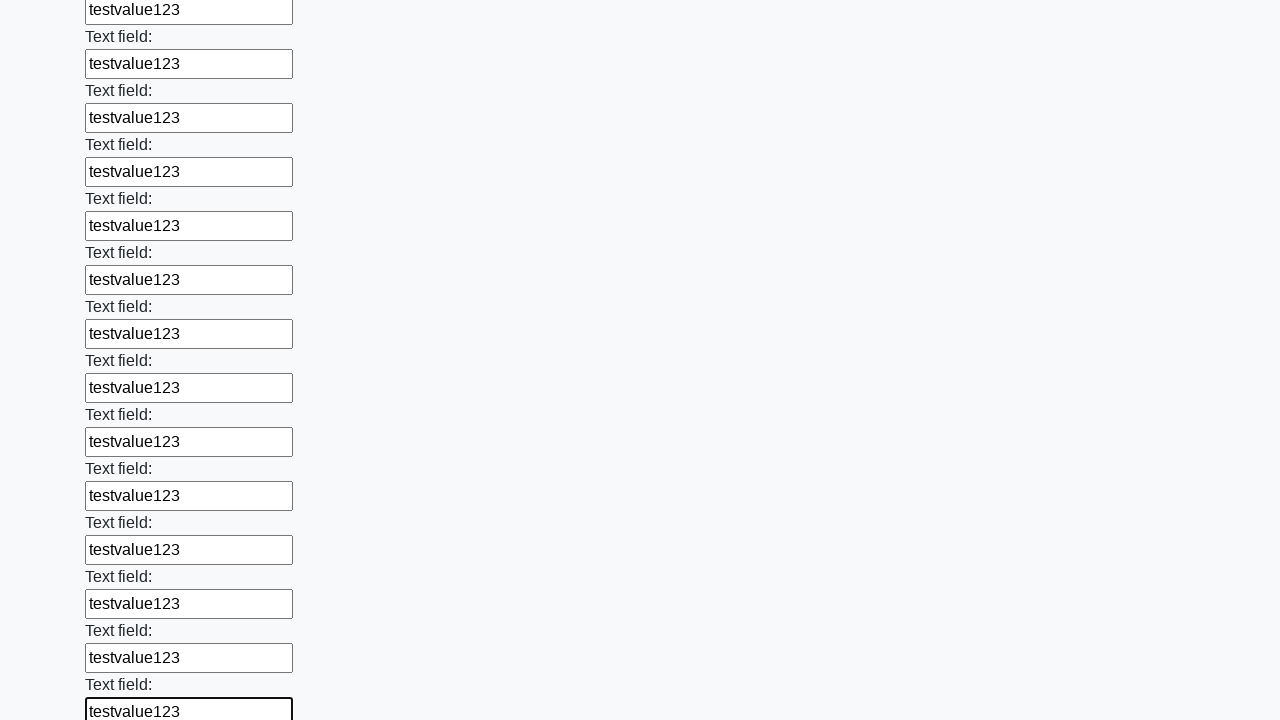

Filled a text input field with 'testvalue123' on input[type="text"] >> nth=59
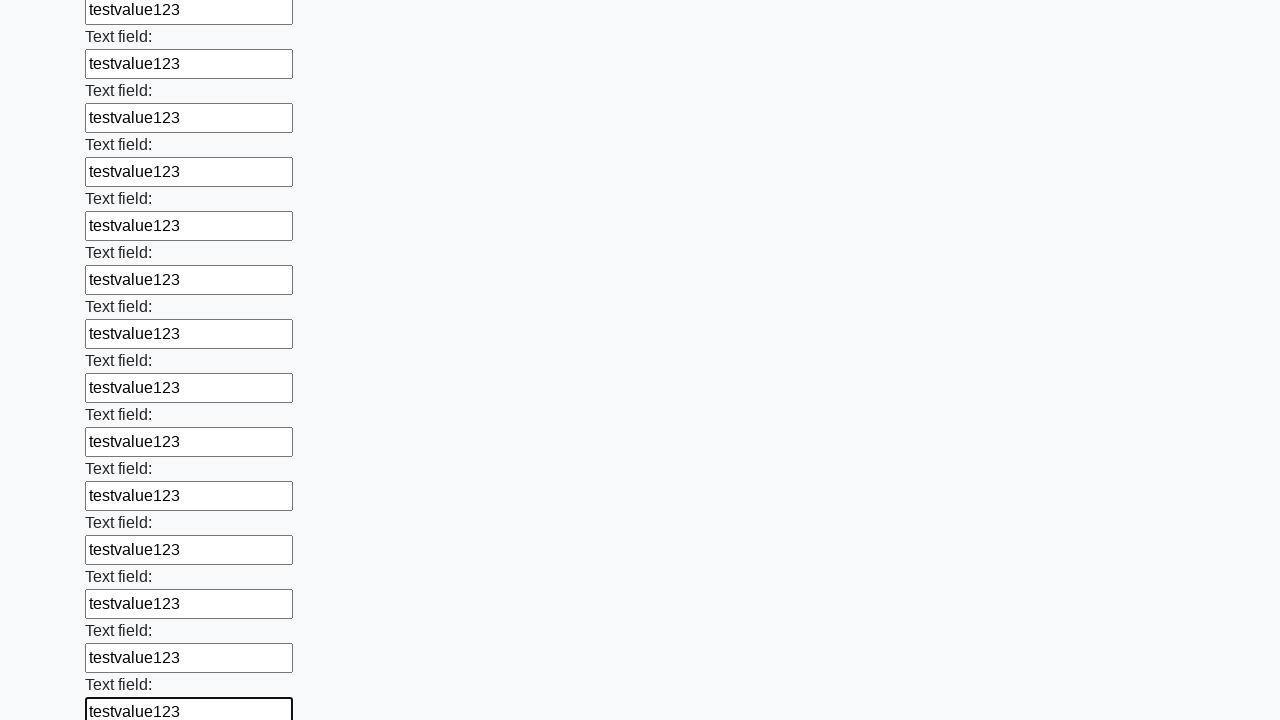

Filled a text input field with 'testvalue123' on input[type="text"] >> nth=60
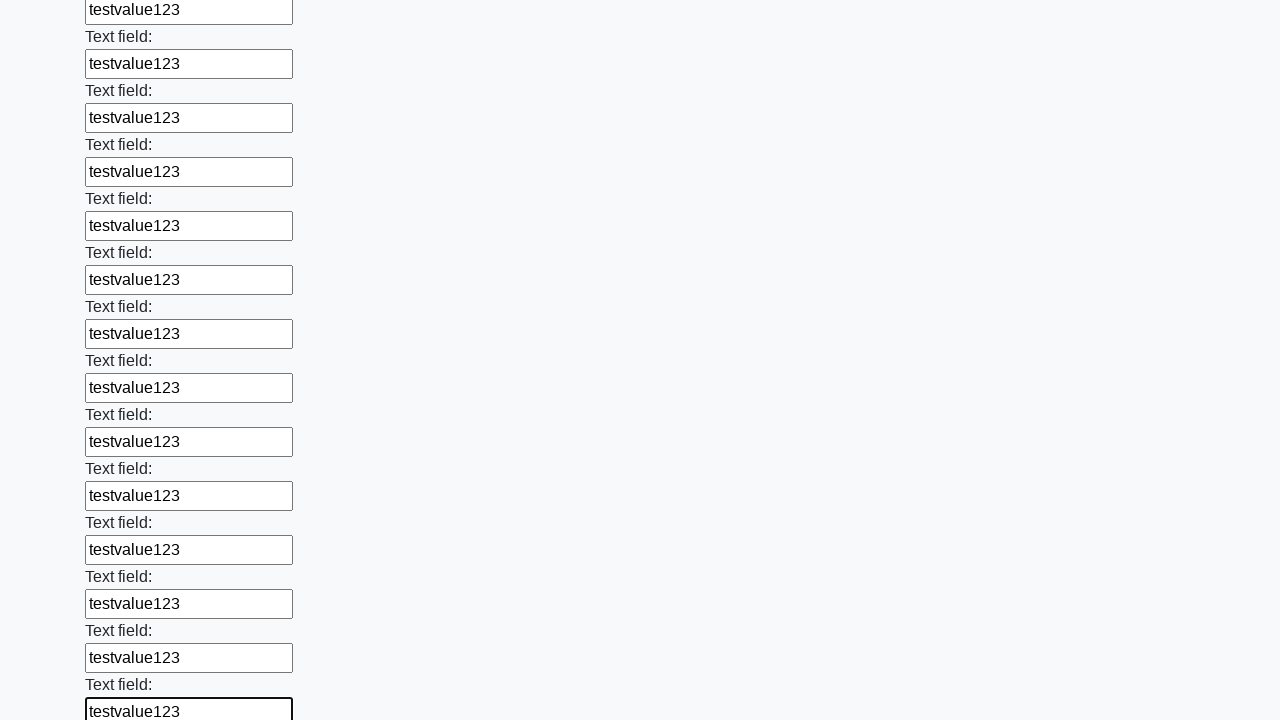

Filled a text input field with 'testvalue123' on input[type="text"] >> nth=61
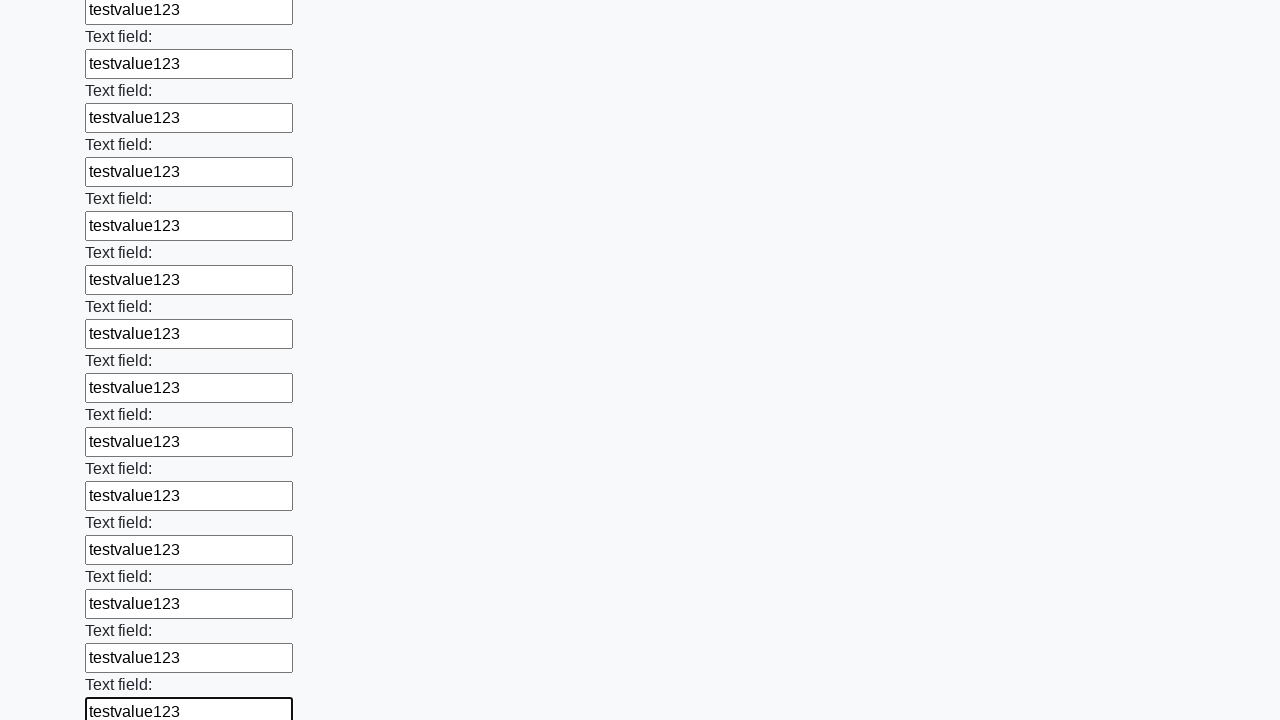

Filled a text input field with 'testvalue123' on input[type="text"] >> nth=62
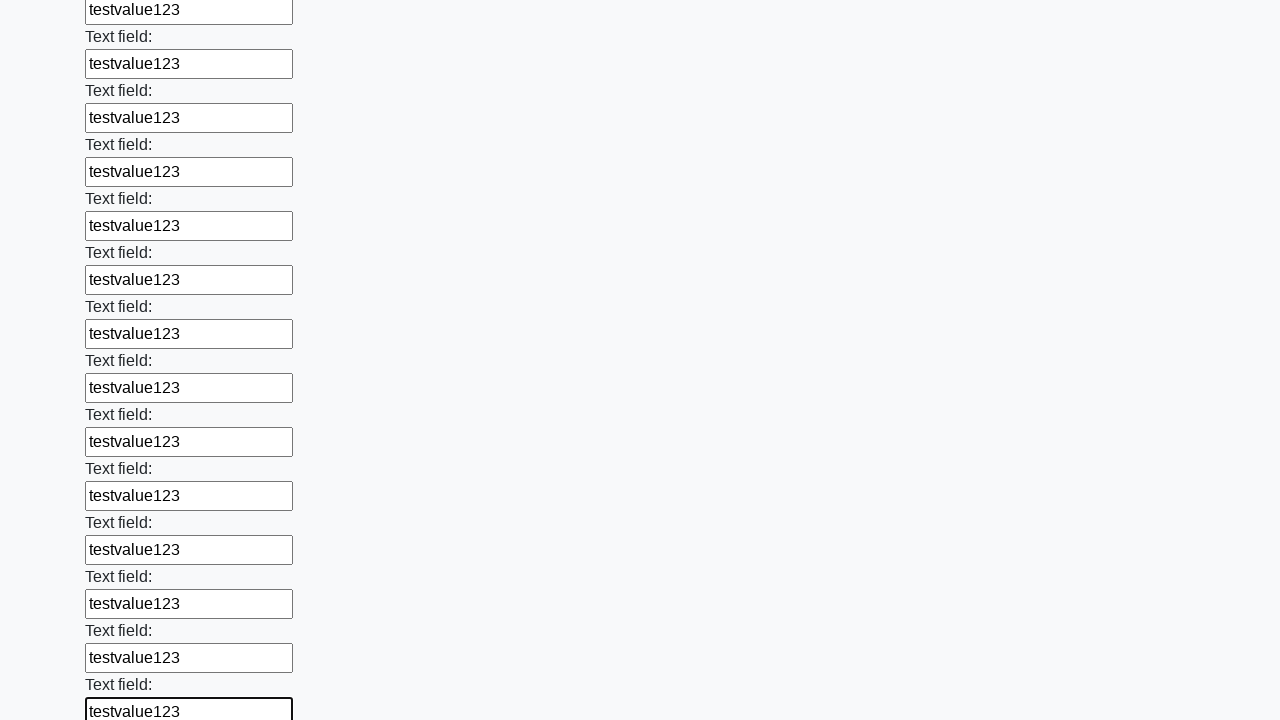

Filled a text input field with 'testvalue123' on input[type="text"] >> nth=63
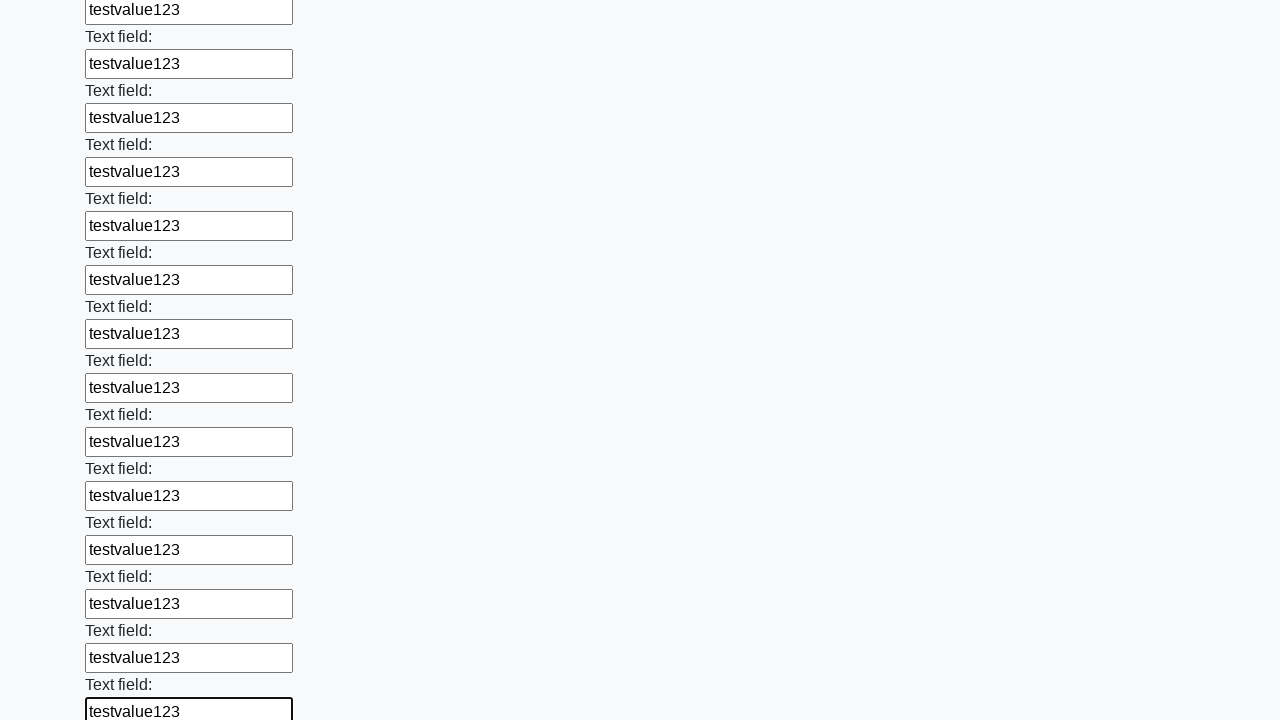

Filled a text input field with 'testvalue123' on input[type="text"] >> nth=64
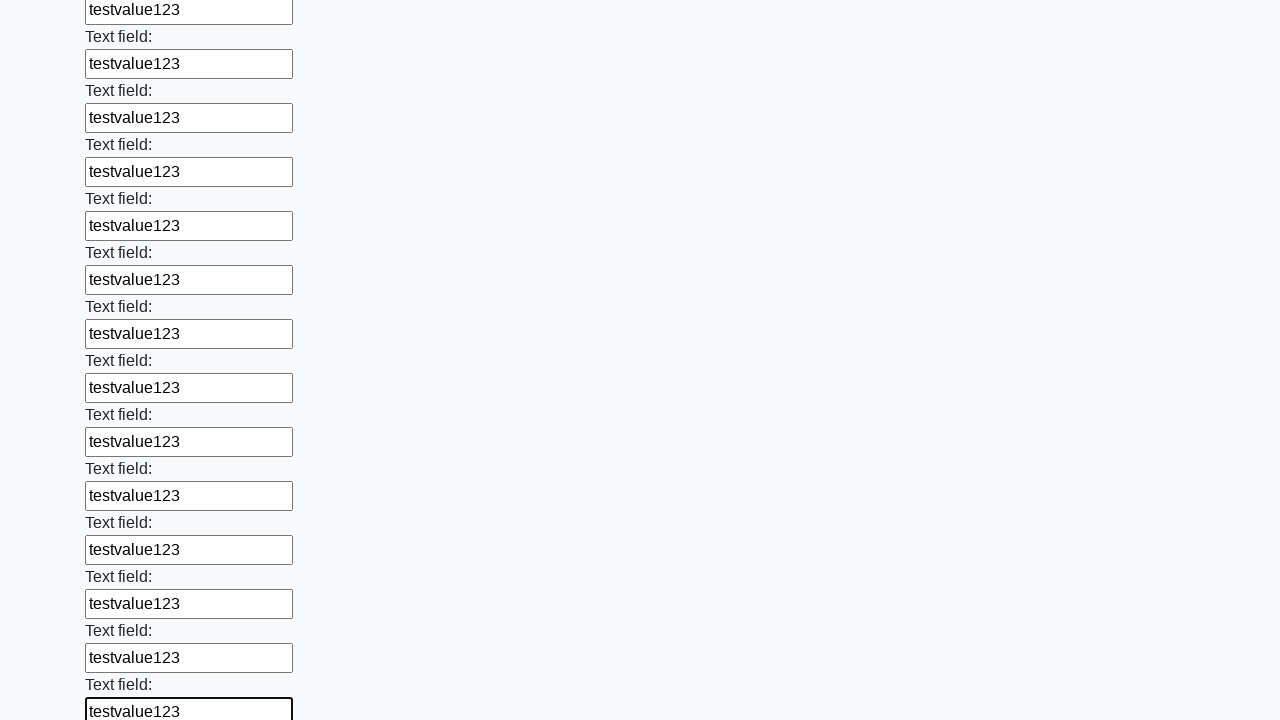

Filled a text input field with 'testvalue123' on input[type="text"] >> nth=65
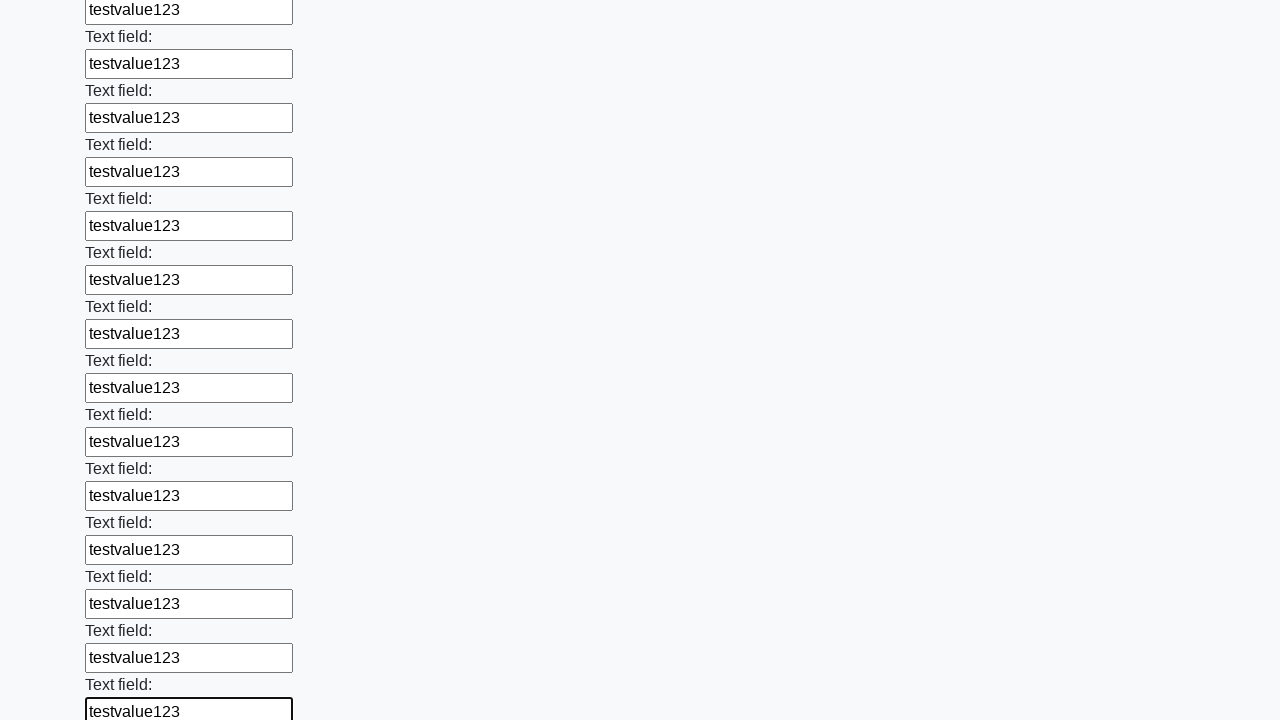

Filled a text input field with 'testvalue123' on input[type="text"] >> nth=66
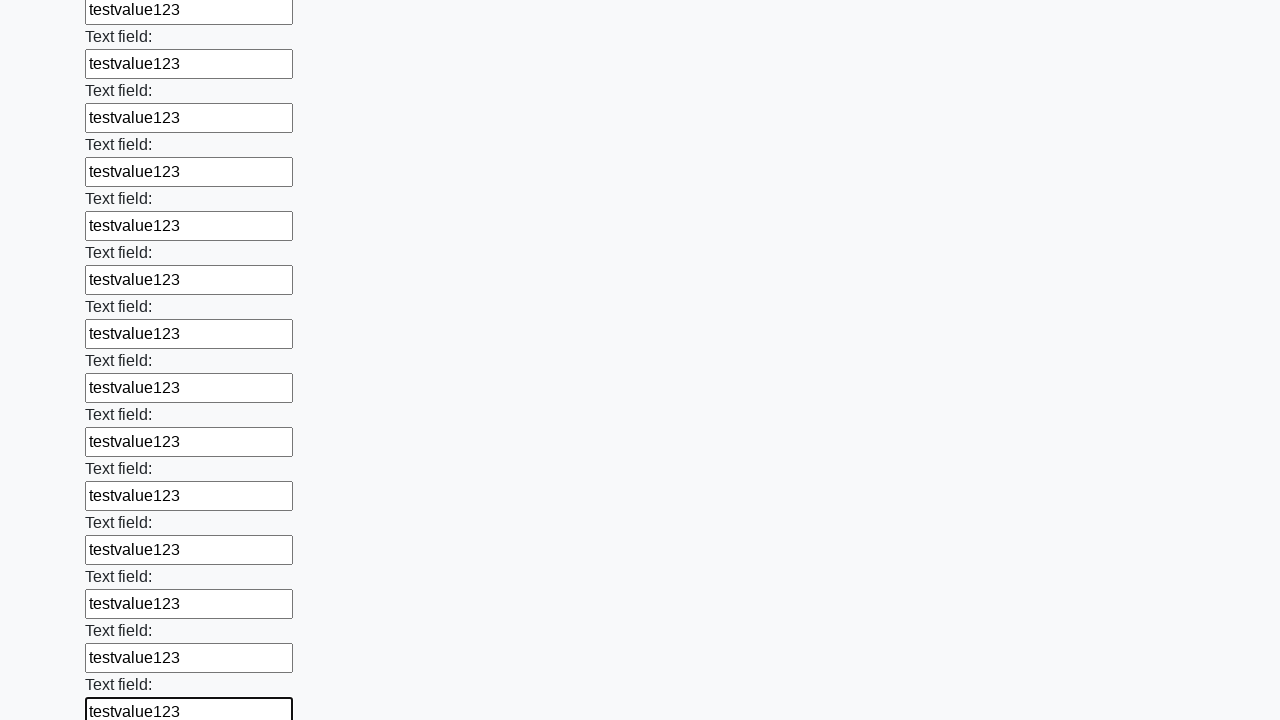

Filled a text input field with 'testvalue123' on input[type="text"] >> nth=67
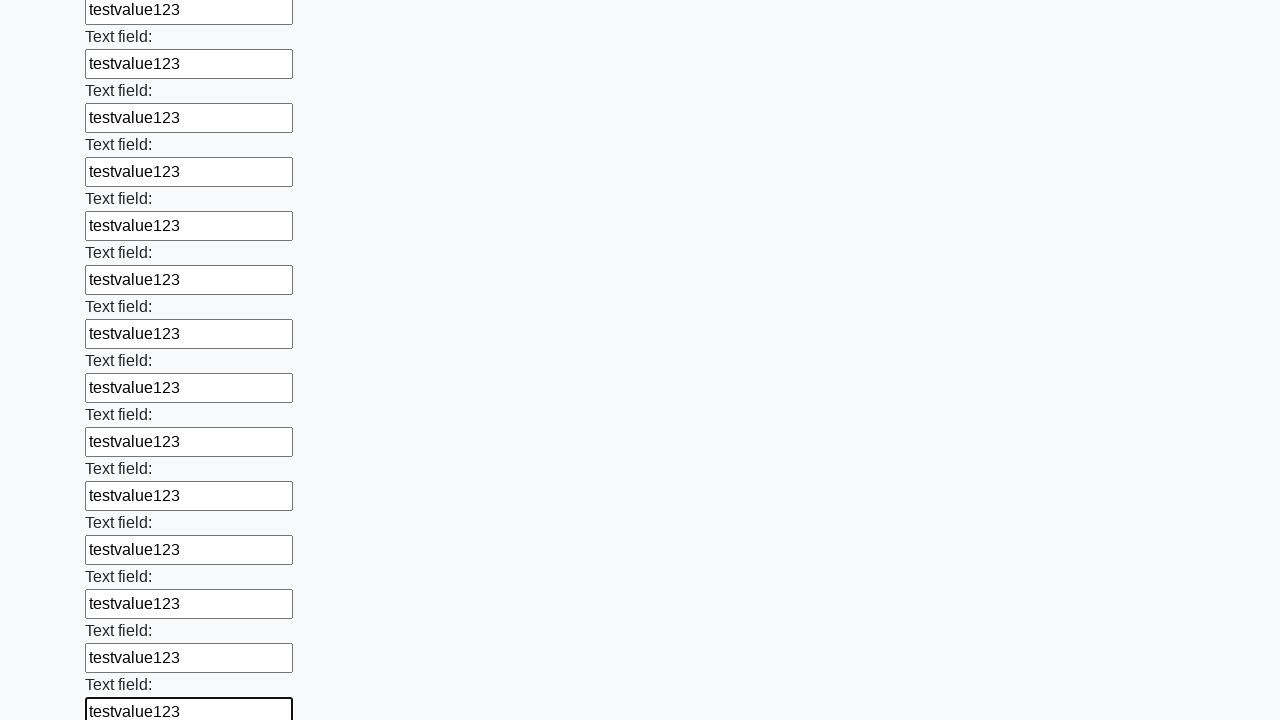

Filled a text input field with 'testvalue123' on input[type="text"] >> nth=68
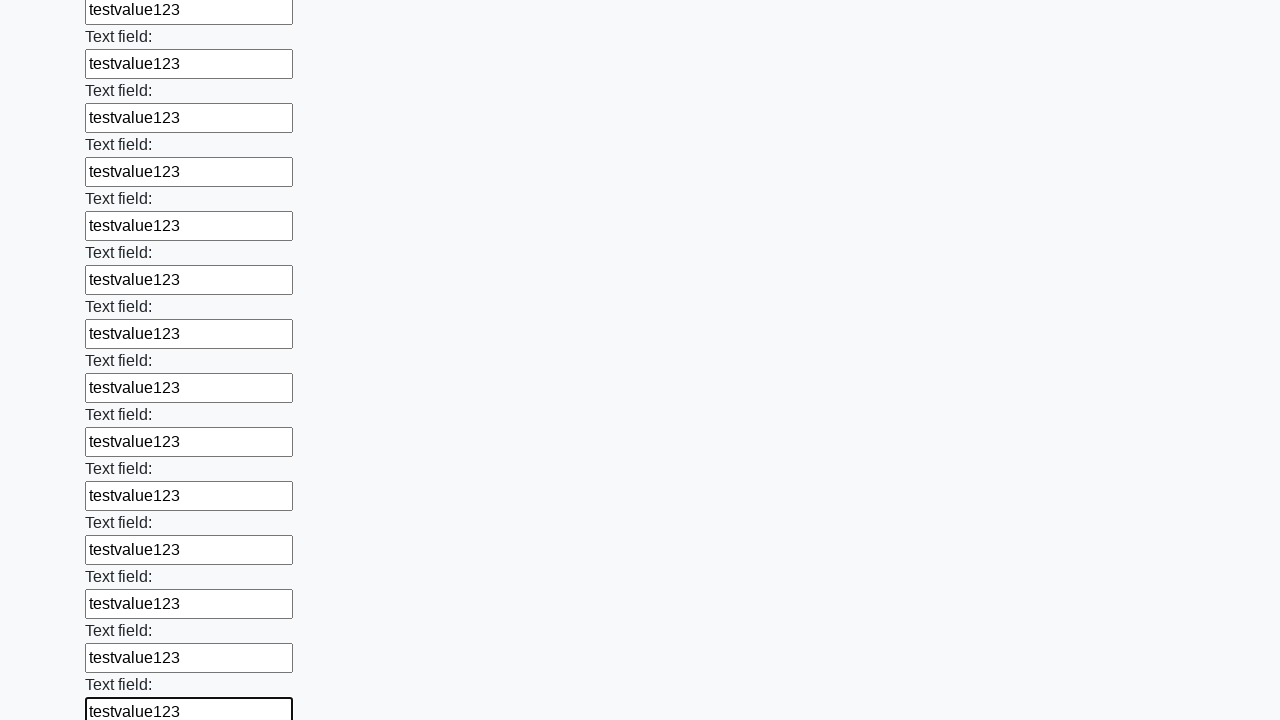

Filled a text input field with 'testvalue123' on input[type="text"] >> nth=69
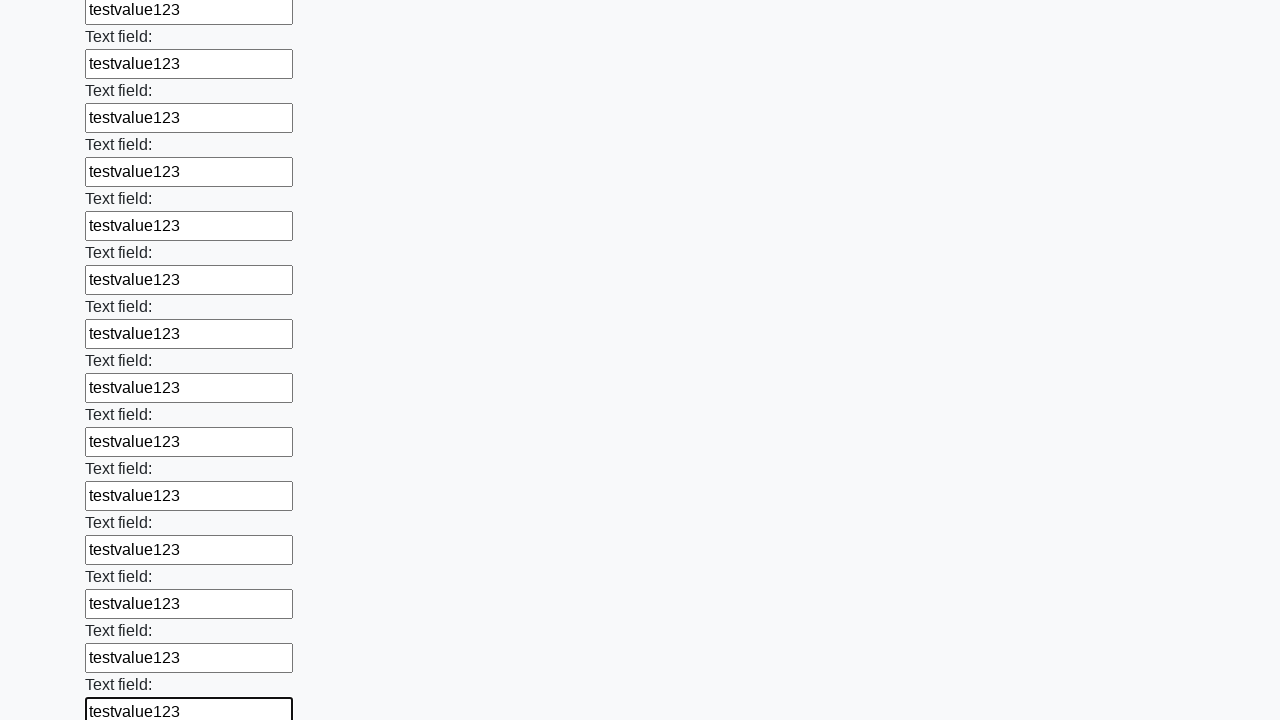

Filled a text input field with 'testvalue123' on input[type="text"] >> nth=70
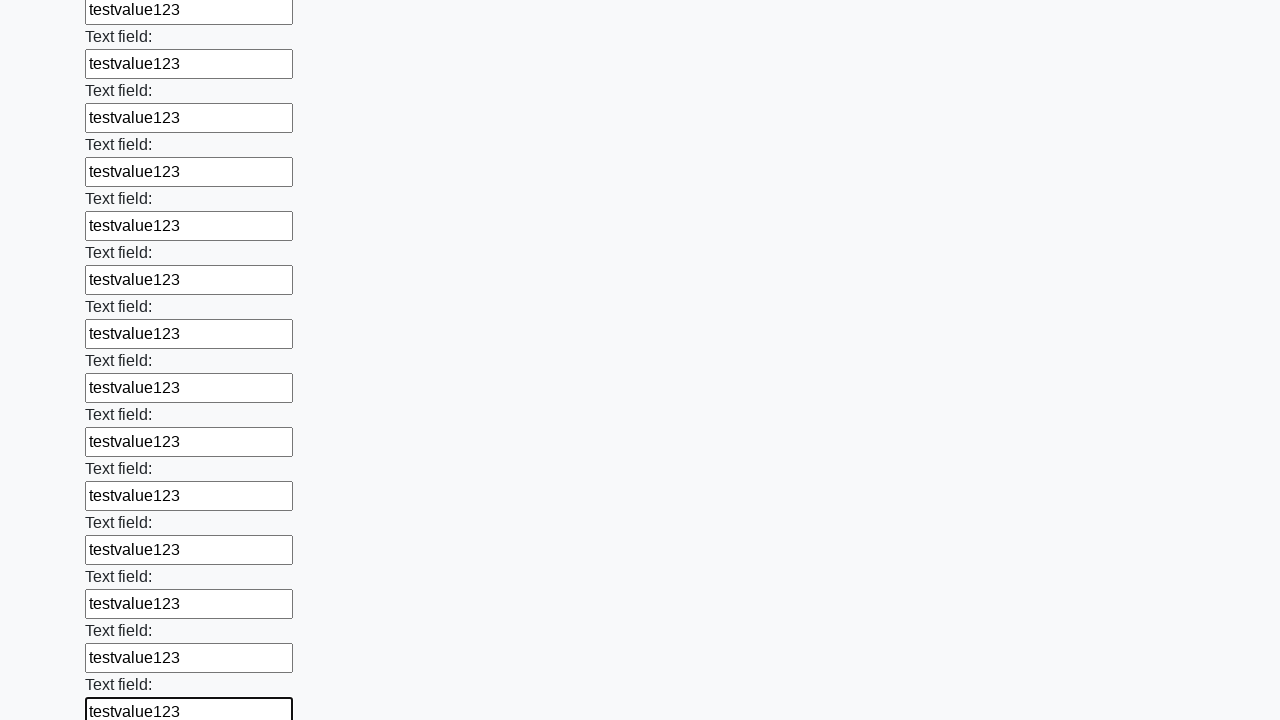

Filled a text input field with 'testvalue123' on input[type="text"] >> nth=71
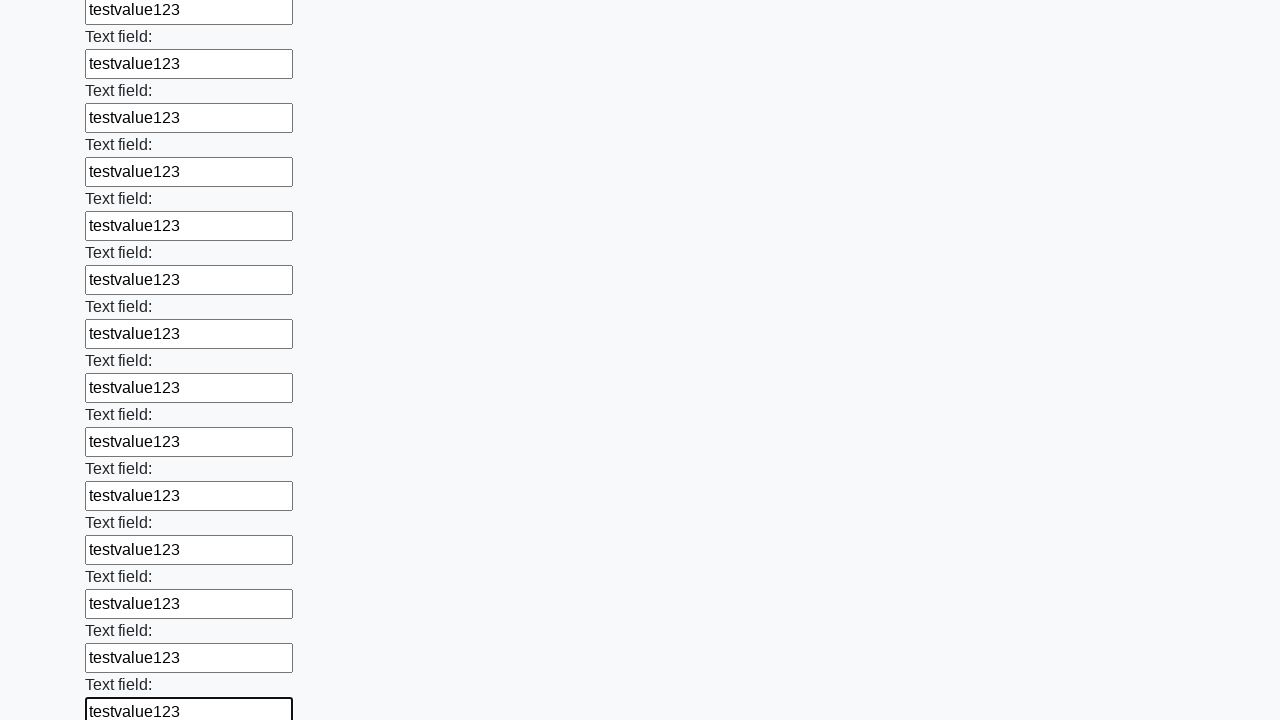

Filled a text input field with 'testvalue123' on input[type="text"] >> nth=72
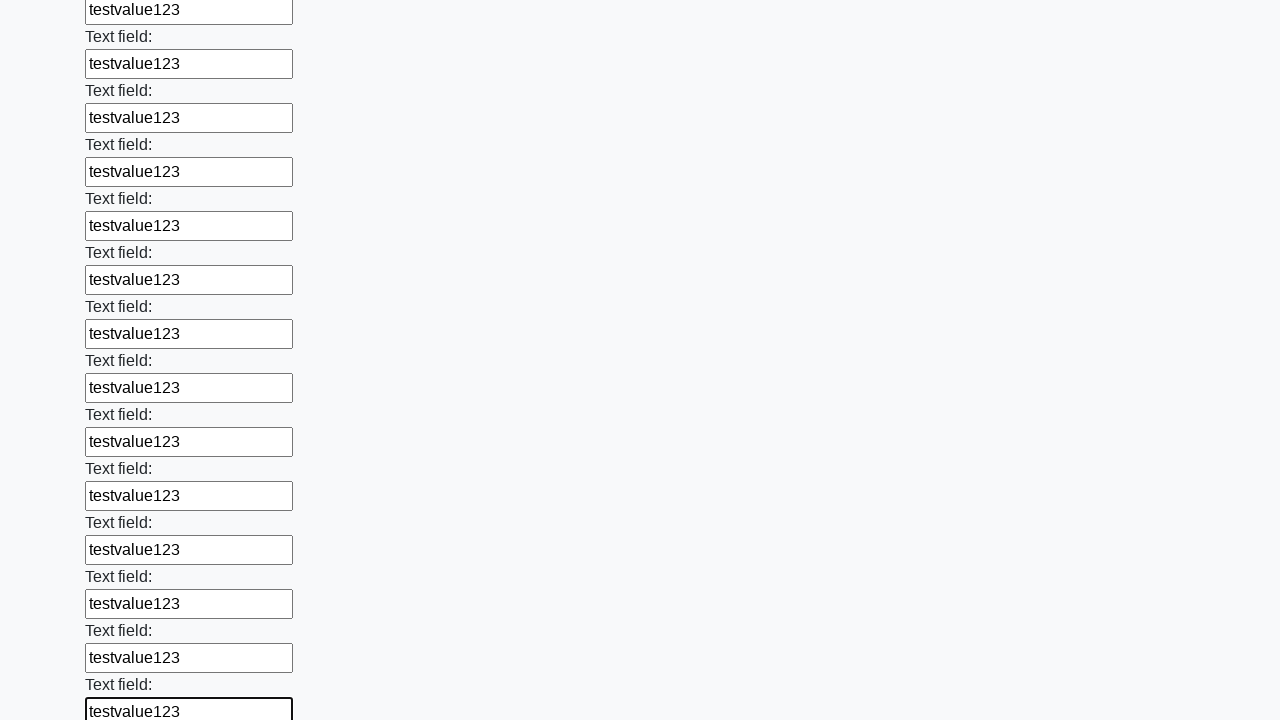

Filled a text input field with 'testvalue123' on input[type="text"] >> nth=73
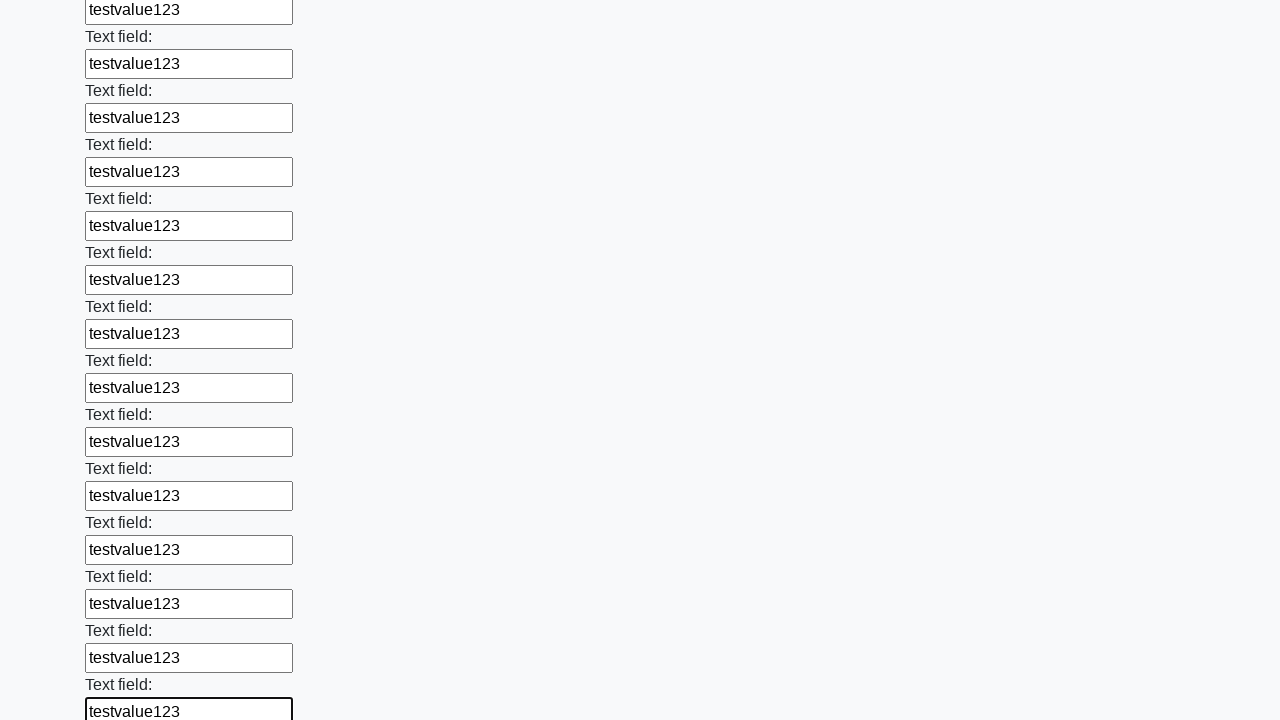

Filled a text input field with 'testvalue123' on input[type="text"] >> nth=74
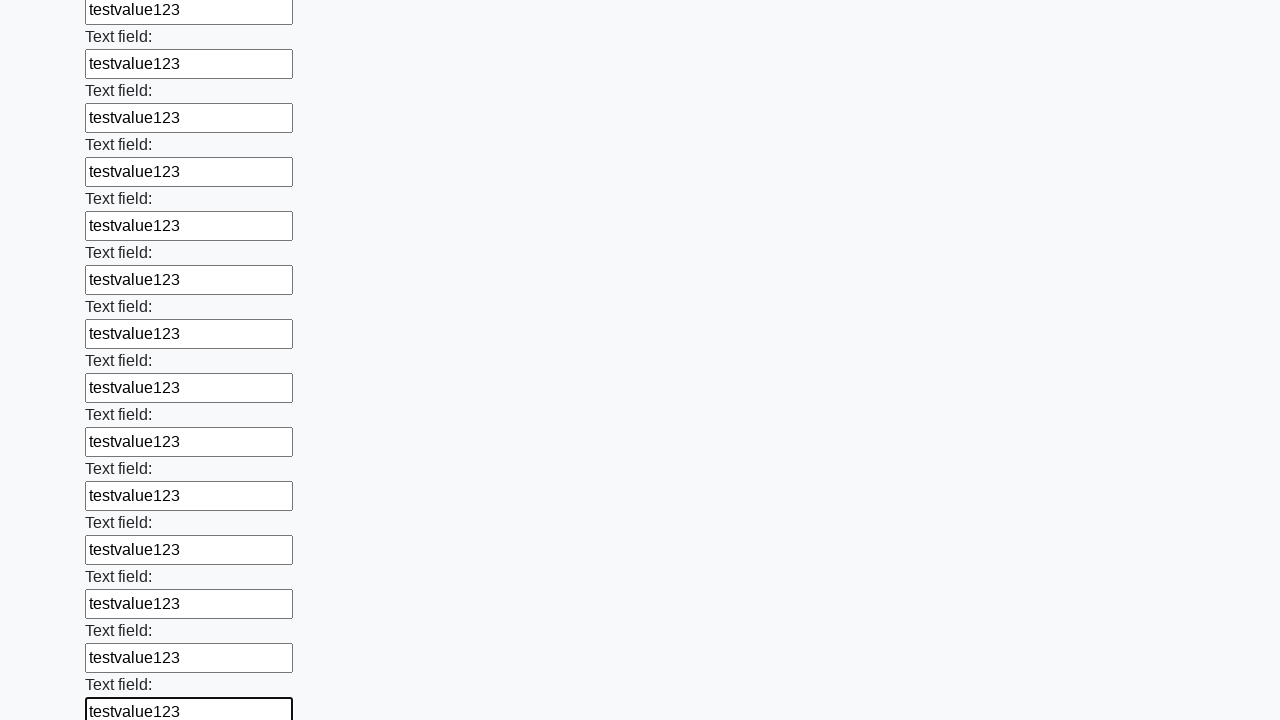

Filled a text input field with 'testvalue123' on input[type="text"] >> nth=75
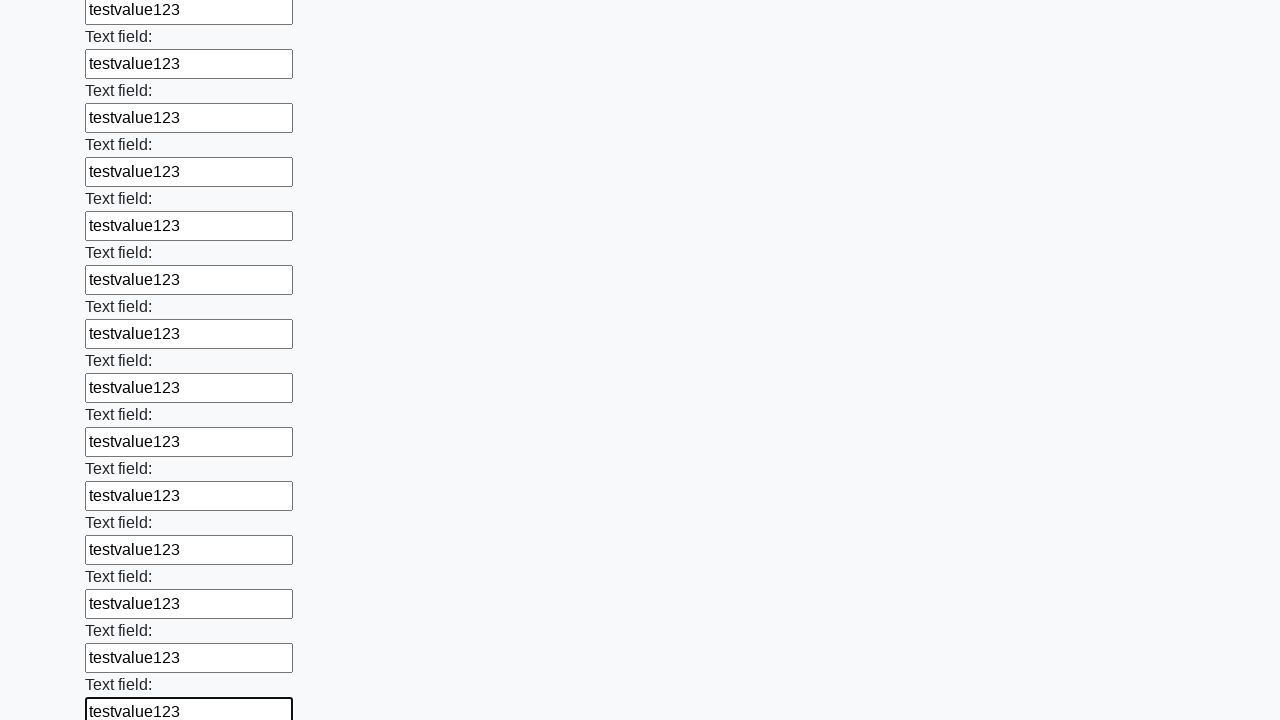

Filled a text input field with 'testvalue123' on input[type="text"] >> nth=76
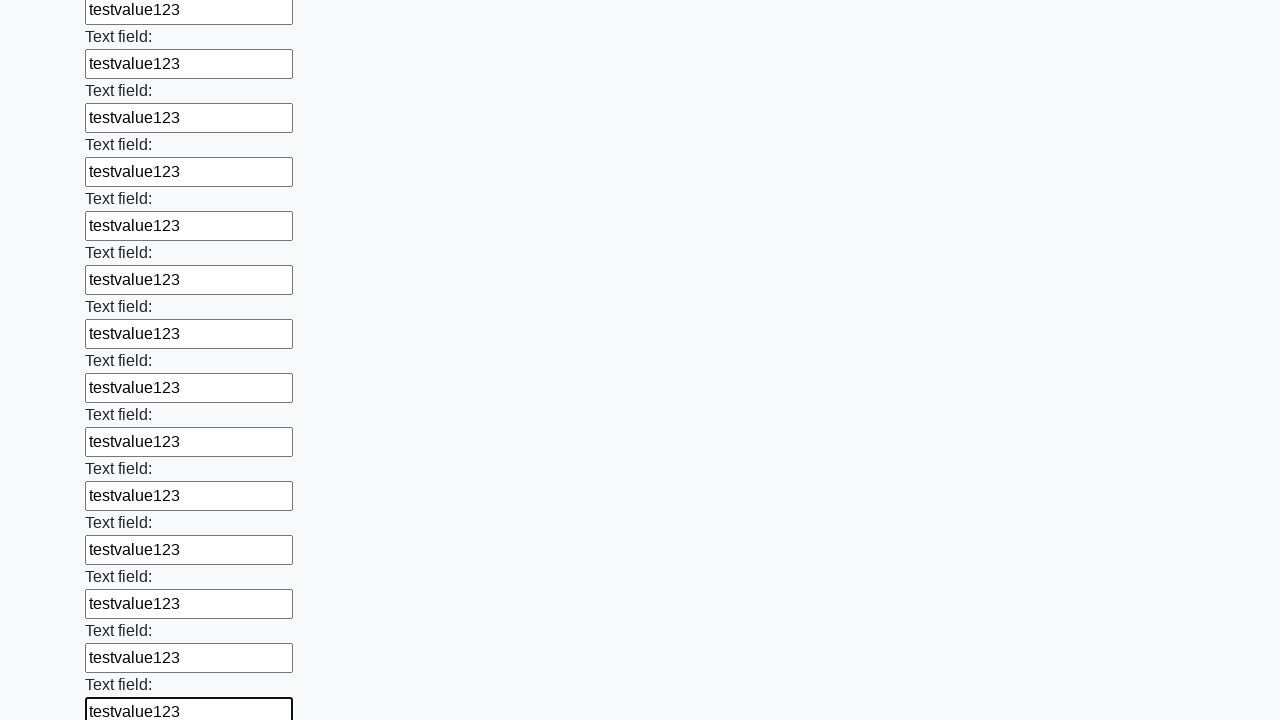

Filled a text input field with 'testvalue123' on input[type="text"] >> nth=77
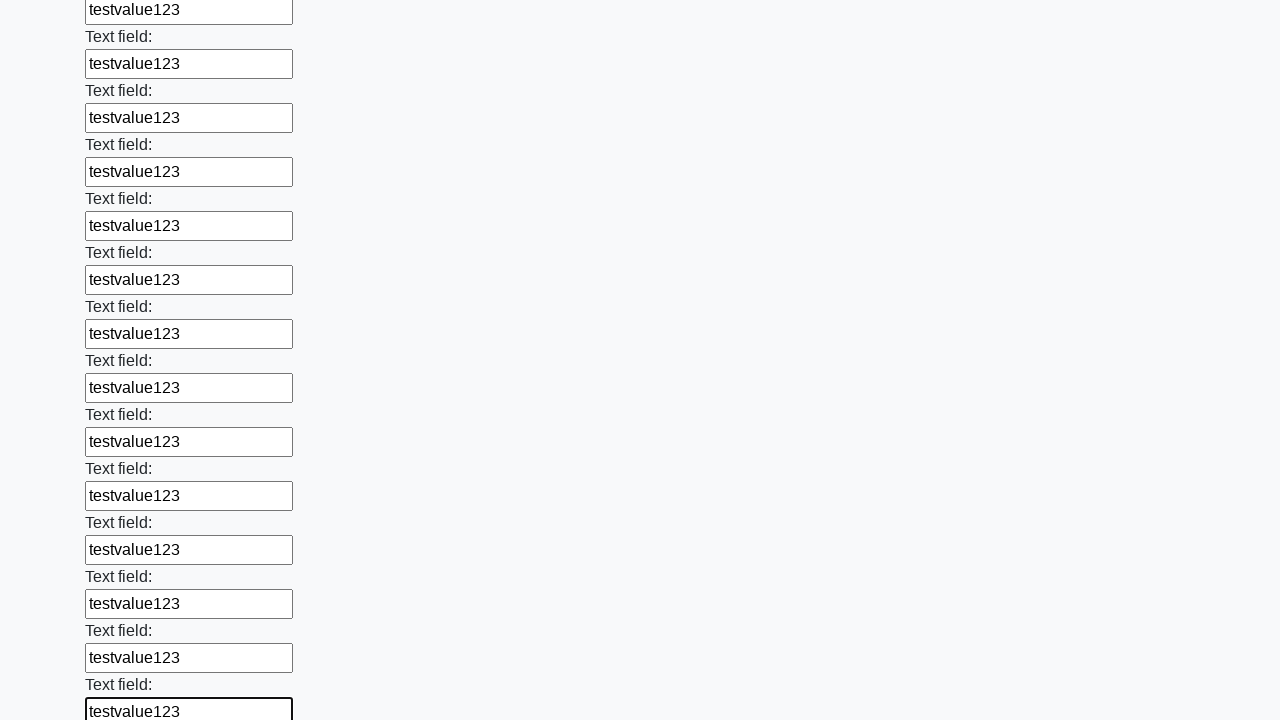

Filled a text input field with 'testvalue123' on input[type="text"] >> nth=78
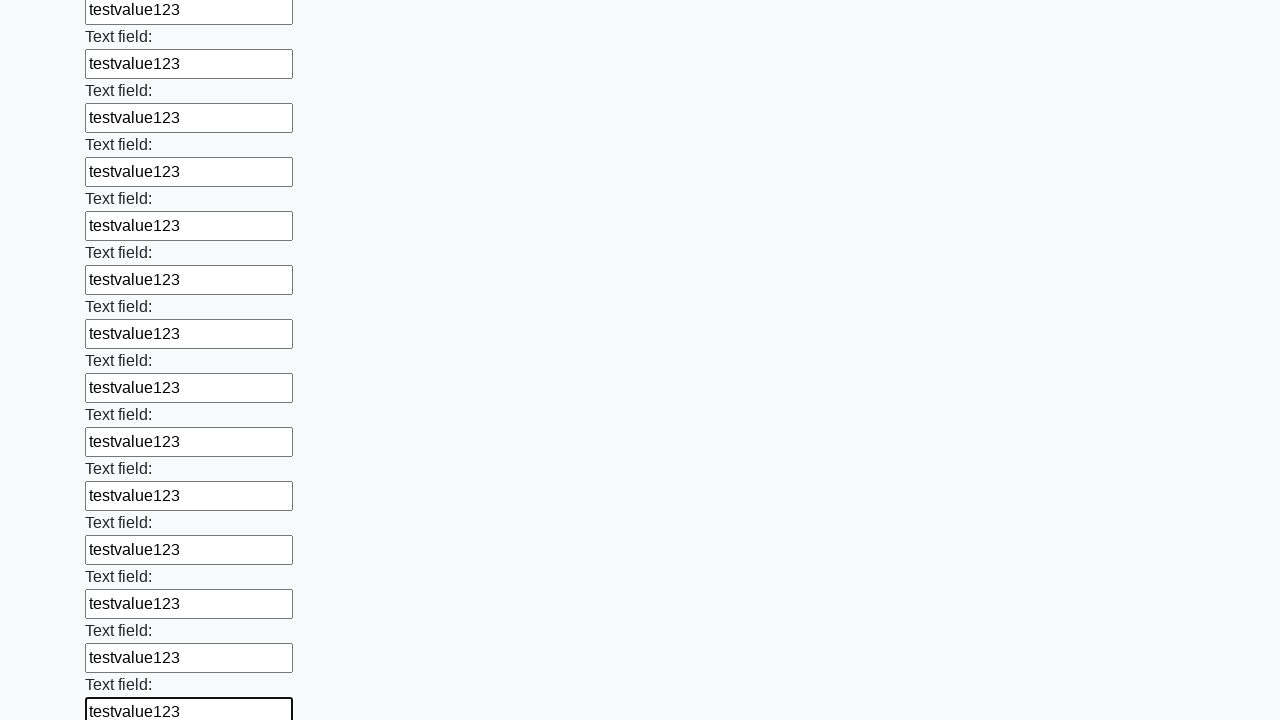

Filled a text input field with 'testvalue123' on input[type="text"] >> nth=79
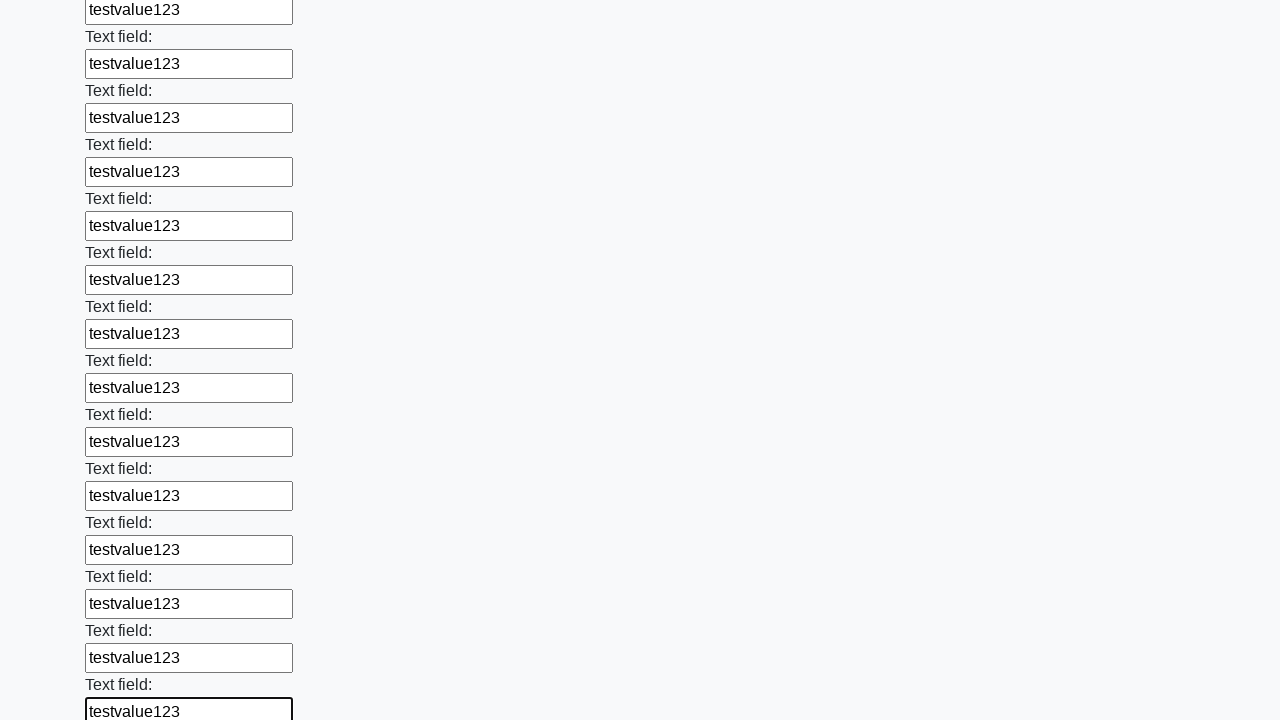

Filled a text input field with 'testvalue123' on input[type="text"] >> nth=80
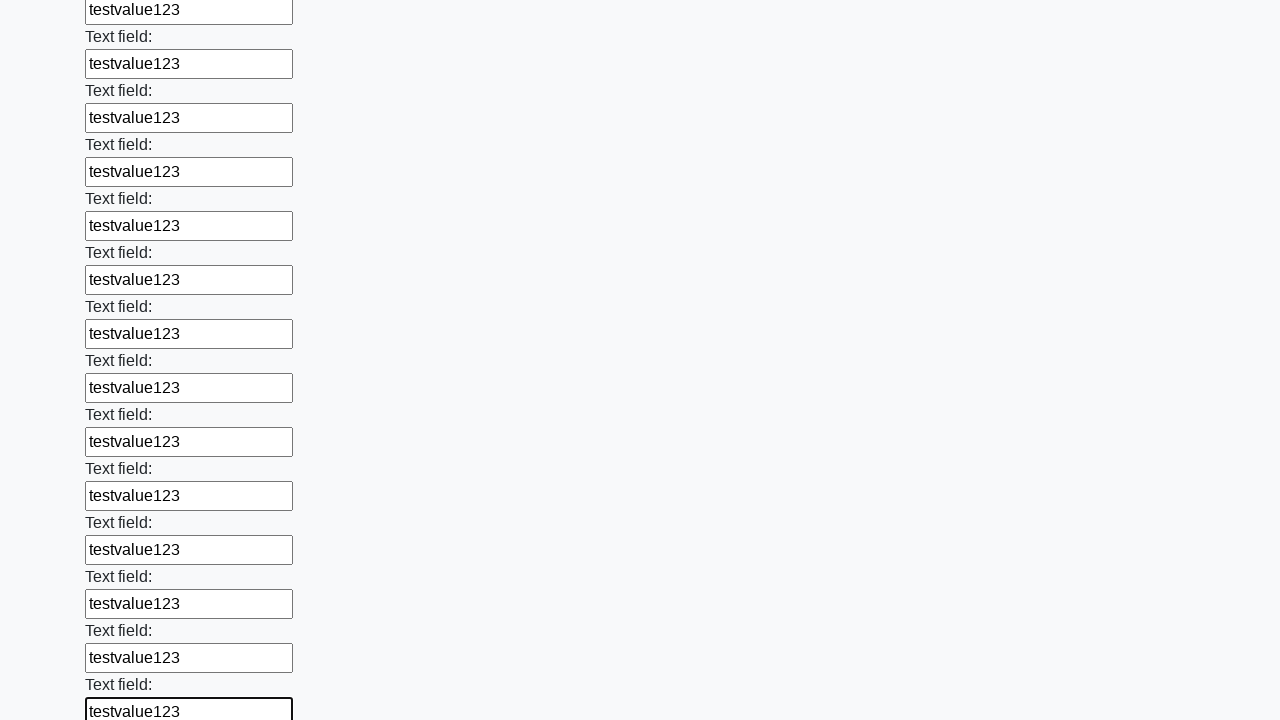

Filled a text input field with 'testvalue123' on input[type="text"] >> nth=81
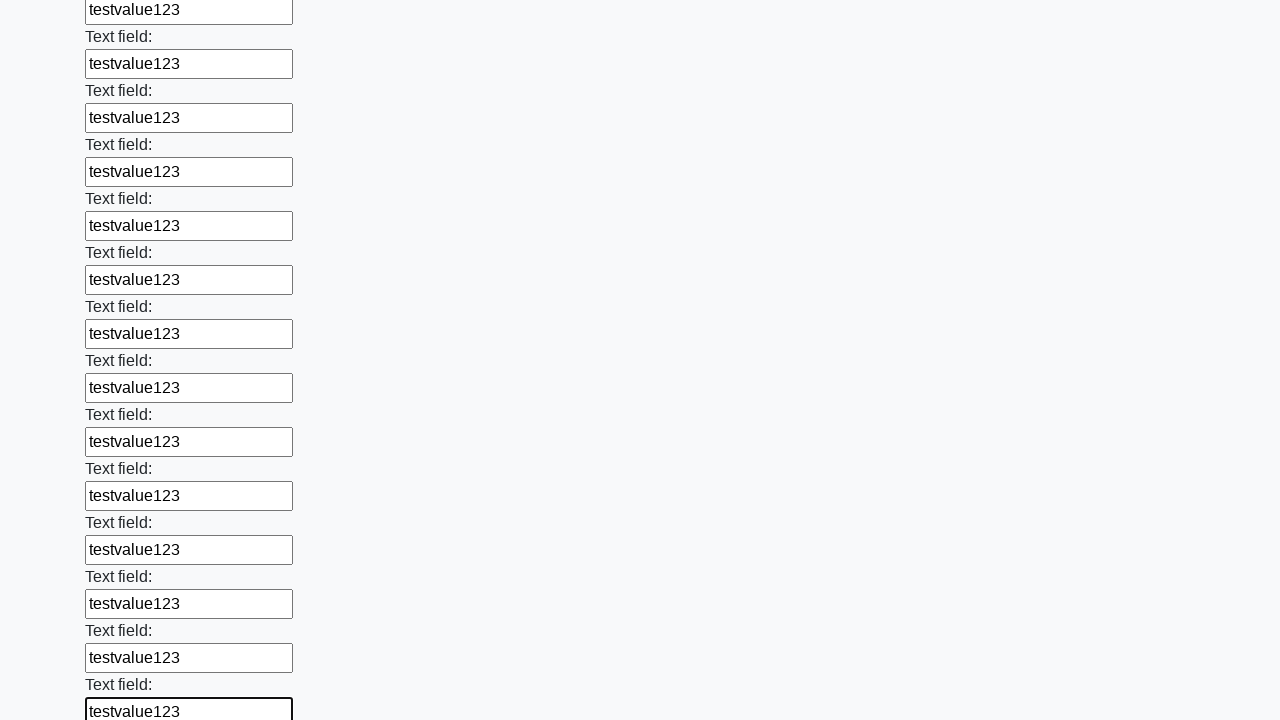

Filled a text input field with 'testvalue123' on input[type="text"] >> nth=82
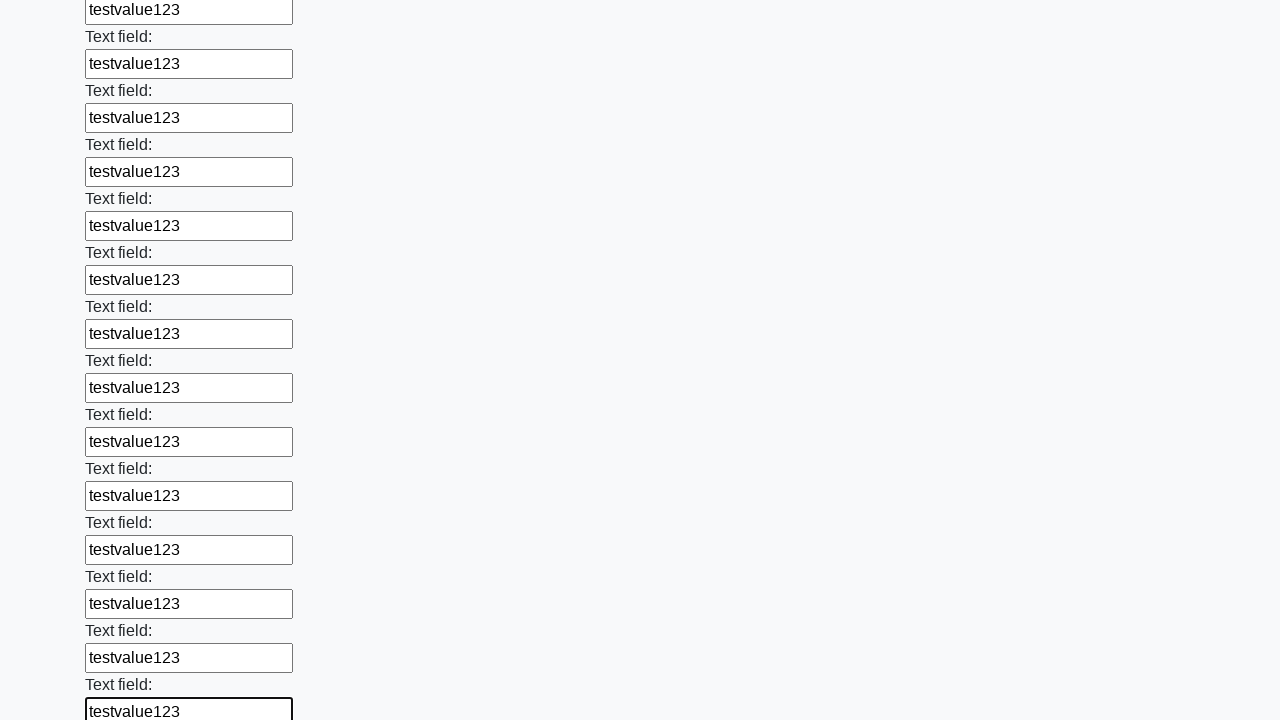

Filled a text input field with 'testvalue123' on input[type="text"] >> nth=83
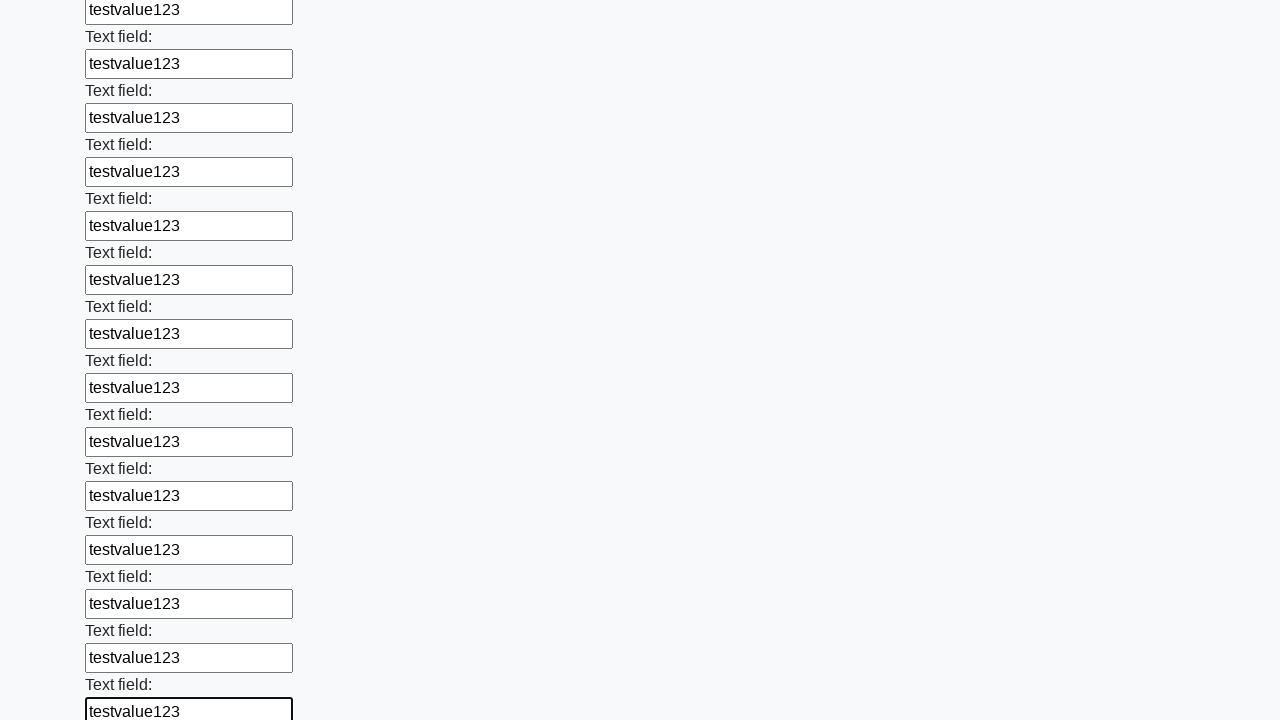

Filled a text input field with 'testvalue123' on input[type="text"] >> nth=84
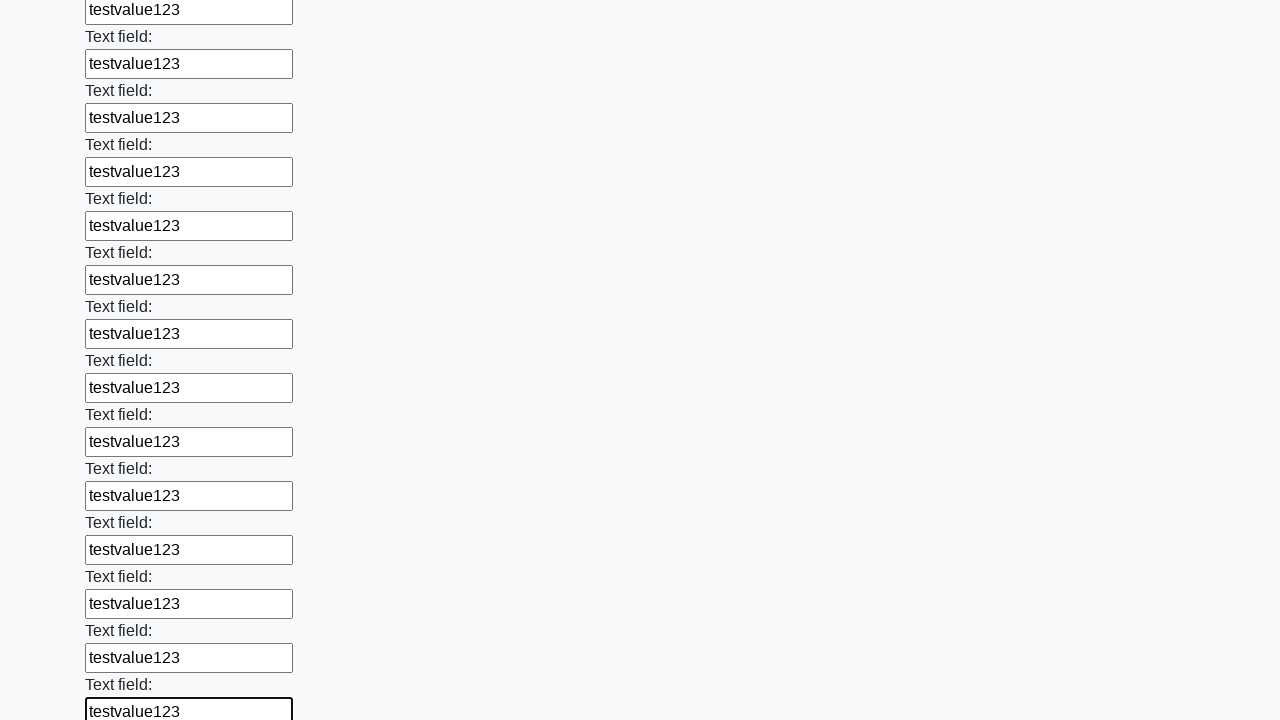

Filled a text input field with 'testvalue123' on input[type="text"] >> nth=85
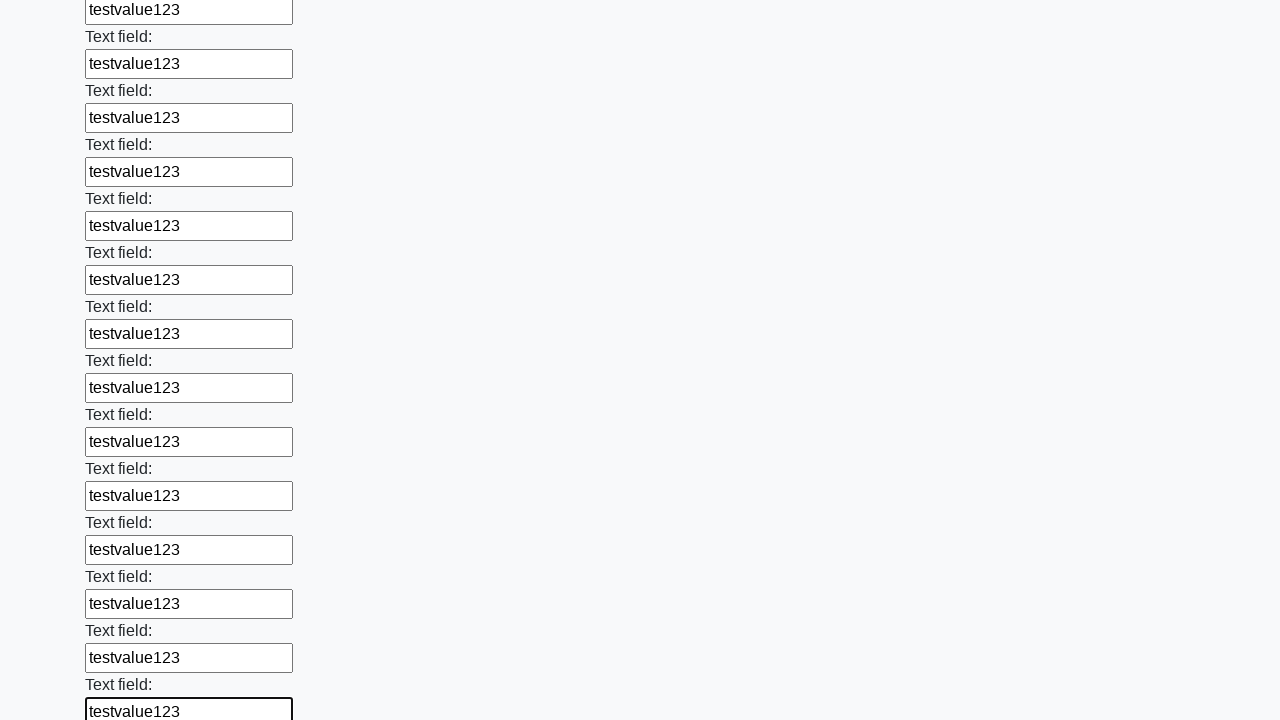

Filled a text input field with 'testvalue123' on input[type="text"] >> nth=86
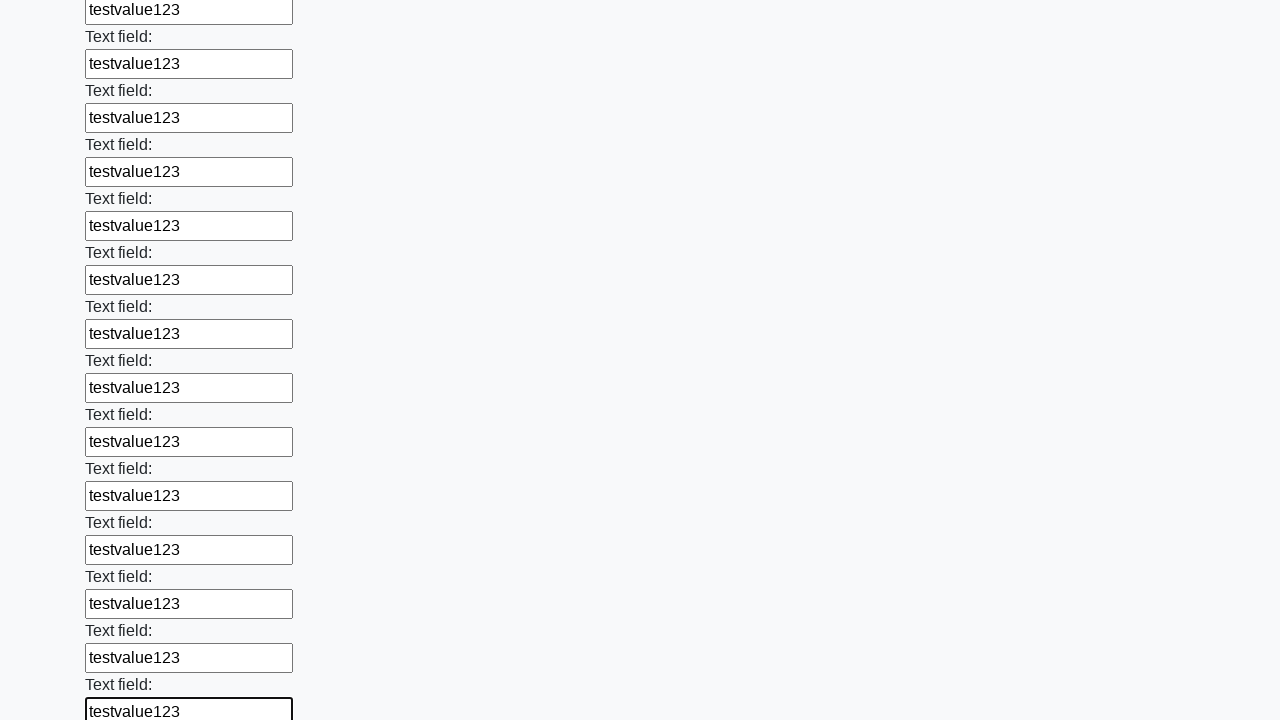

Filled a text input field with 'testvalue123' on input[type="text"] >> nth=87
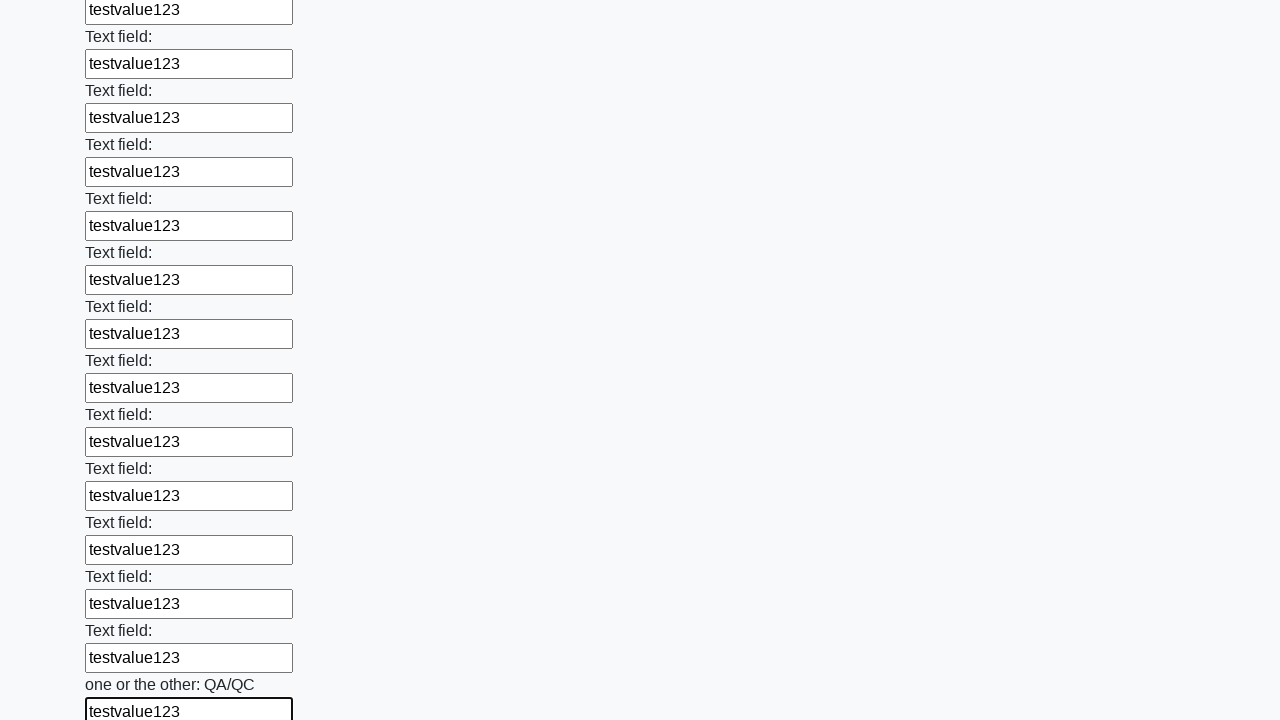

Filled a text input field with 'testvalue123' on input[type="text"] >> nth=88
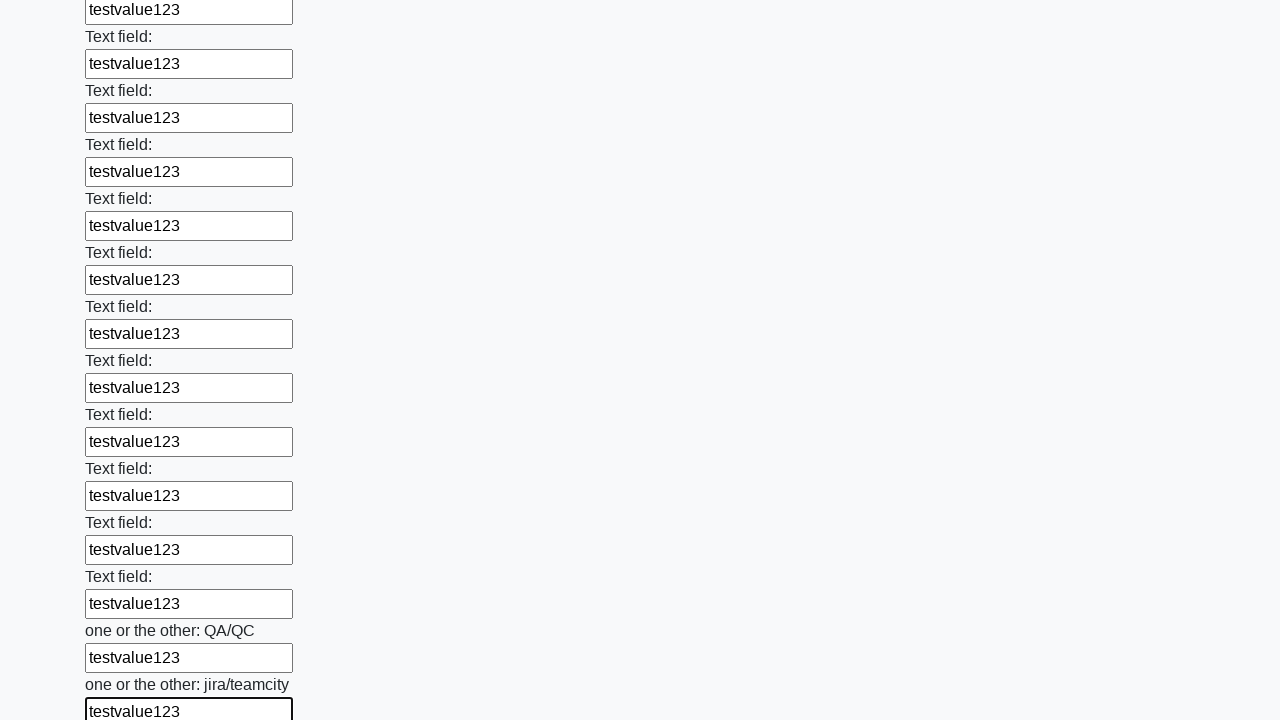

Filled a text input field with 'testvalue123' on input[type="text"] >> nth=89
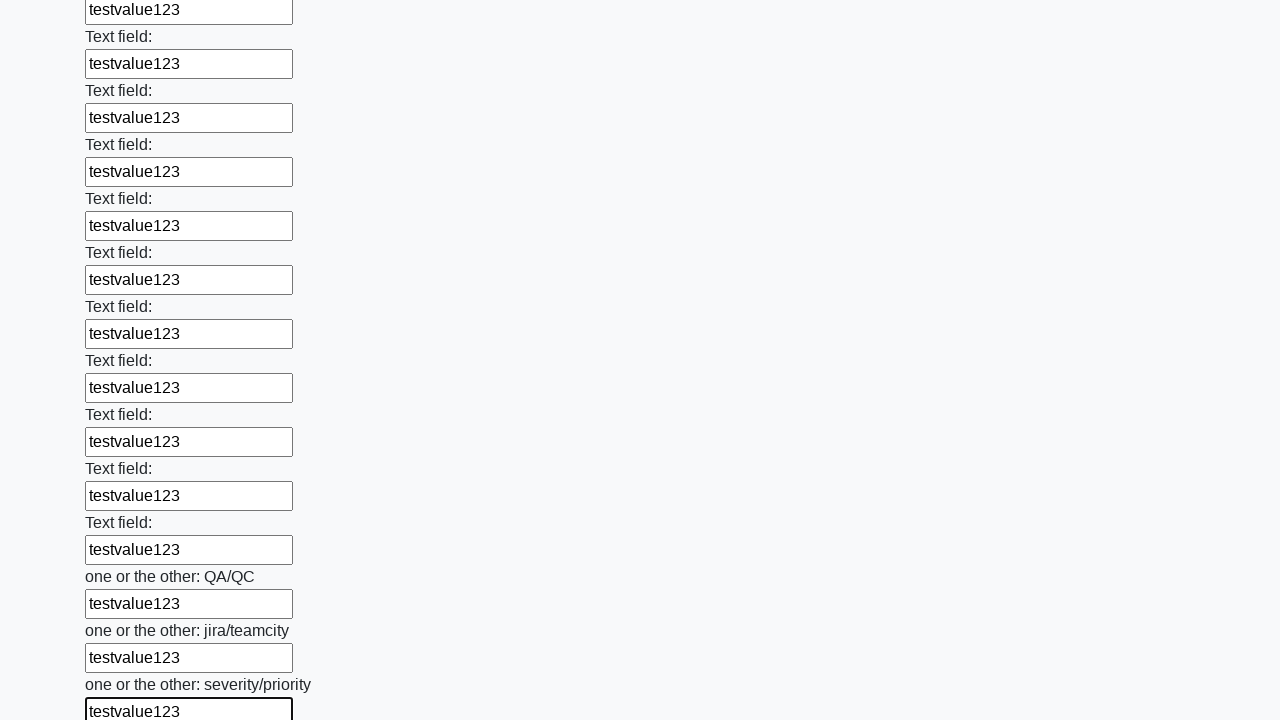

Filled a text input field with 'testvalue123' on input[type="text"] >> nth=90
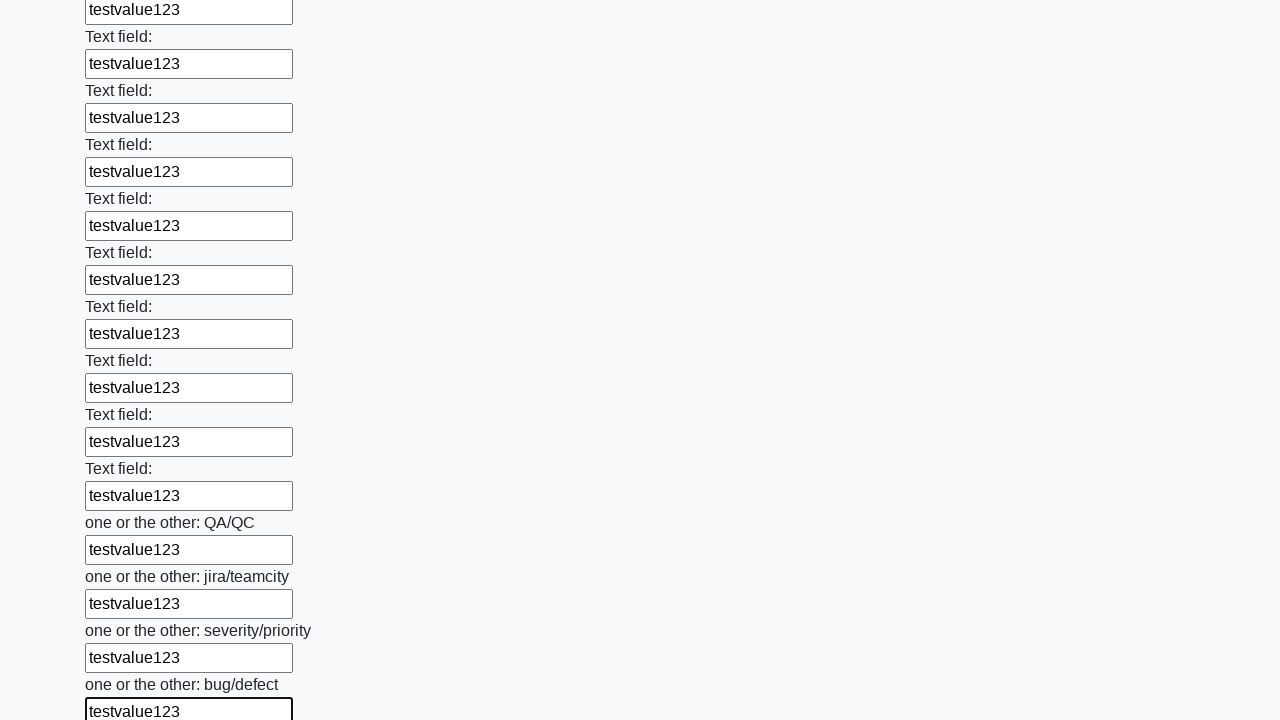

Filled a text input field with 'testvalue123' on input[type="text"] >> nth=91
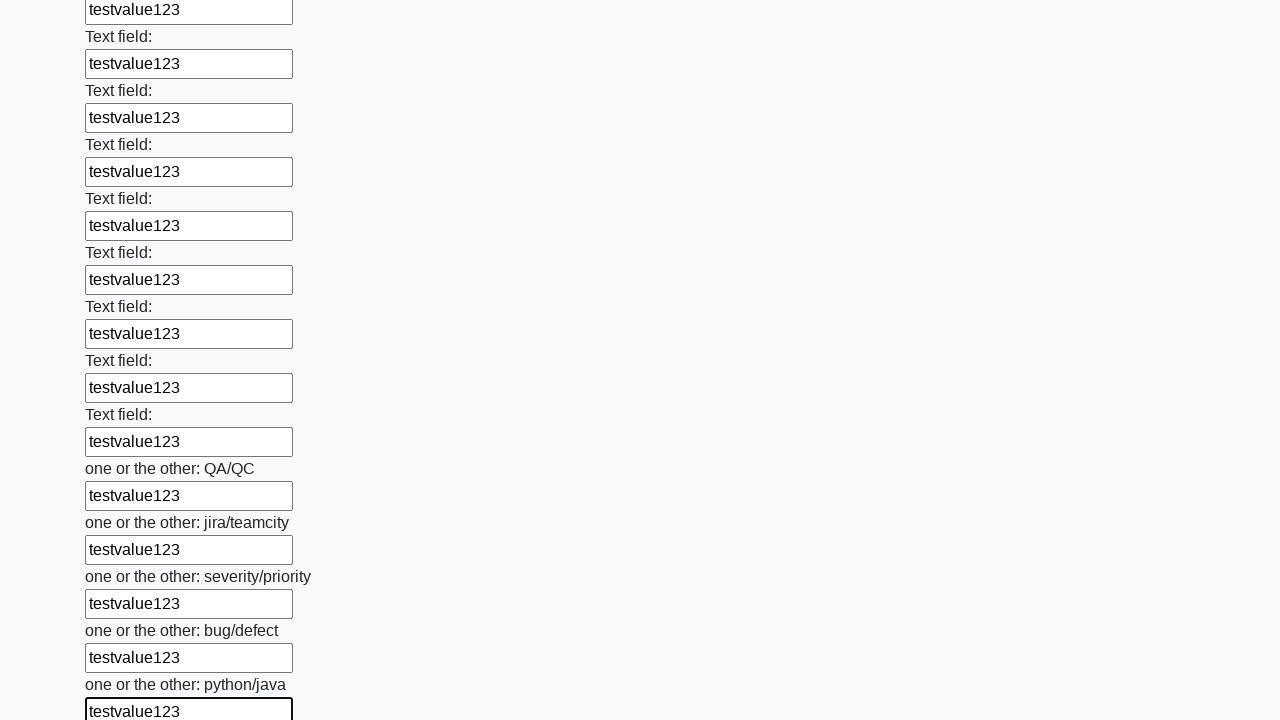

Filled a text input field with 'testvalue123' on input[type="text"] >> nth=92
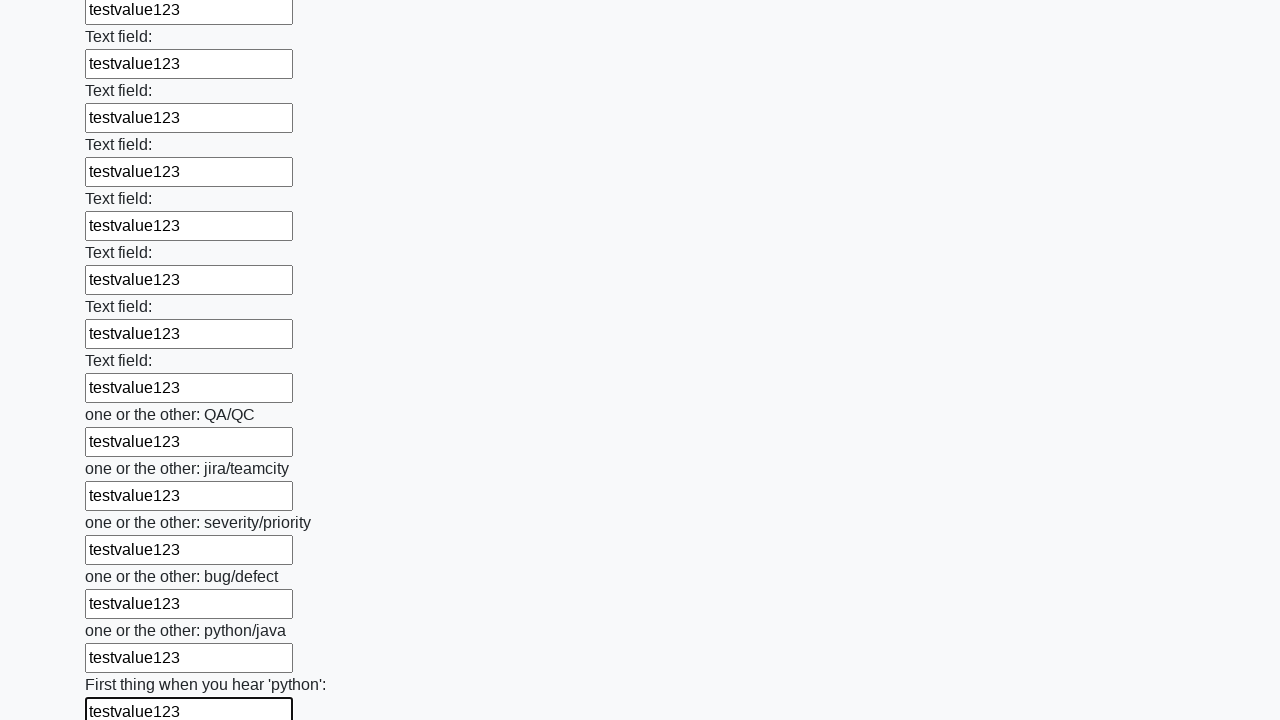

Filled a text input field with 'testvalue123' on input[type="text"] >> nth=93
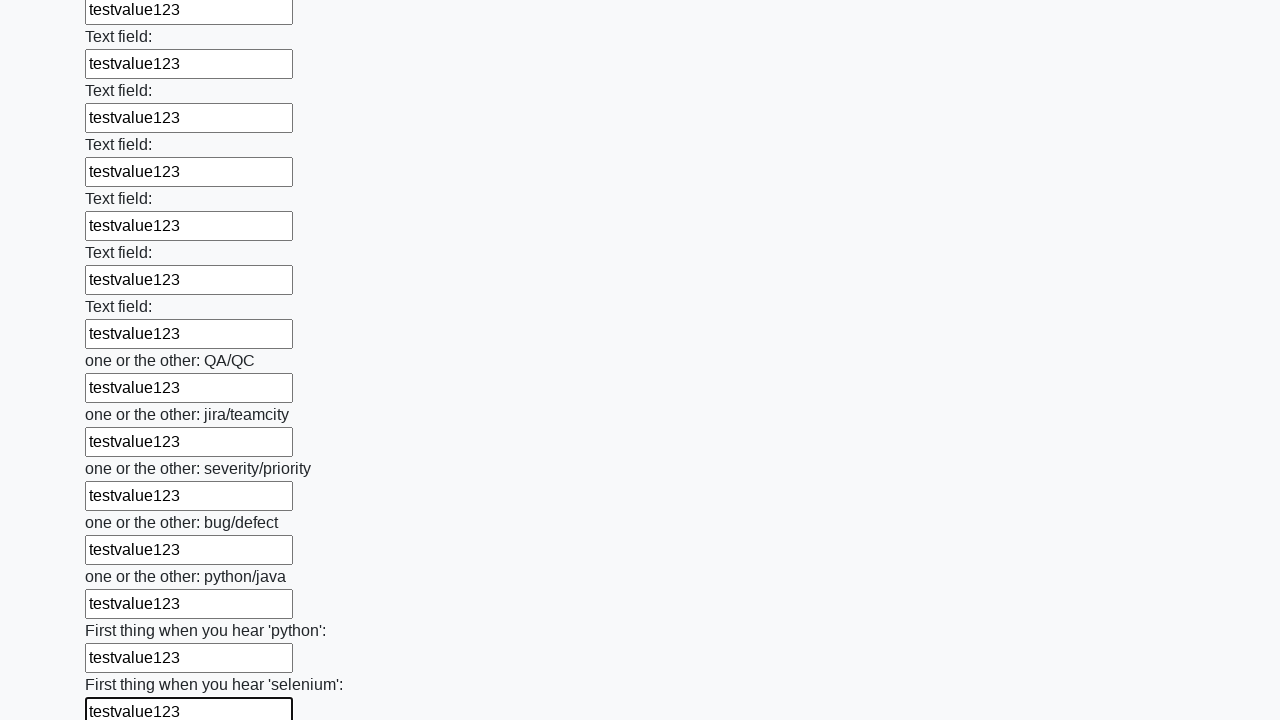

Filled a text input field with 'testvalue123' on input[type="text"] >> nth=94
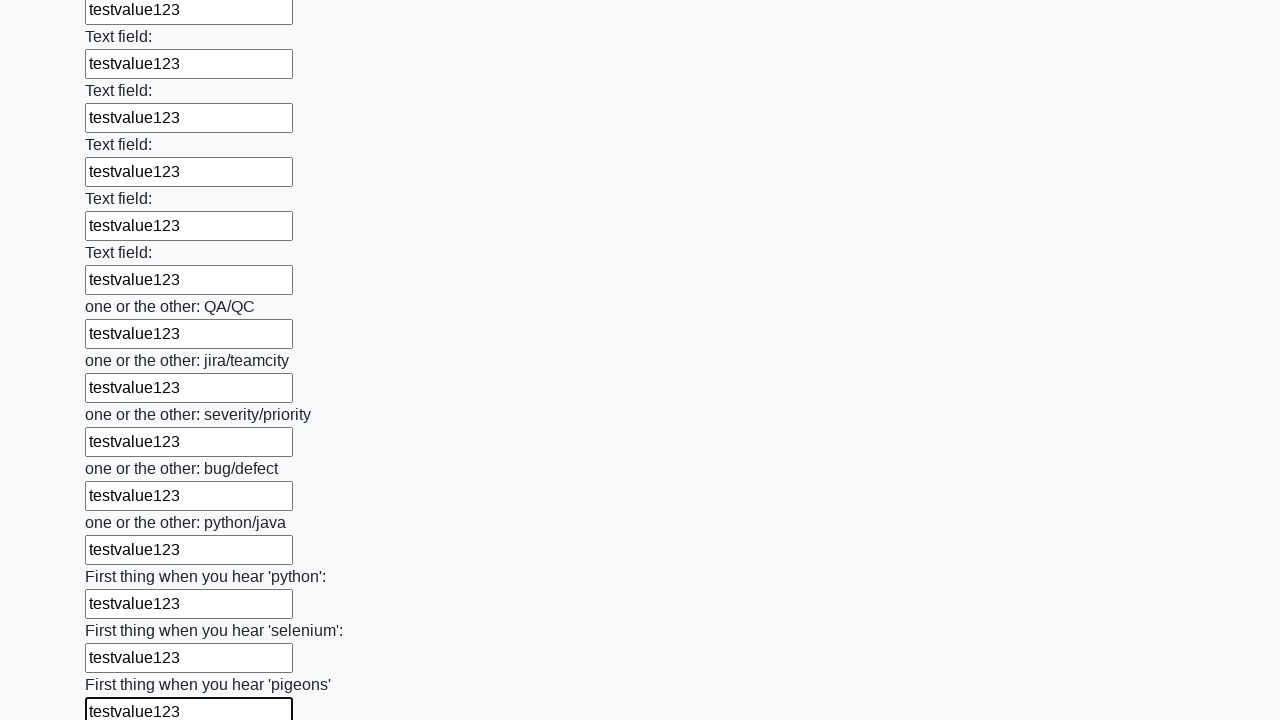

Filled a text input field with 'testvalue123' on input[type="text"] >> nth=95
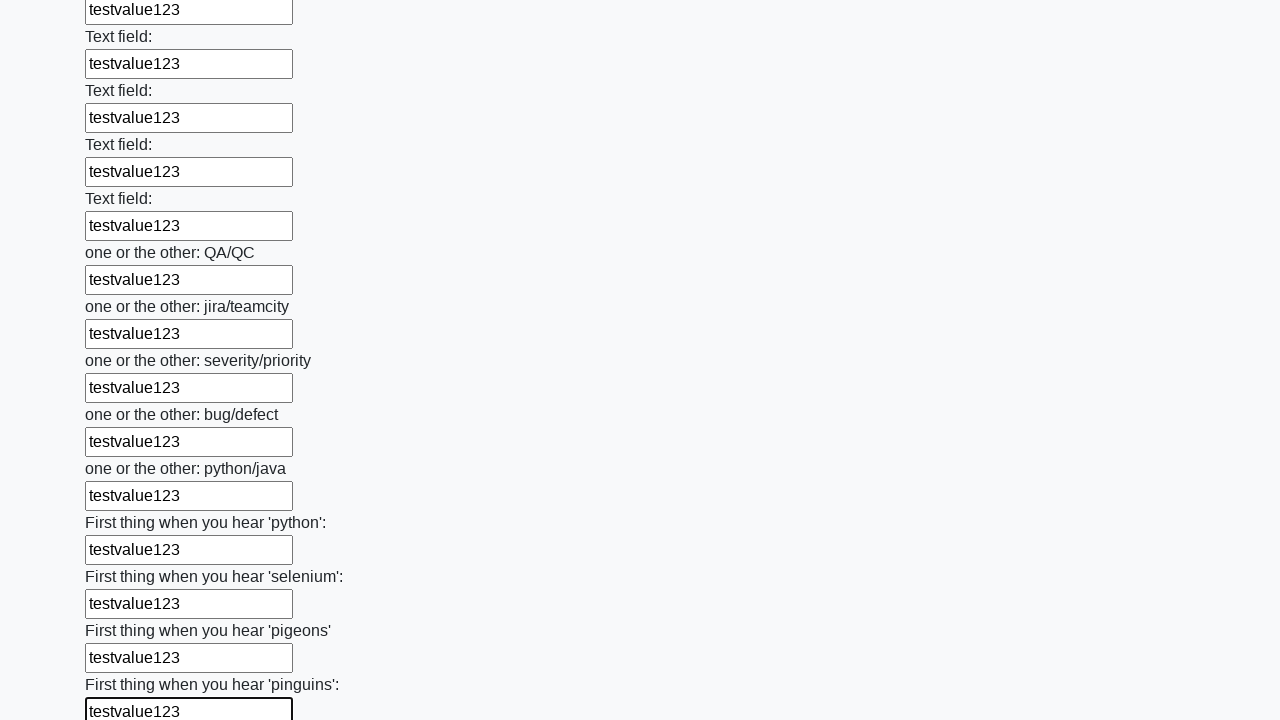

Filled a text input field with 'testvalue123' on input[type="text"] >> nth=96
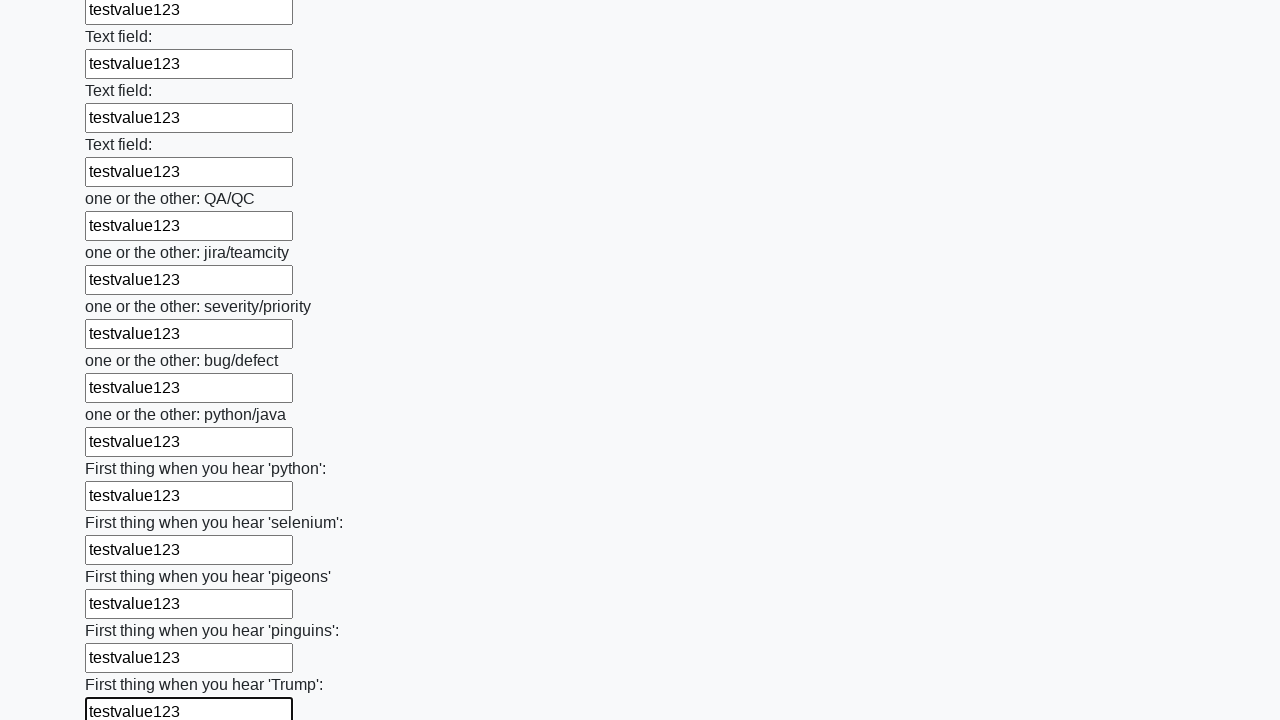

Filled a text input field with 'testvalue123' on input[type="text"] >> nth=97
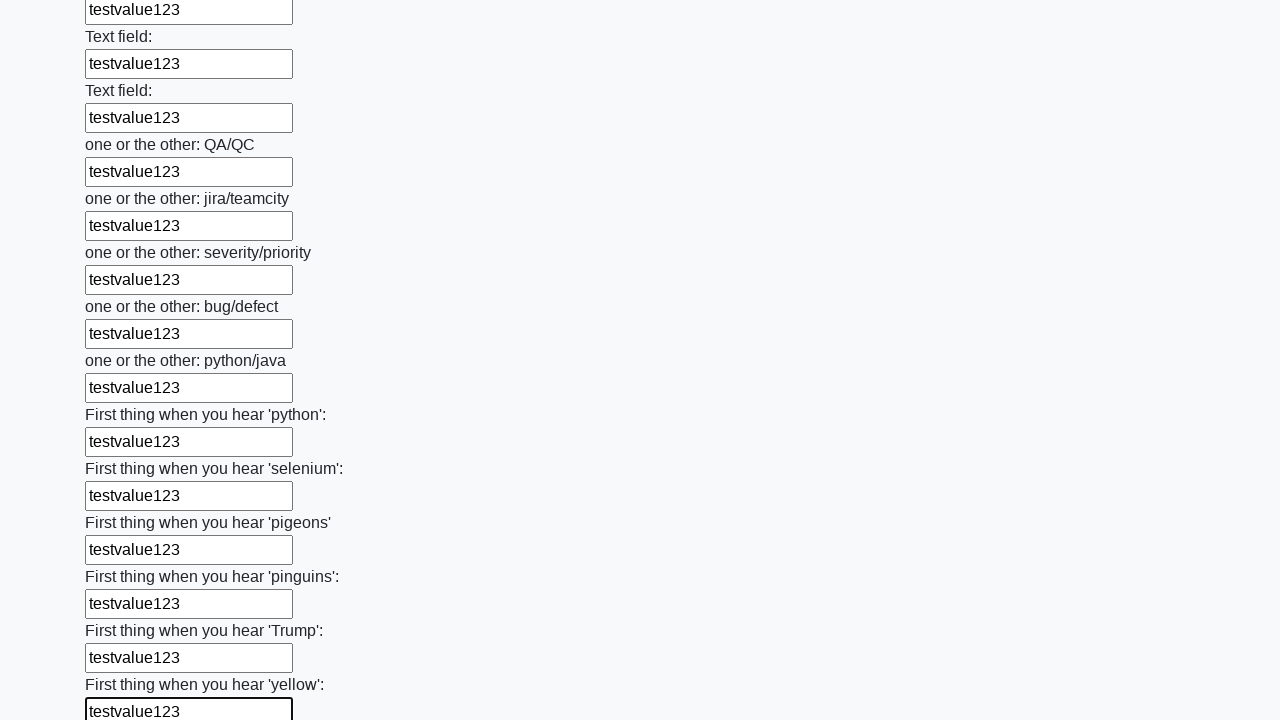

Filled a text input field with 'testvalue123' on input[type="text"] >> nth=98
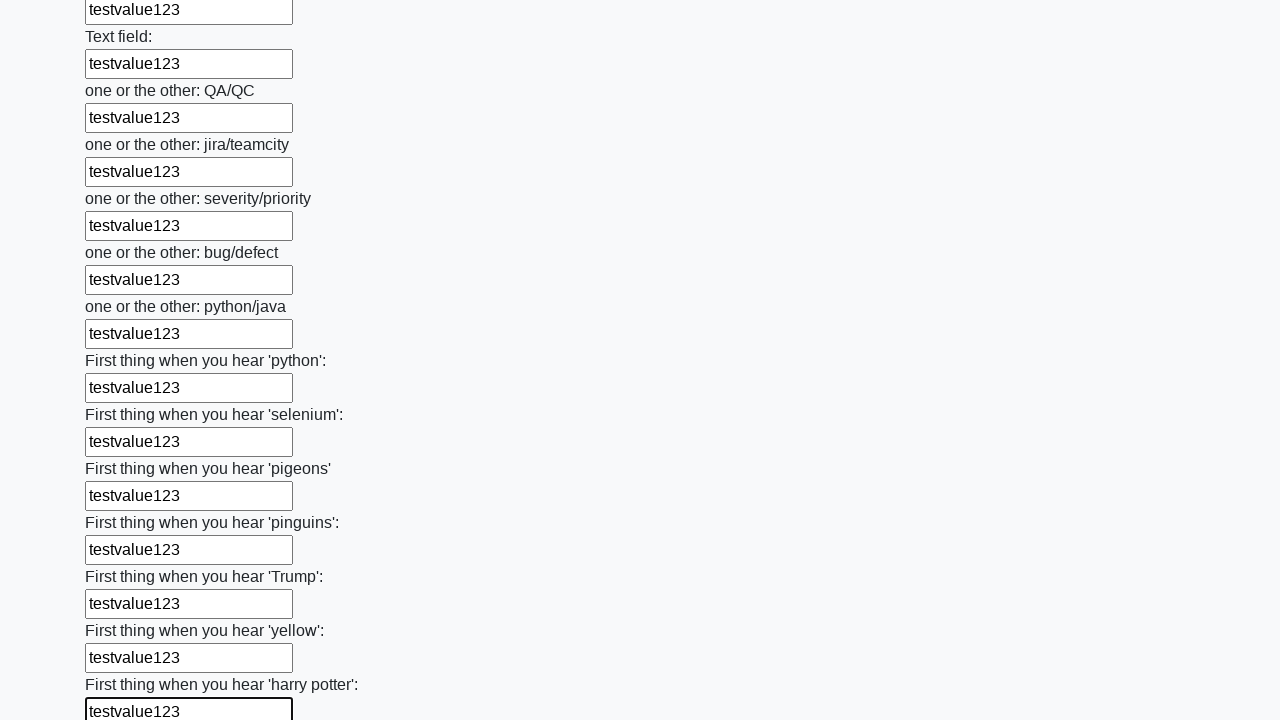

Filled a text input field with 'testvalue123' on input[type="text"] >> nth=99
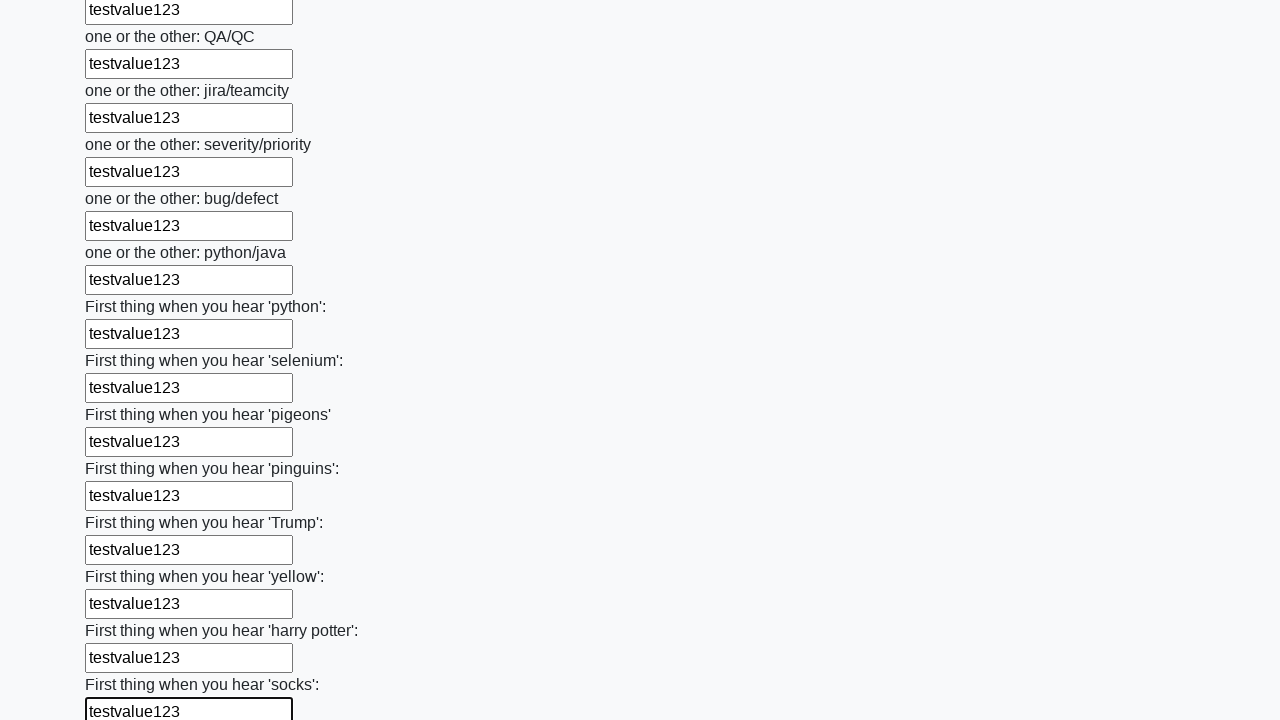

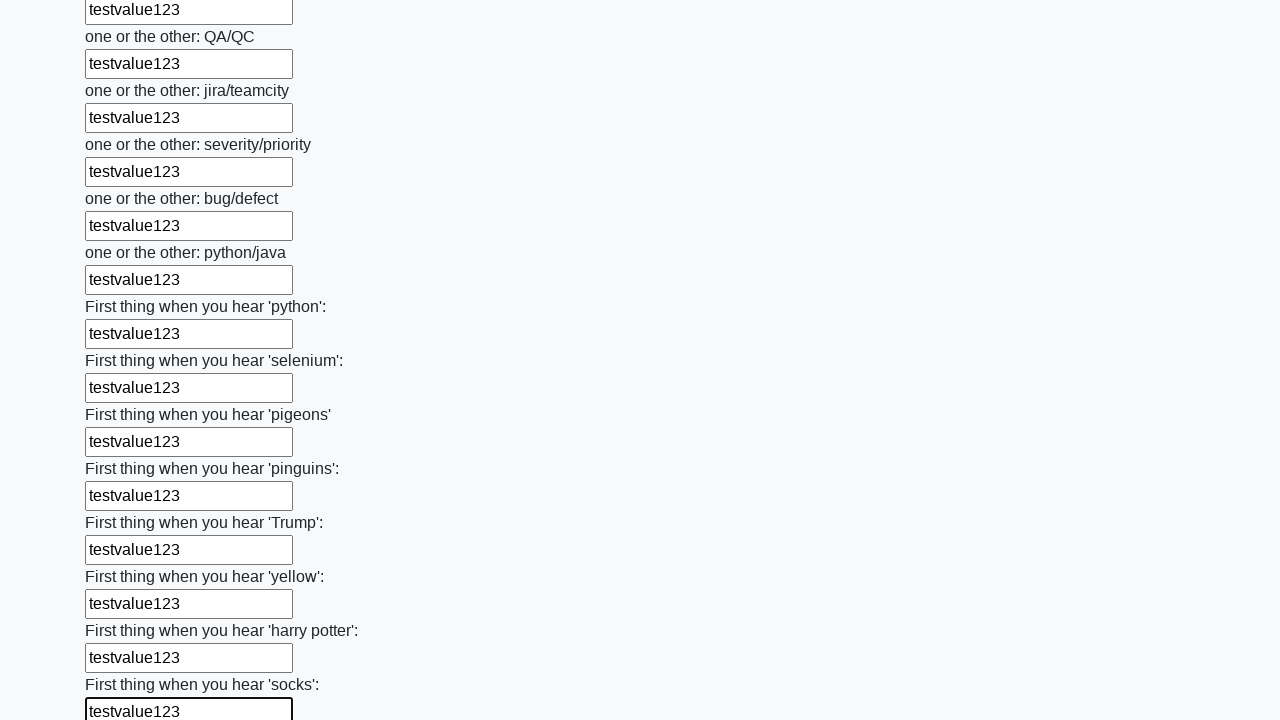